Tests calendar date picker functionality by clicking the date field, waiting for the calendar to appear, and navigating through months to select specific dates like January 1st, 2023.

Starting URL: http://seleniumpractise.blogspot.com/2016/08/how-to-handle-calendar-in-selenium.html

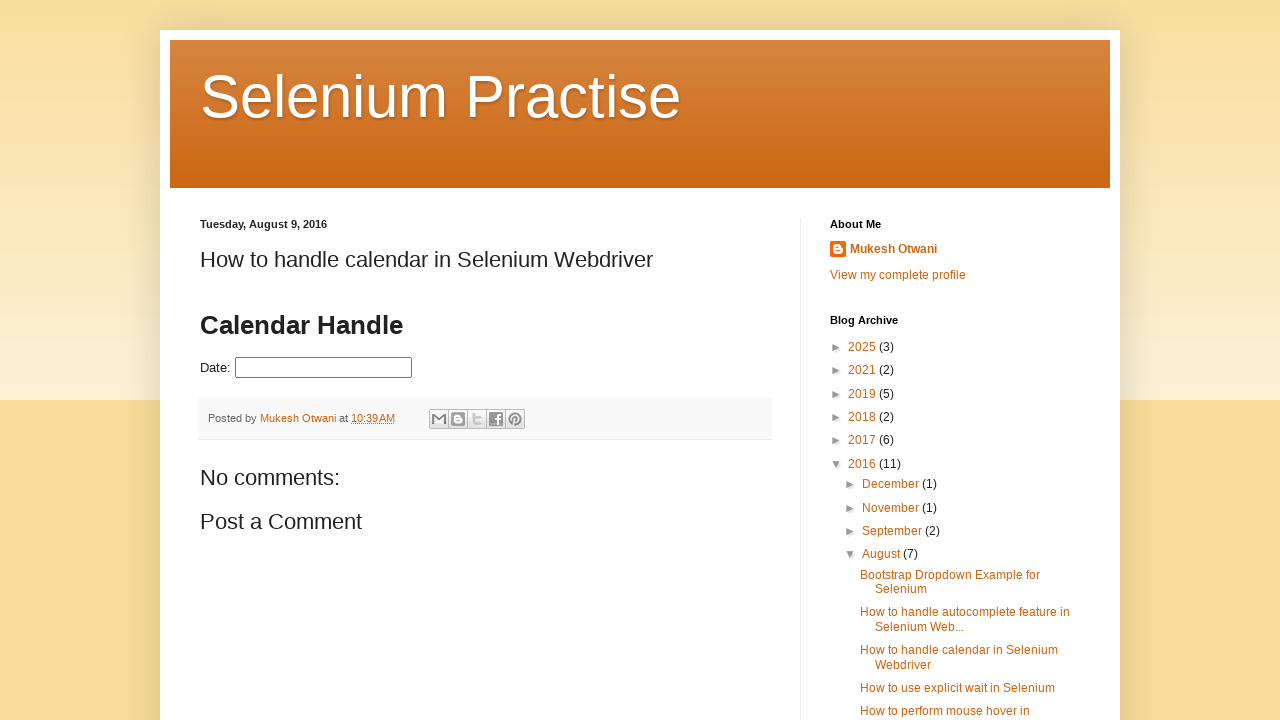

Clicked on the date picker input field at (324, 368) on input#datepicker
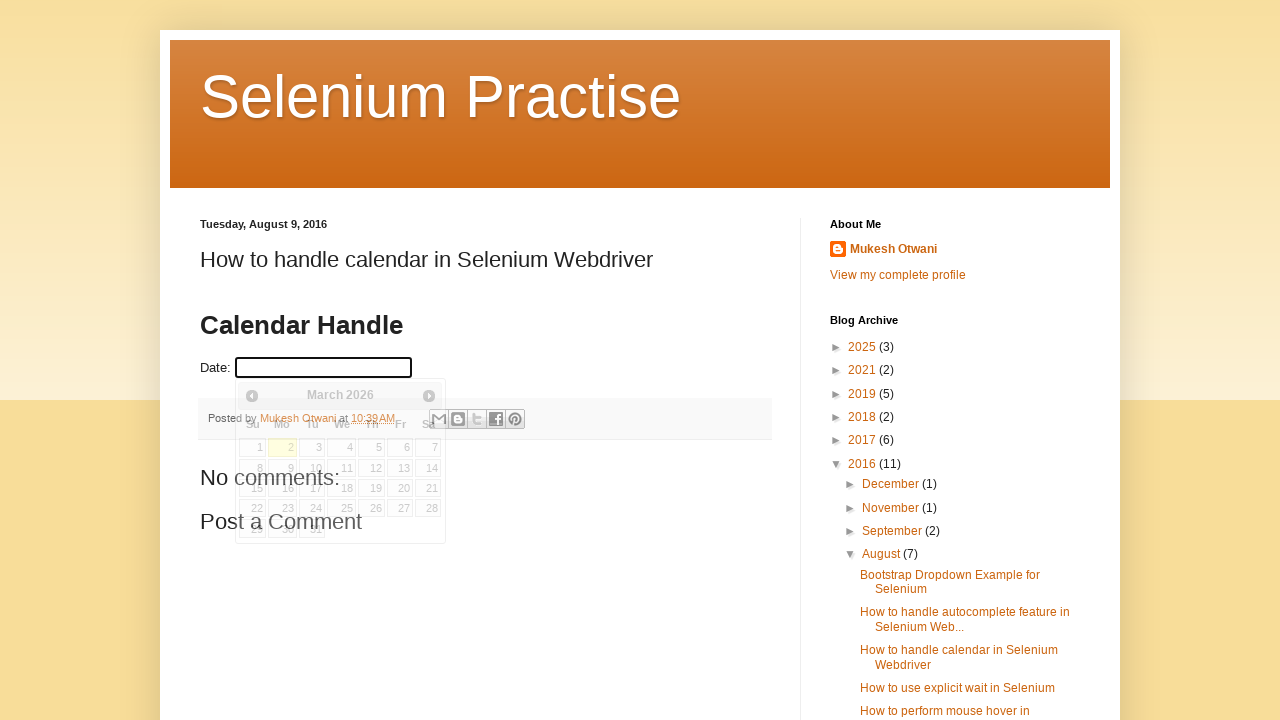

Calendar date picker appeared
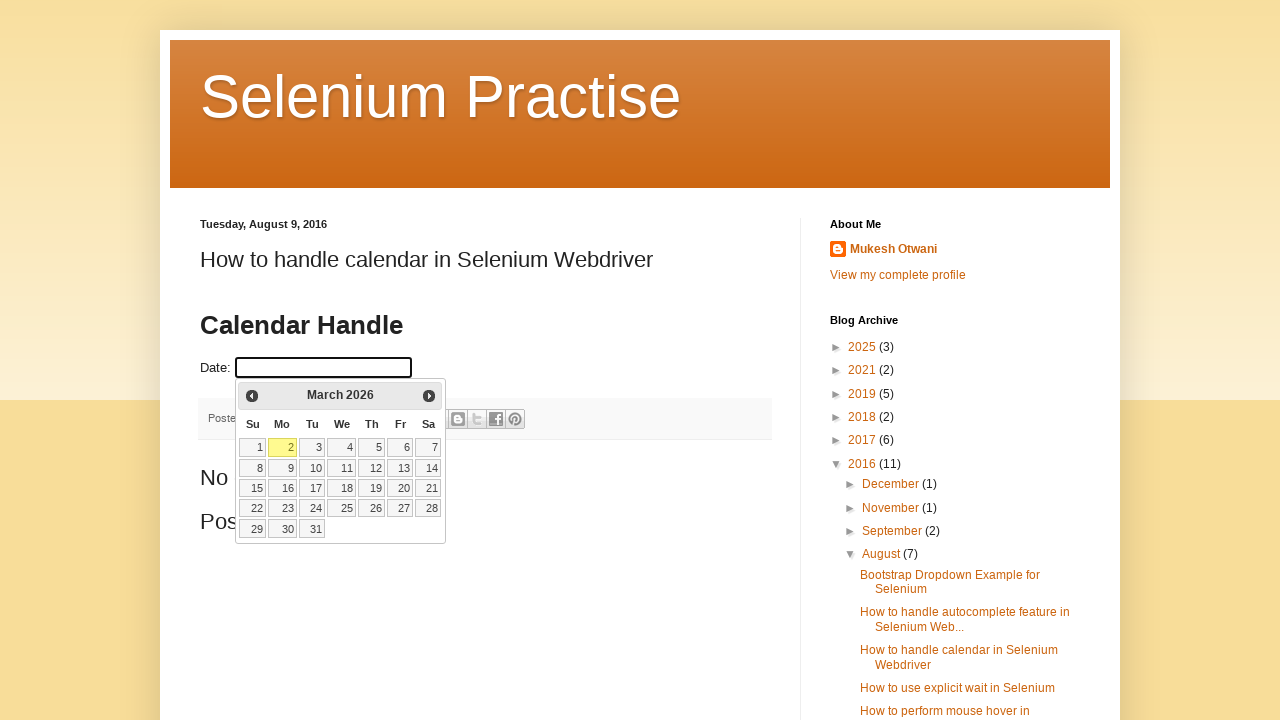

Clicked previous button to navigate months (currently at March 2026) at (252, 396) on .ui-icon-circle-triangle-w
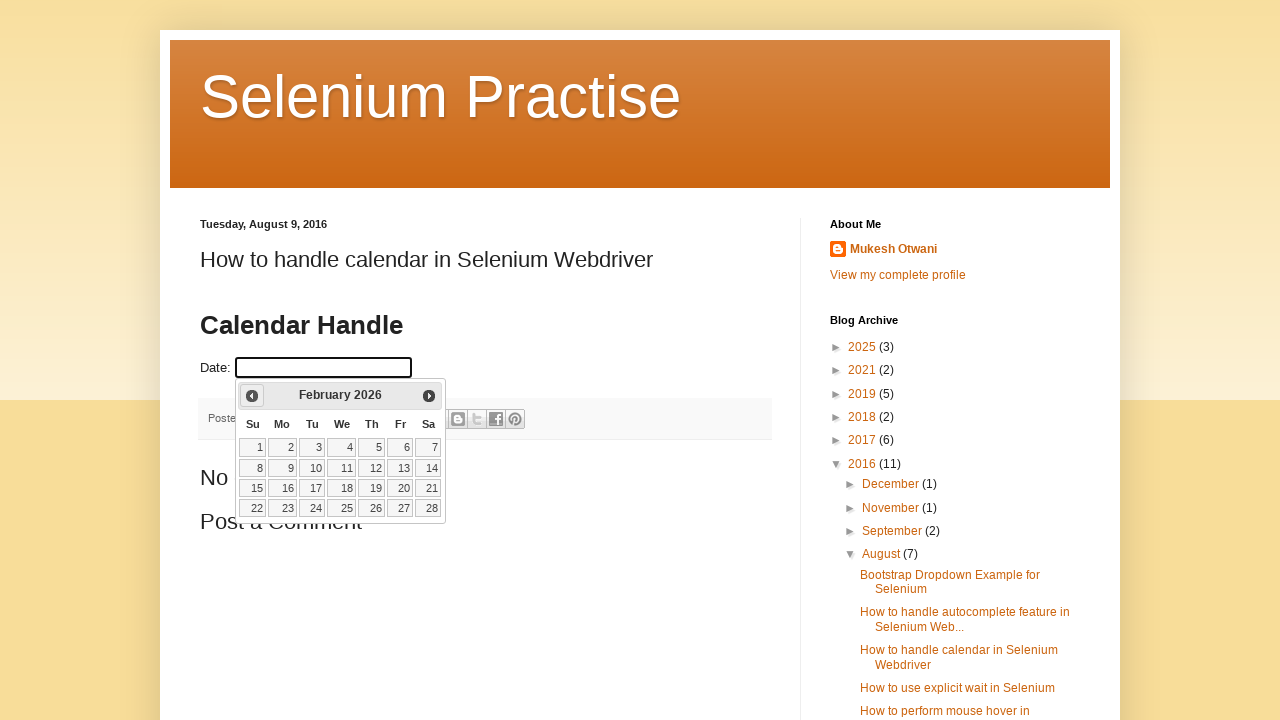

Waited 200ms for calendar to update
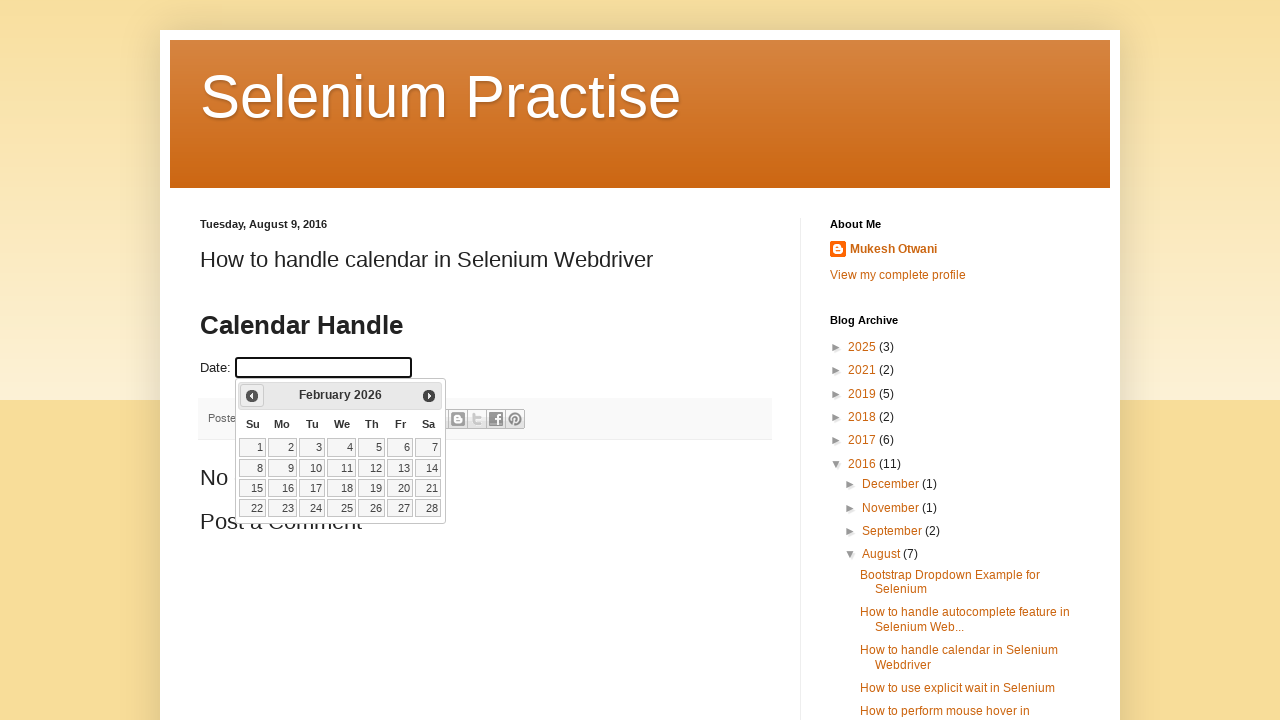

Clicked previous button to navigate months (currently at February 2026) at (252, 396) on .ui-icon-circle-triangle-w
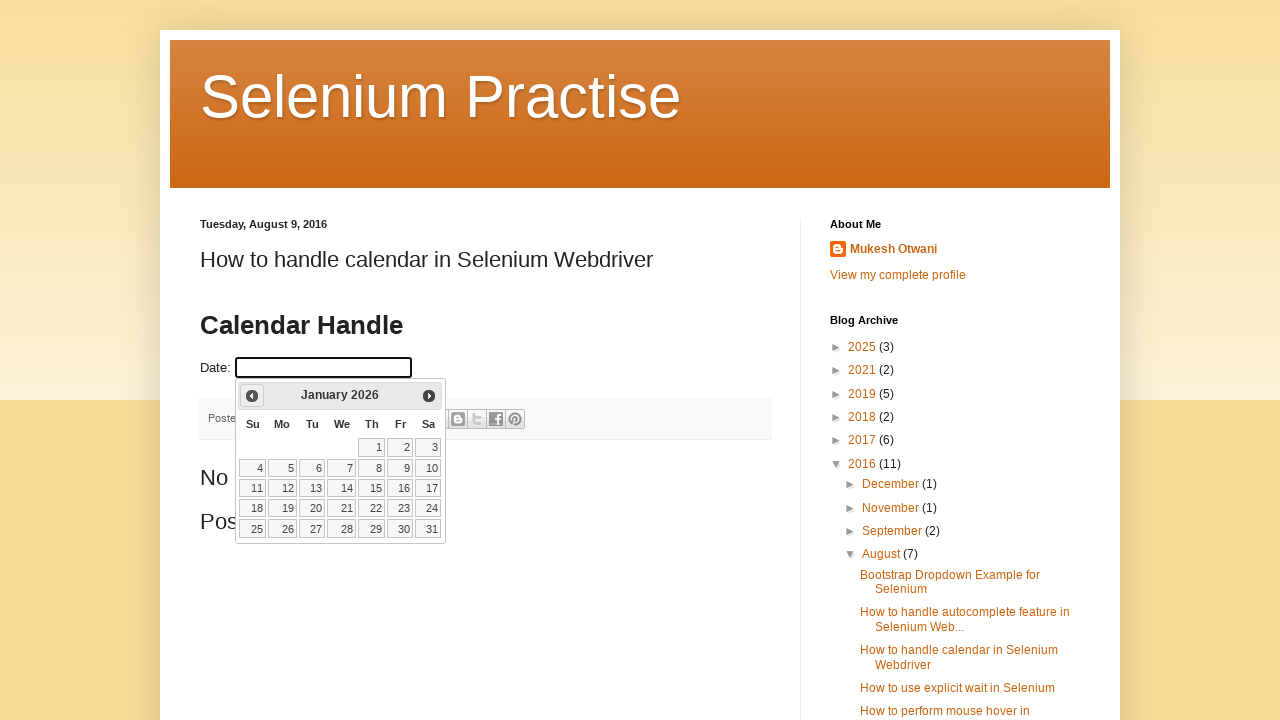

Waited 200ms for calendar to update
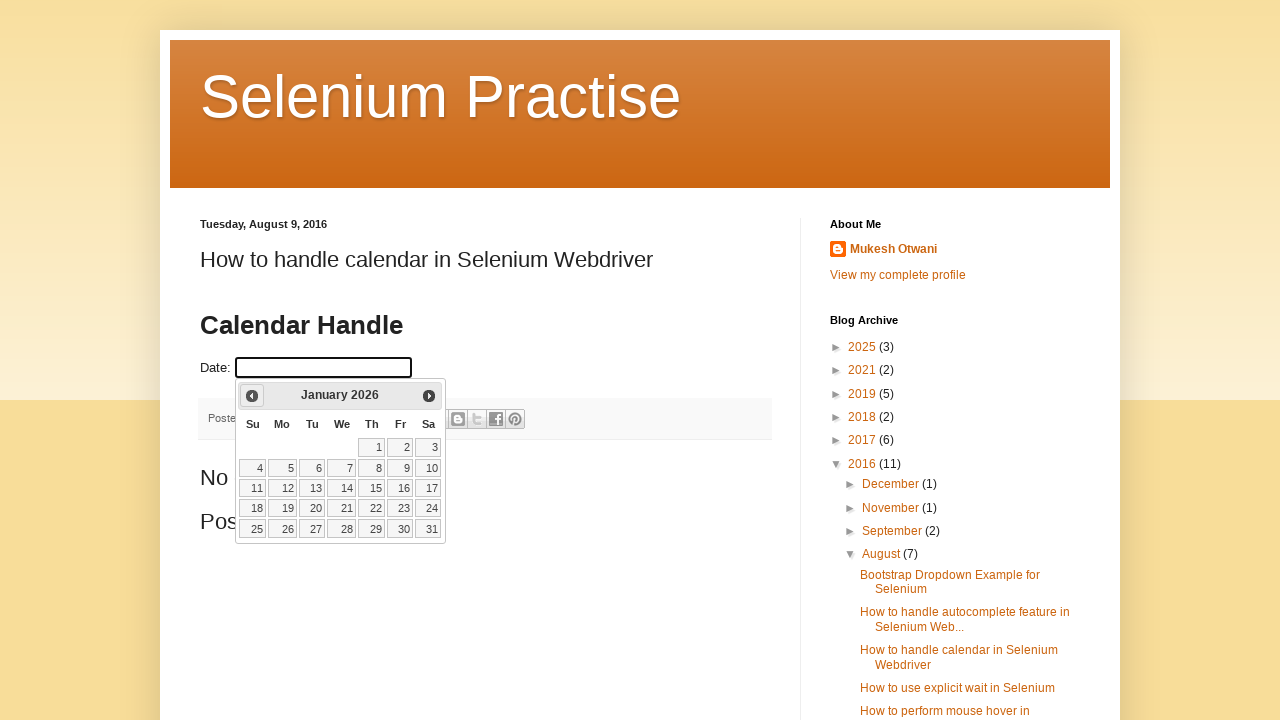

Clicked previous button to navigate months (currently at January 2026) at (252, 396) on .ui-icon-circle-triangle-w
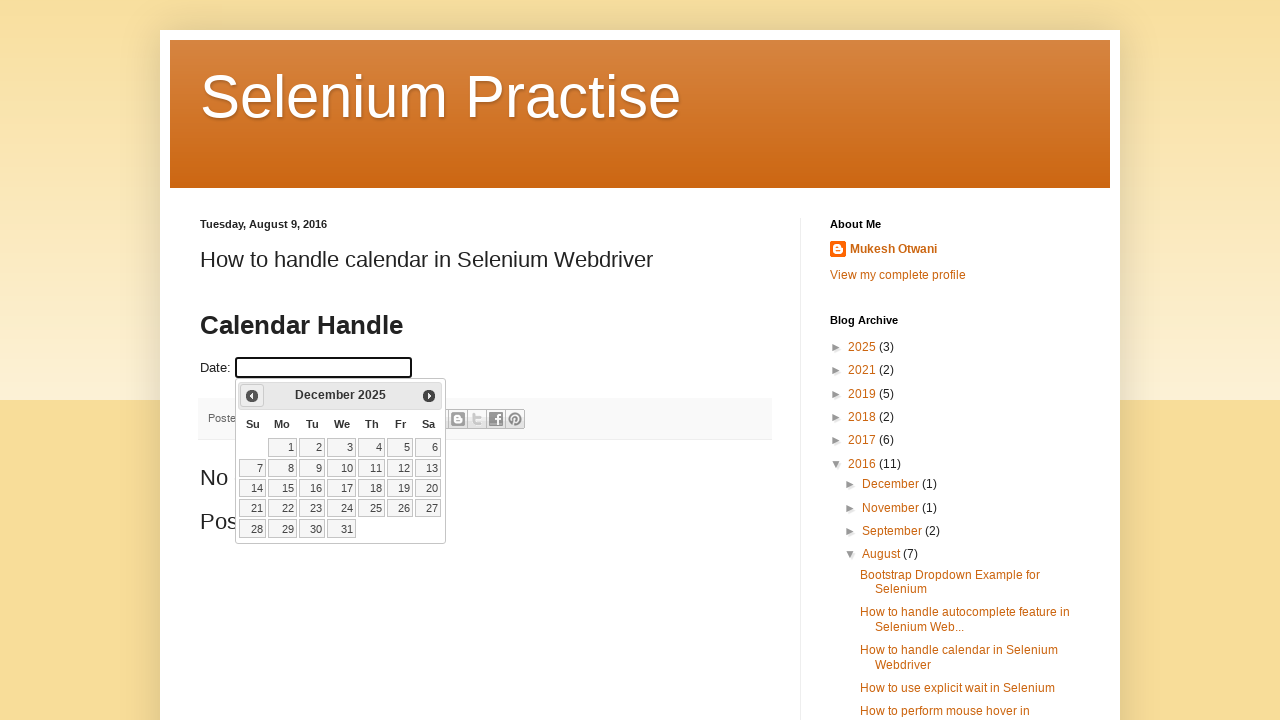

Waited 200ms for calendar to update
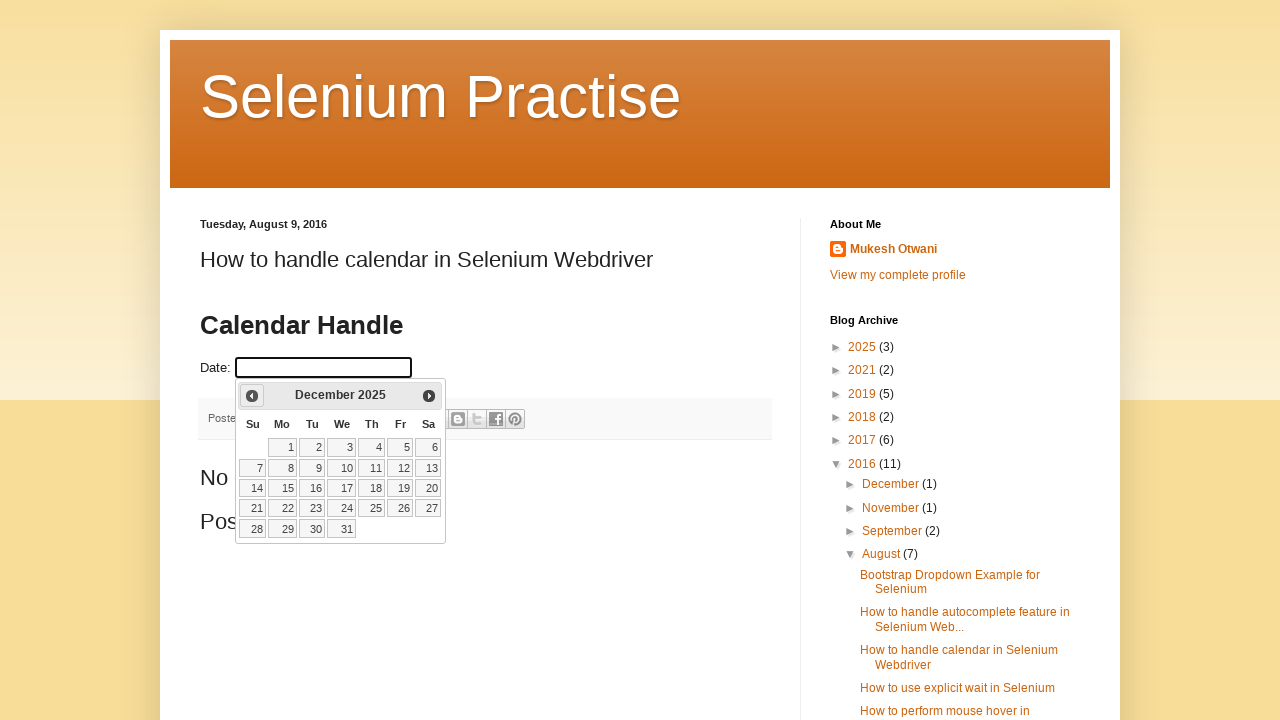

Clicked previous button to navigate months (currently at December 2025) at (252, 396) on .ui-icon-circle-triangle-w
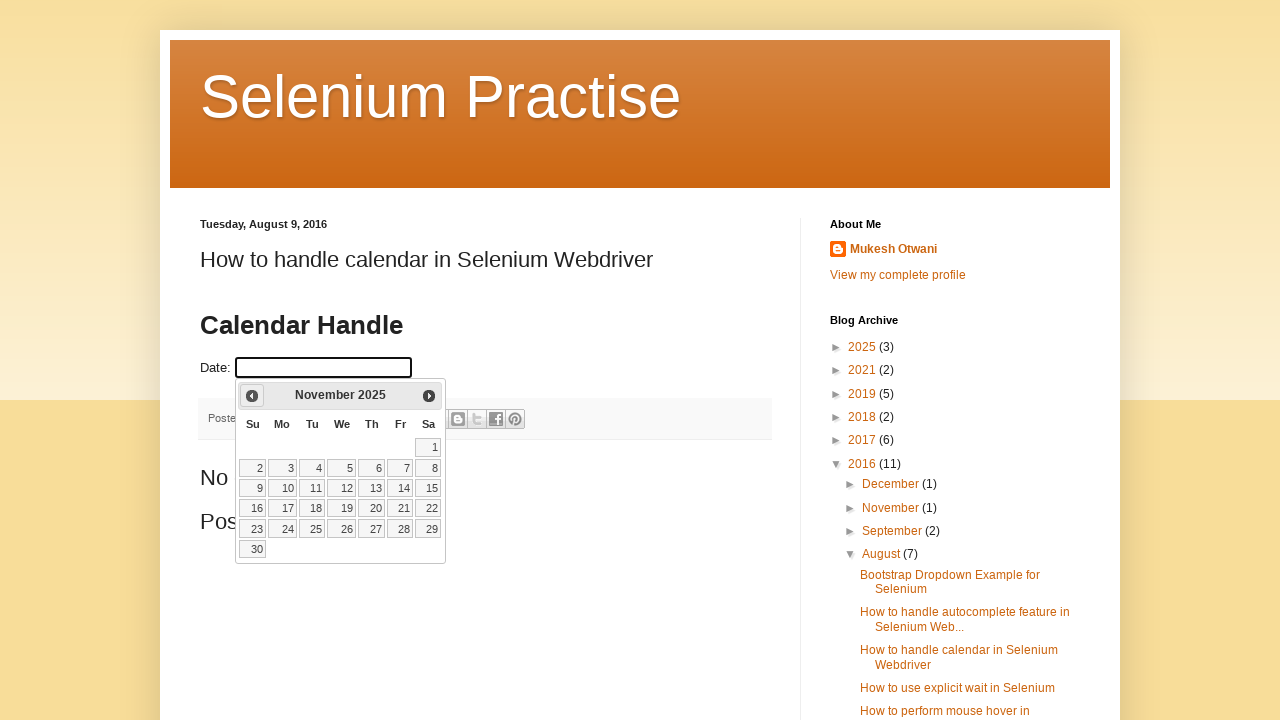

Waited 200ms for calendar to update
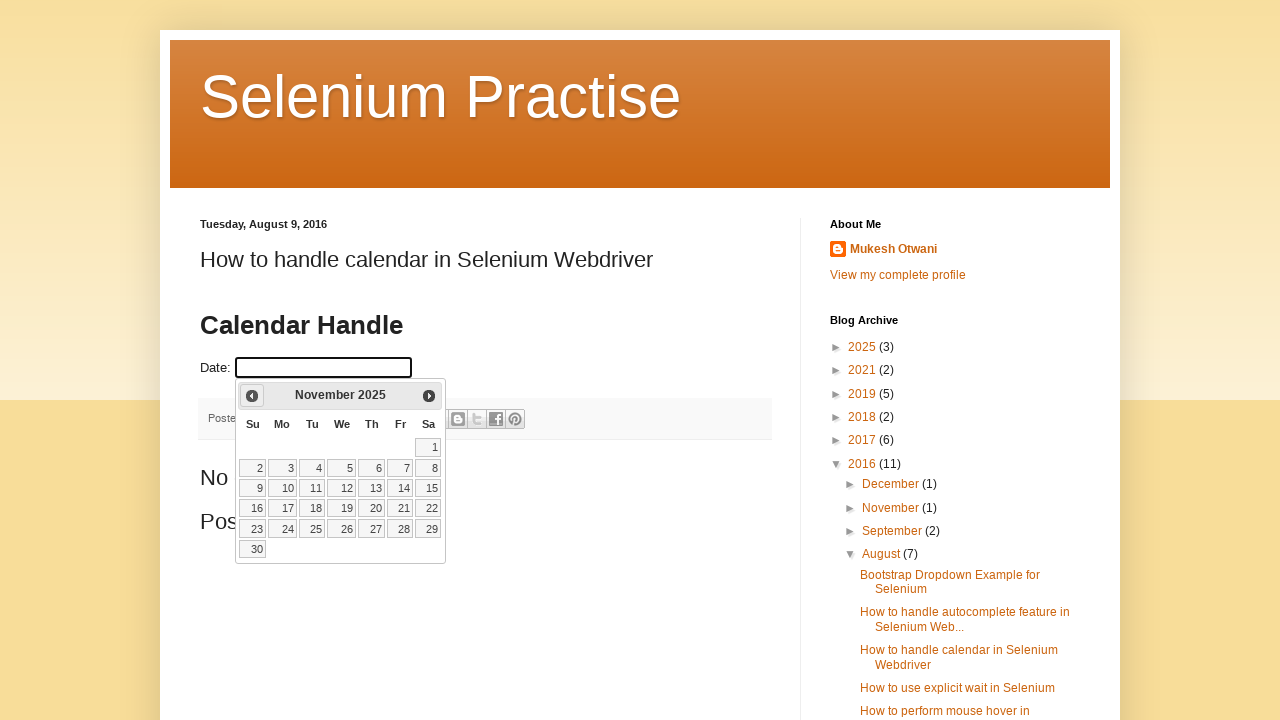

Clicked previous button to navigate months (currently at November 2025) at (252, 396) on .ui-icon-circle-triangle-w
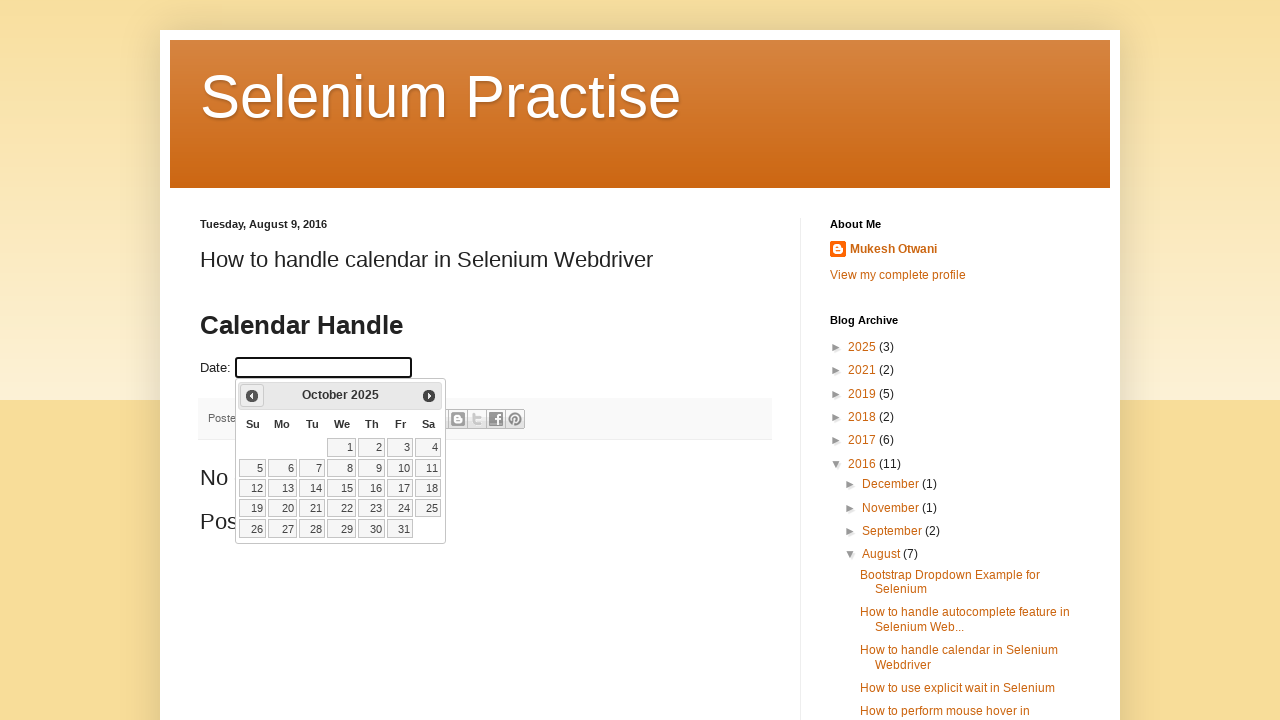

Waited 200ms for calendar to update
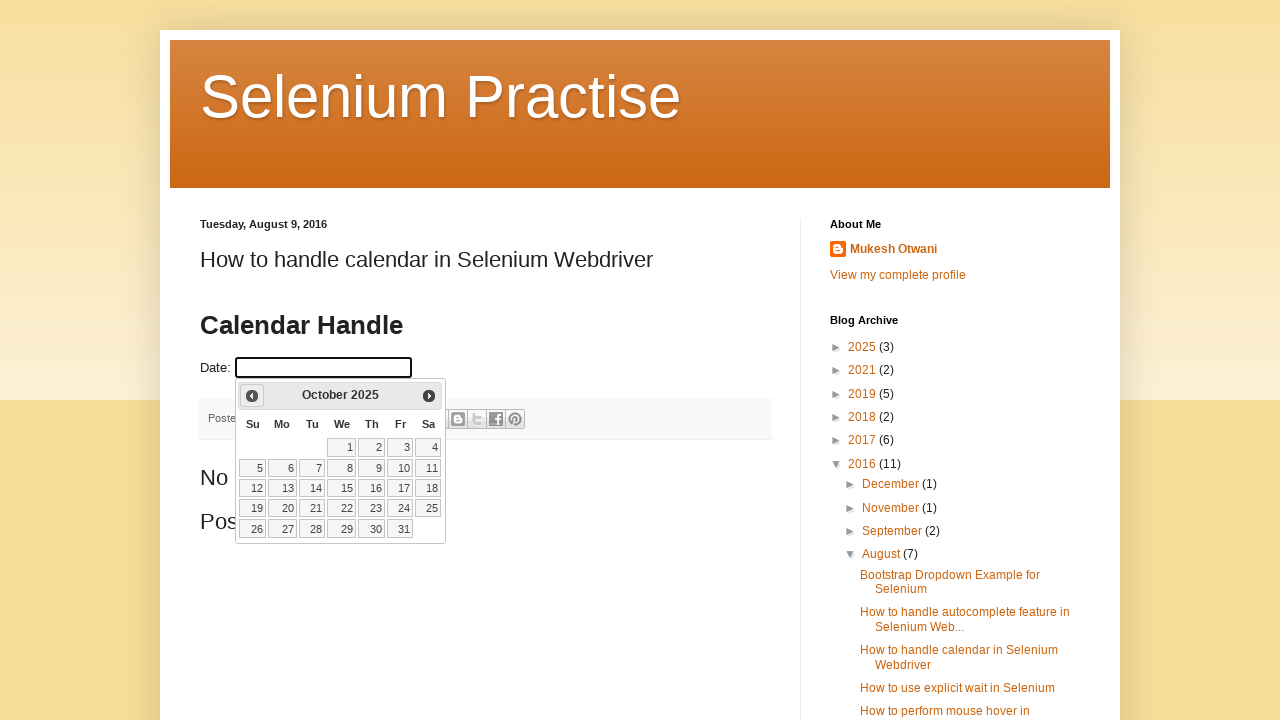

Clicked previous button to navigate months (currently at October 2025) at (252, 396) on .ui-icon-circle-triangle-w
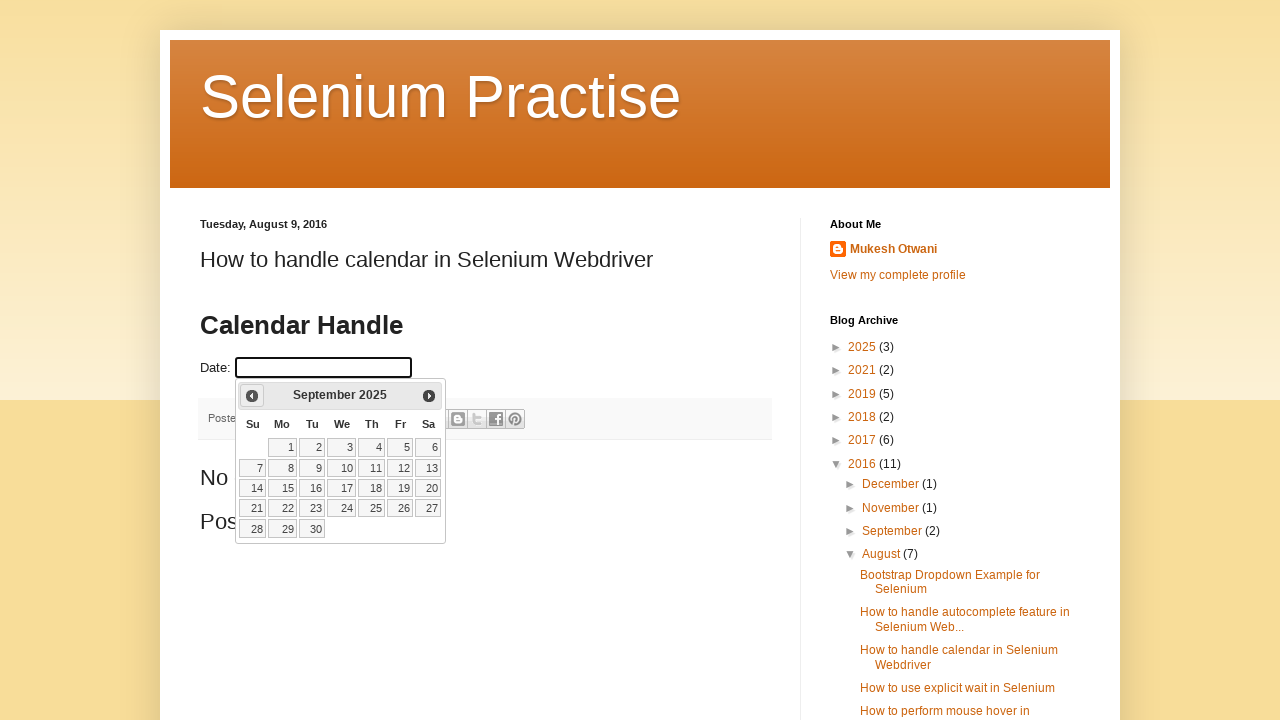

Waited 200ms for calendar to update
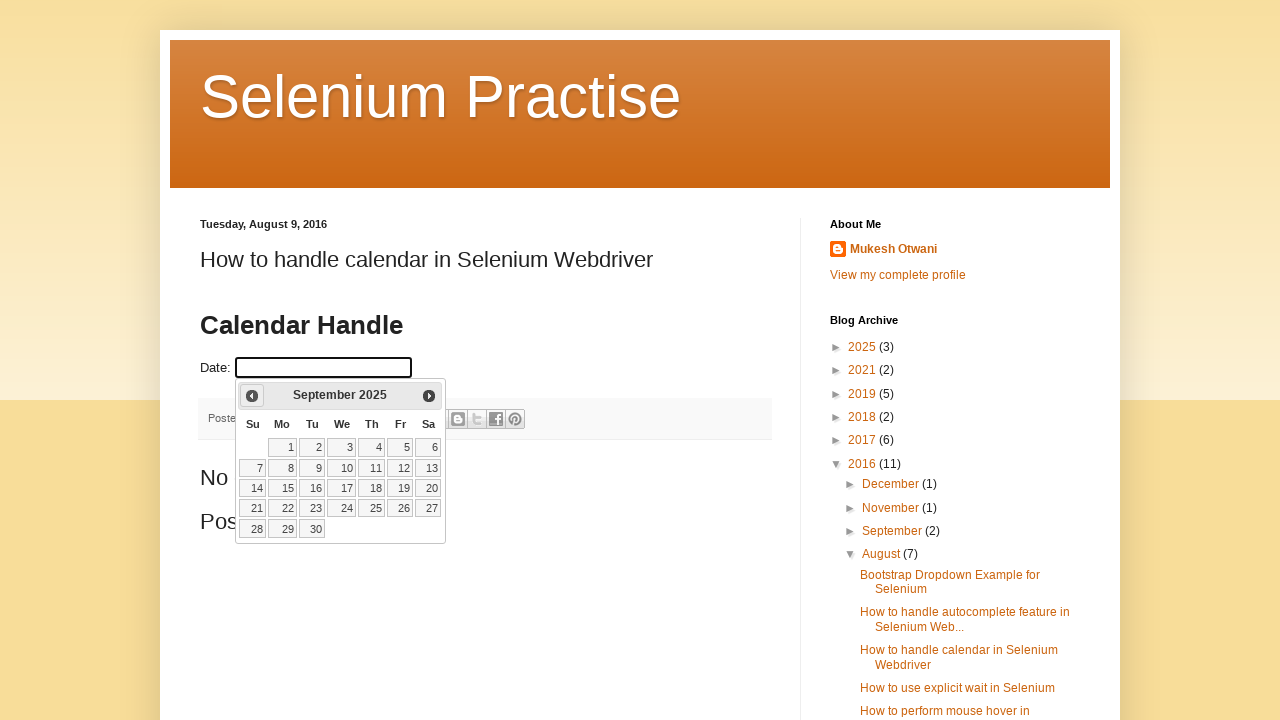

Clicked previous button to navigate months (currently at September 2025) at (252, 396) on .ui-icon-circle-triangle-w
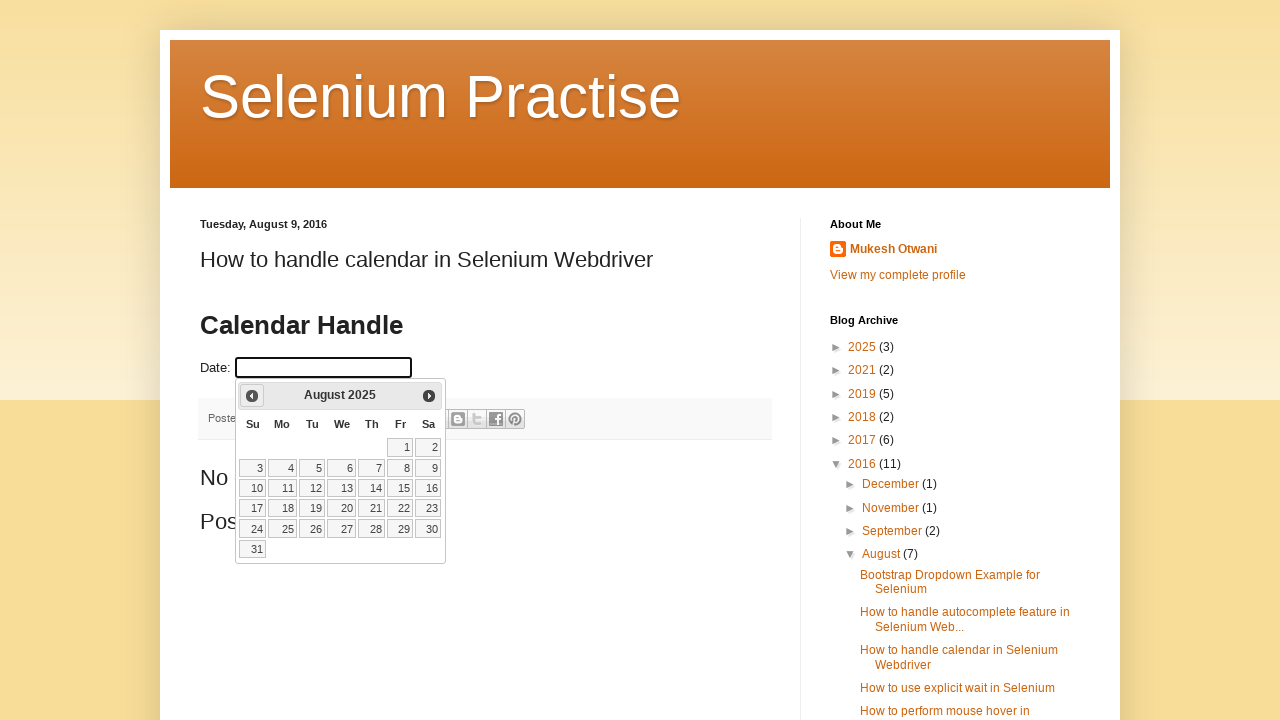

Waited 200ms for calendar to update
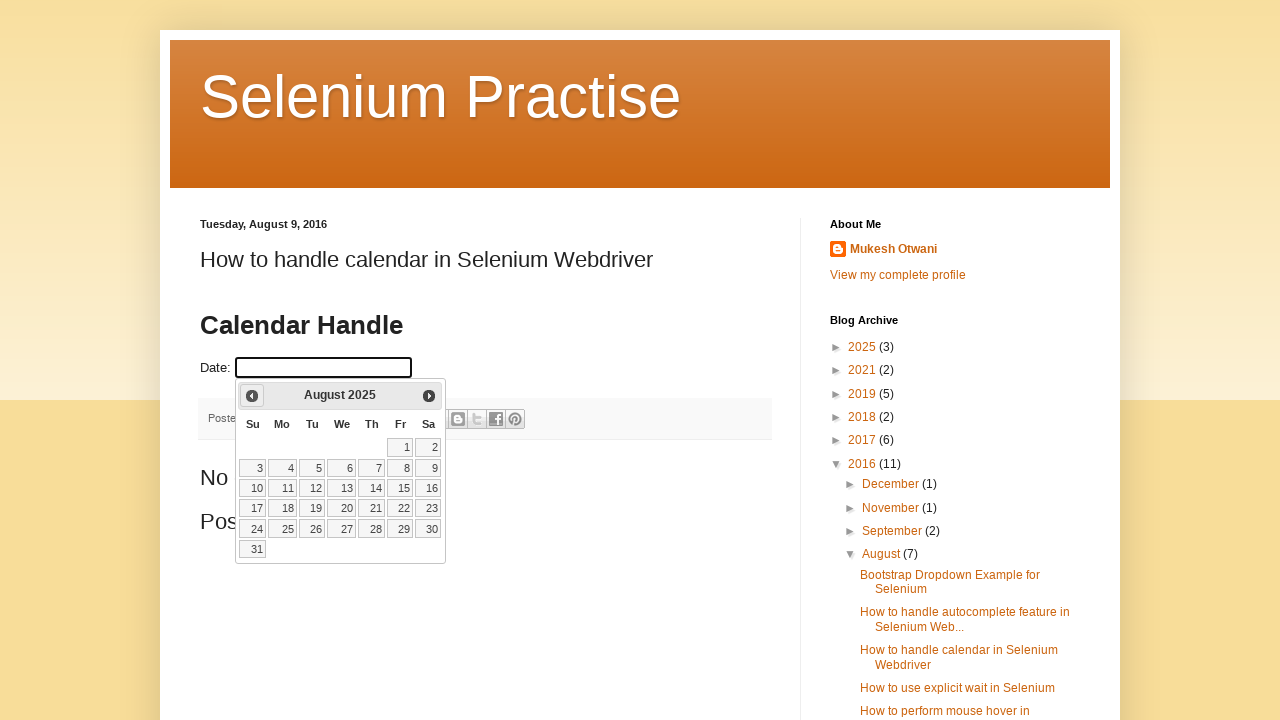

Clicked previous button to navigate months (currently at August 2025) at (252, 396) on .ui-icon-circle-triangle-w
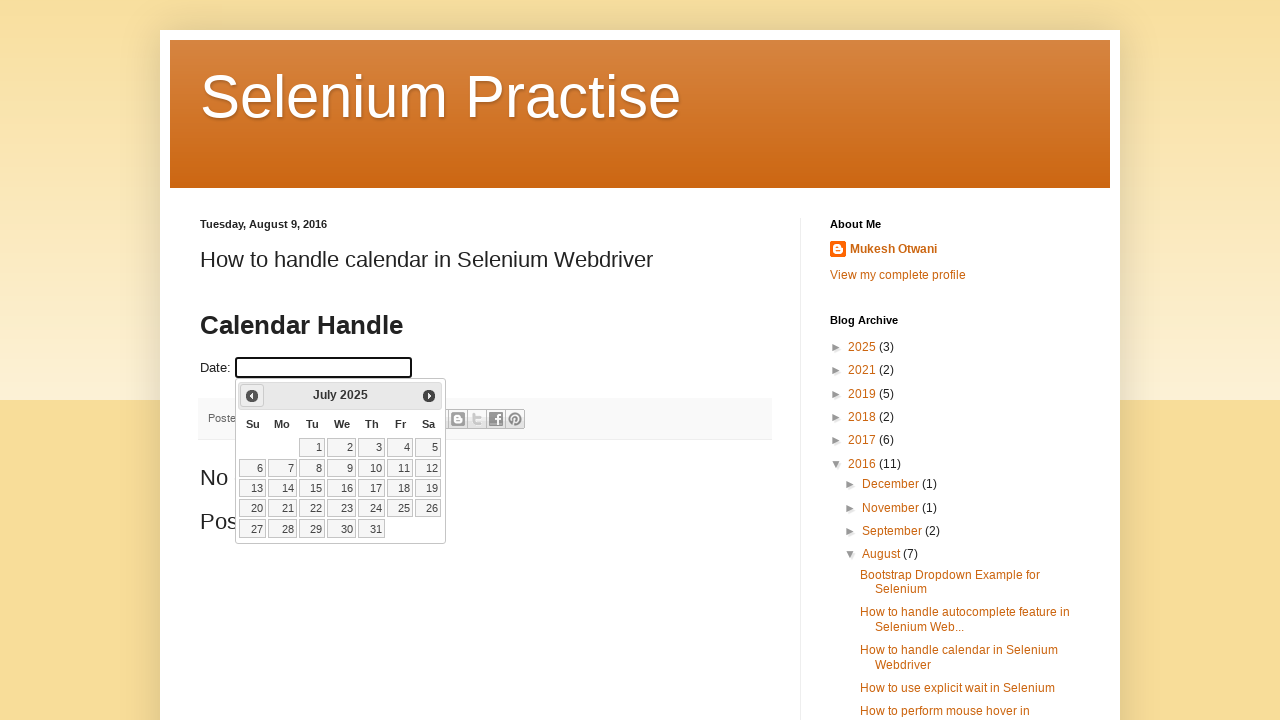

Waited 200ms for calendar to update
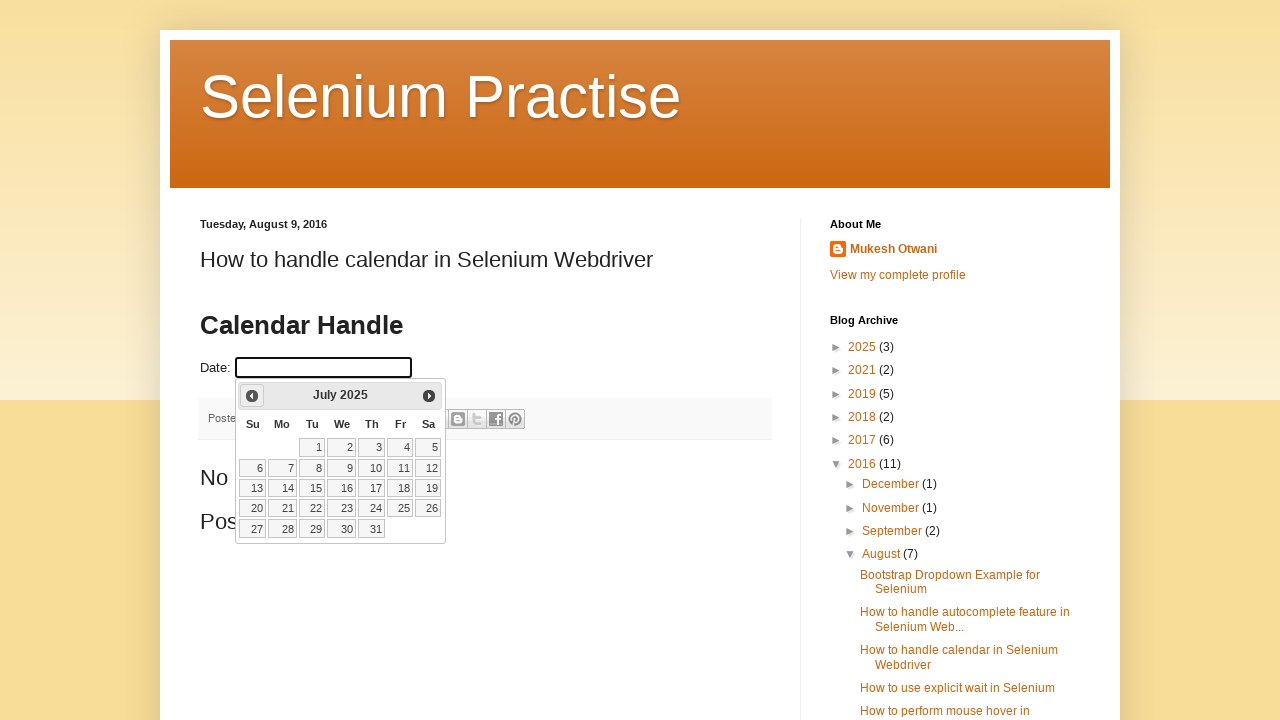

Clicked previous button to navigate months (currently at July 2025) at (252, 396) on .ui-icon-circle-triangle-w
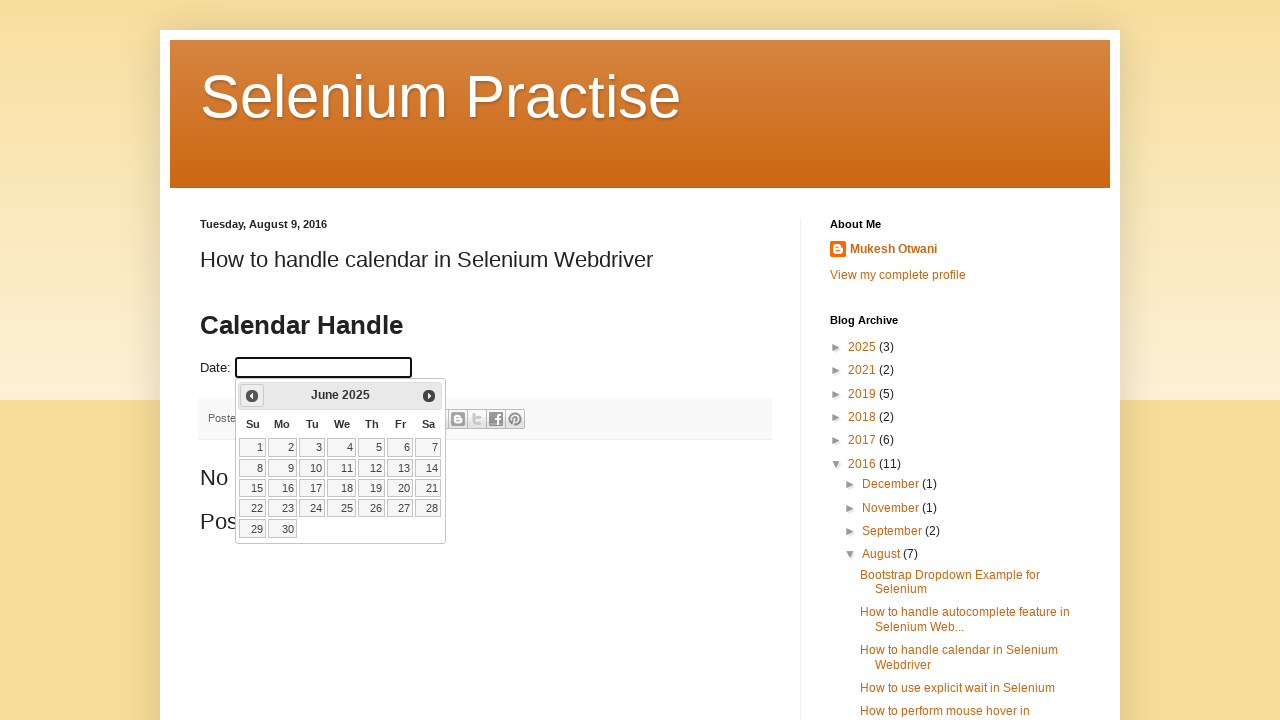

Waited 200ms for calendar to update
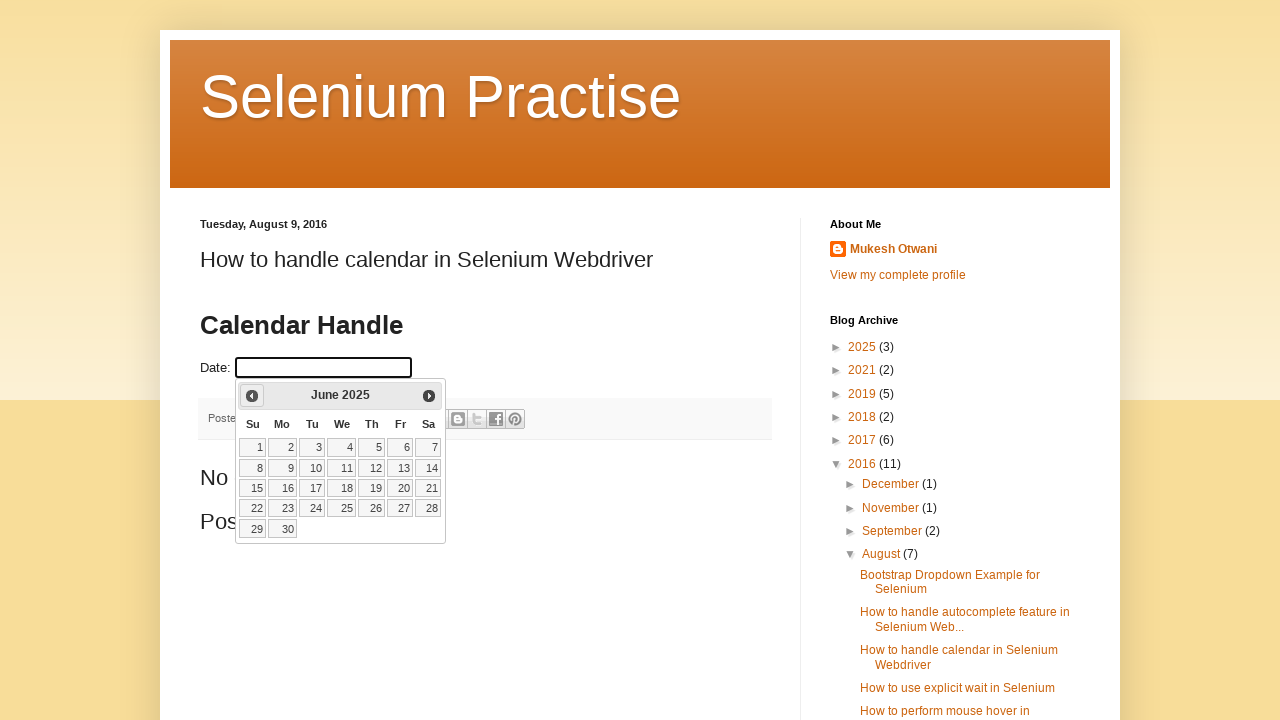

Clicked previous button to navigate months (currently at June 2025) at (252, 396) on .ui-icon-circle-triangle-w
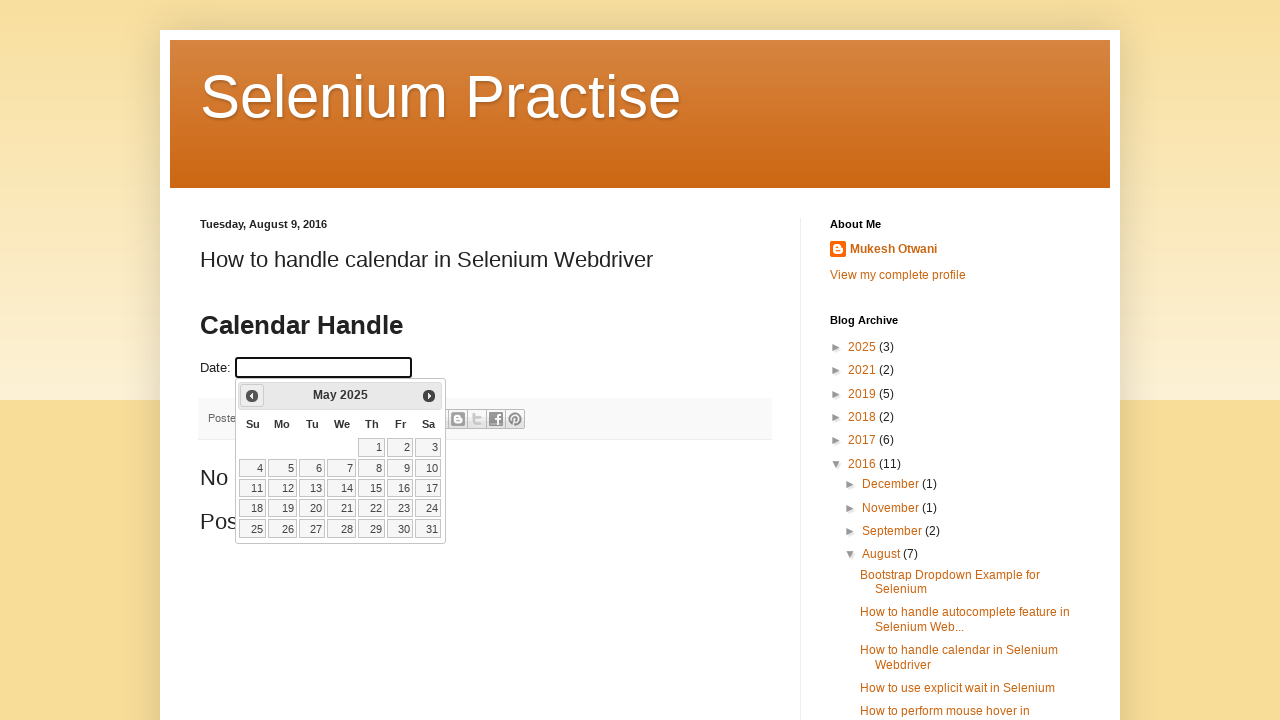

Waited 200ms for calendar to update
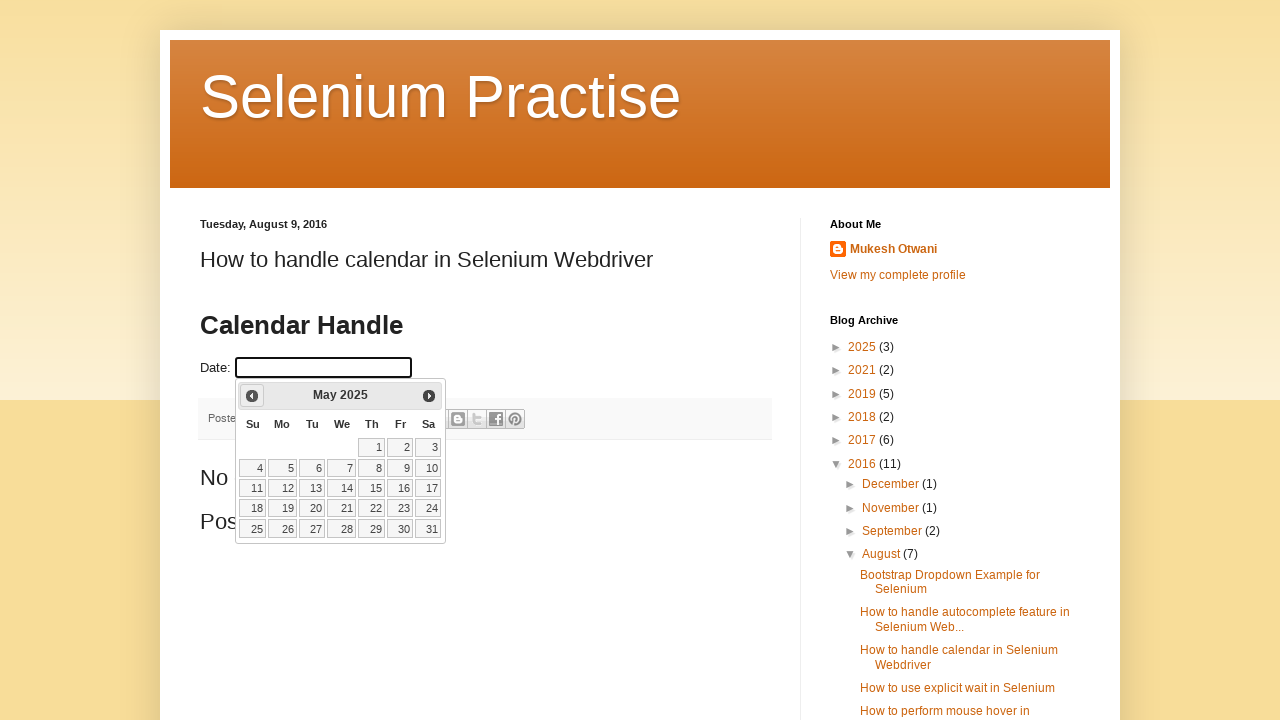

Clicked previous button to navigate months (currently at May 2025) at (252, 396) on .ui-icon-circle-triangle-w
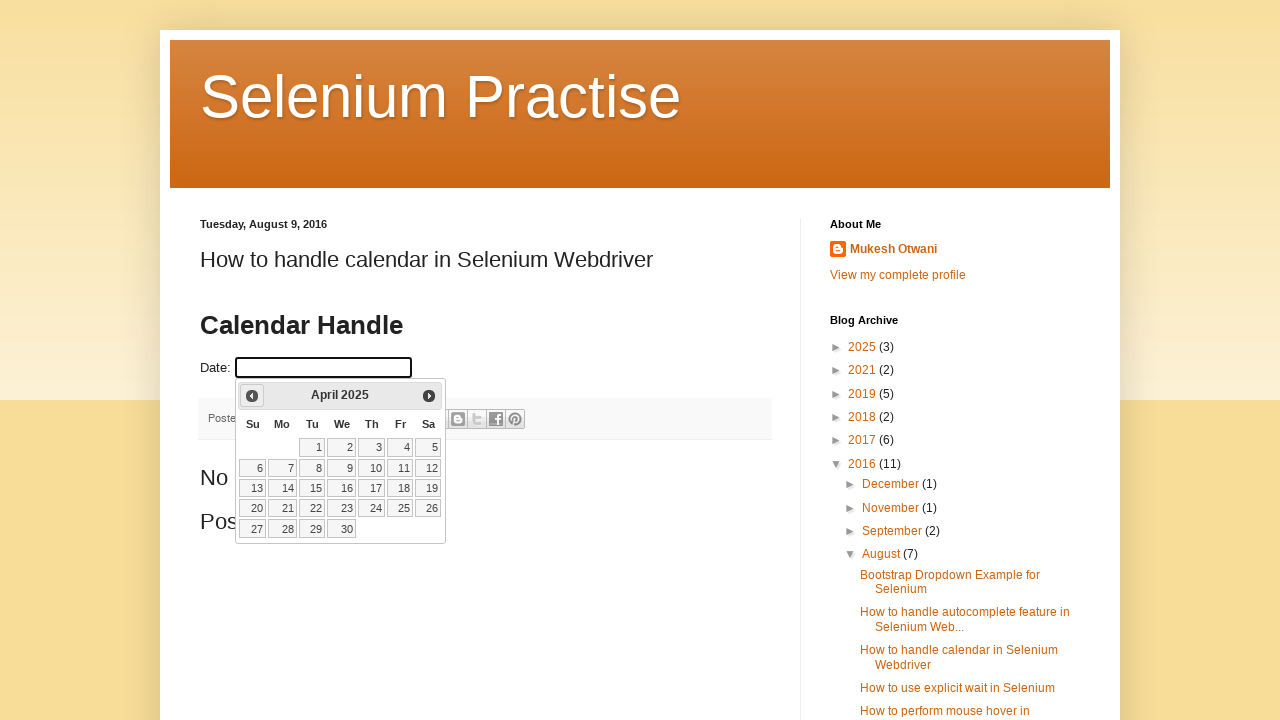

Waited 200ms for calendar to update
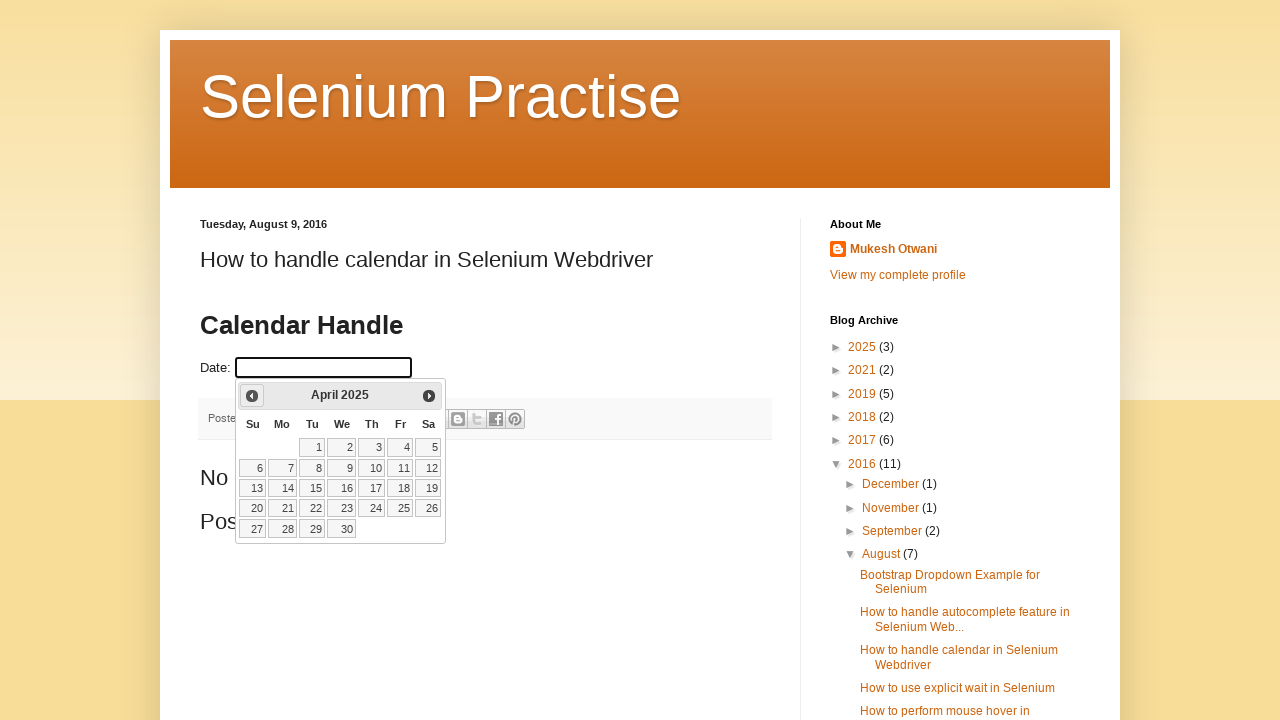

Clicked previous button to navigate months (currently at April 2025) at (252, 396) on .ui-icon-circle-triangle-w
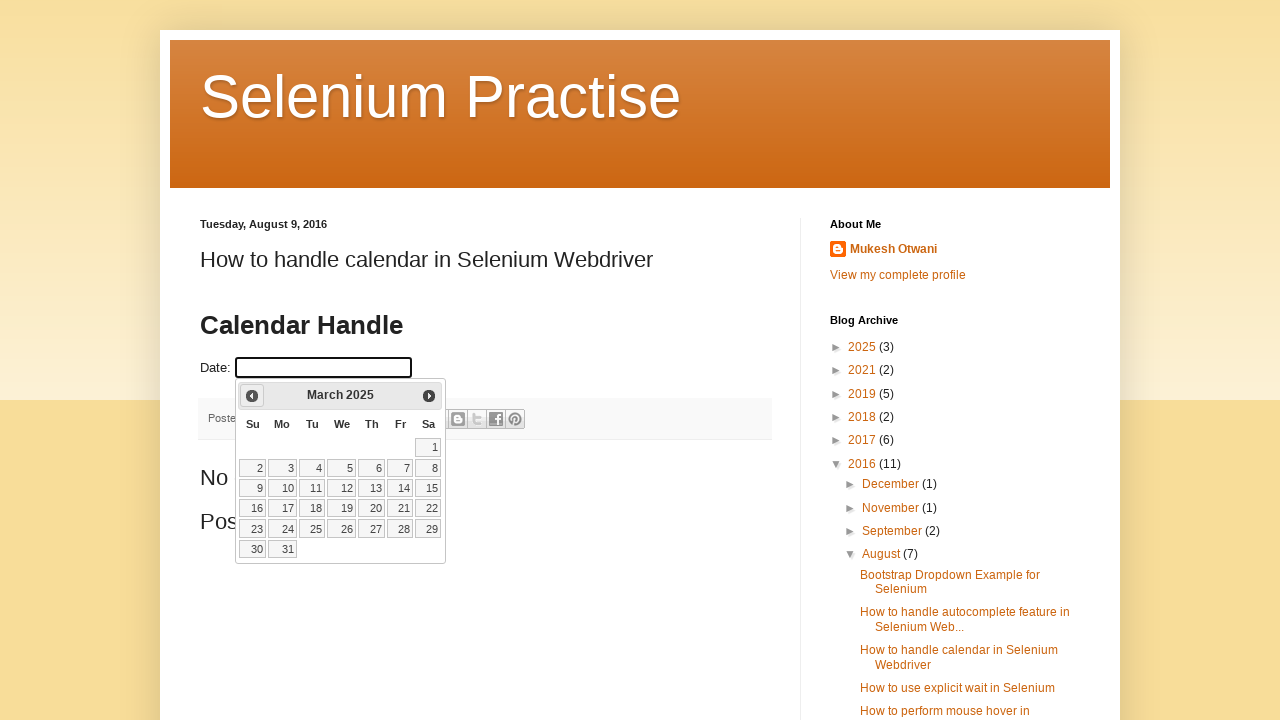

Waited 200ms for calendar to update
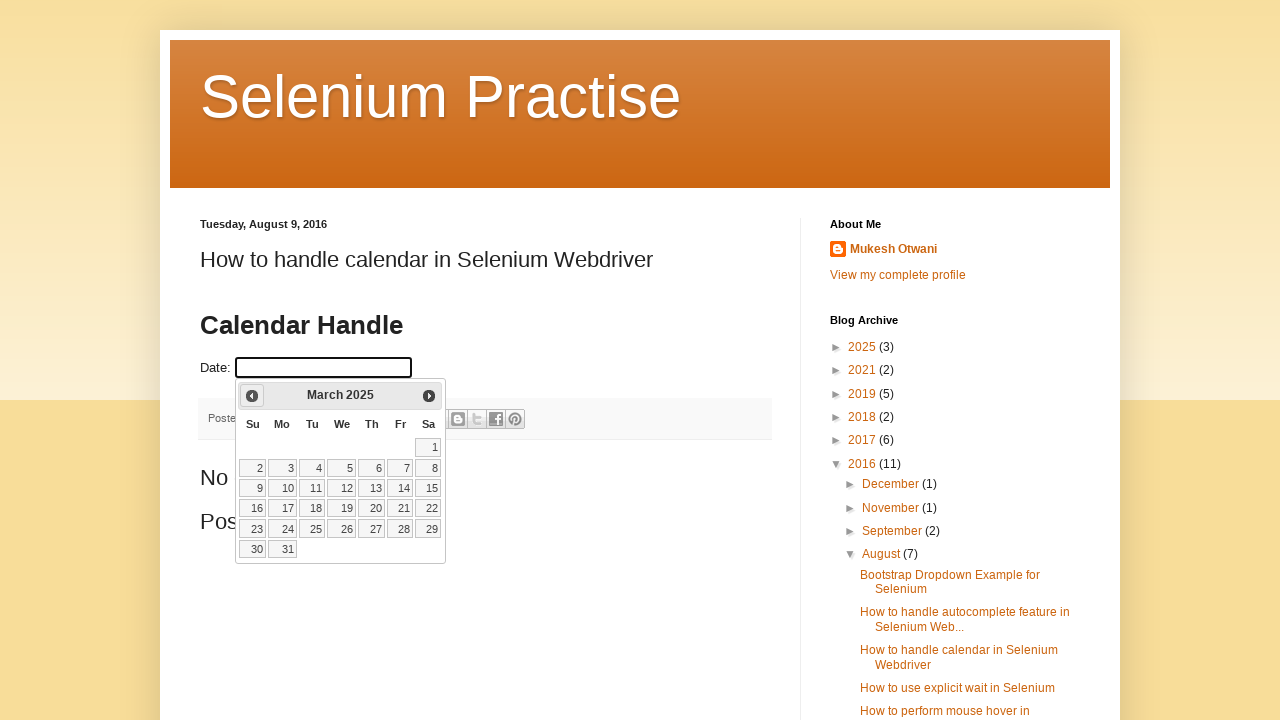

Clicked previous button to navigate months (currently at March 2025) at (252, 396) on .ui-icon-circle-triangle-w
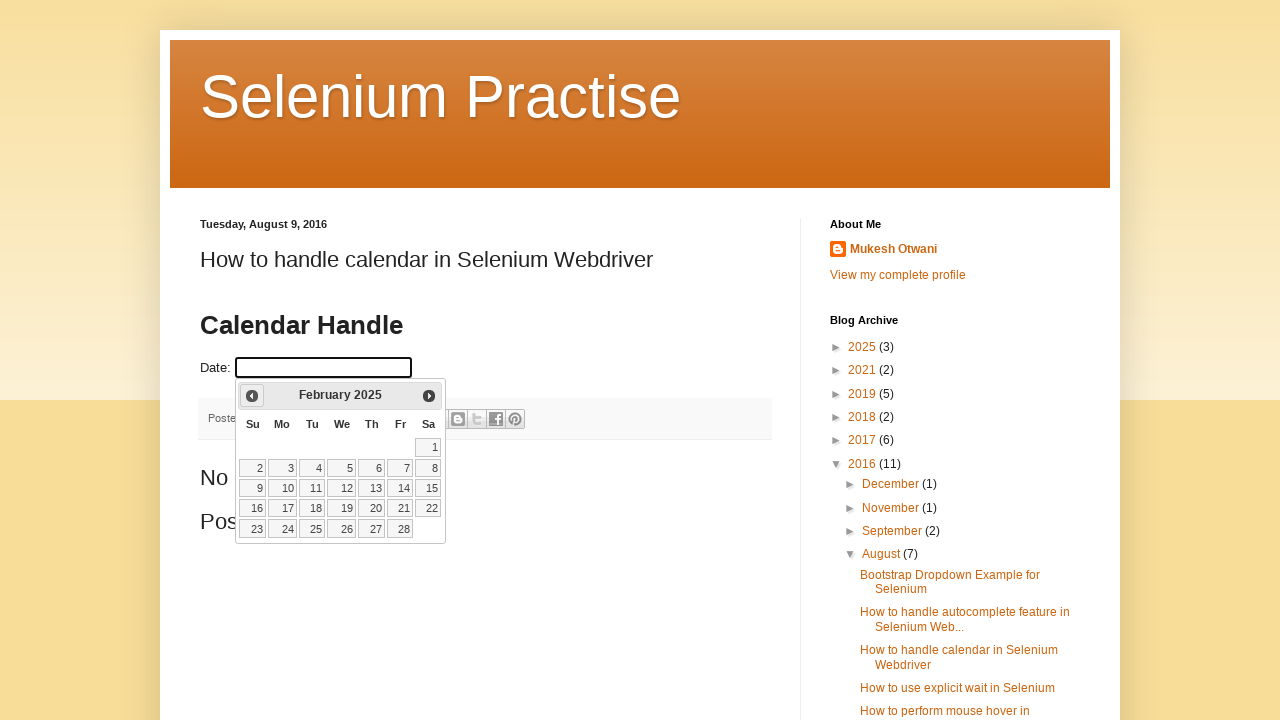

Waited 200ms for calendar to update
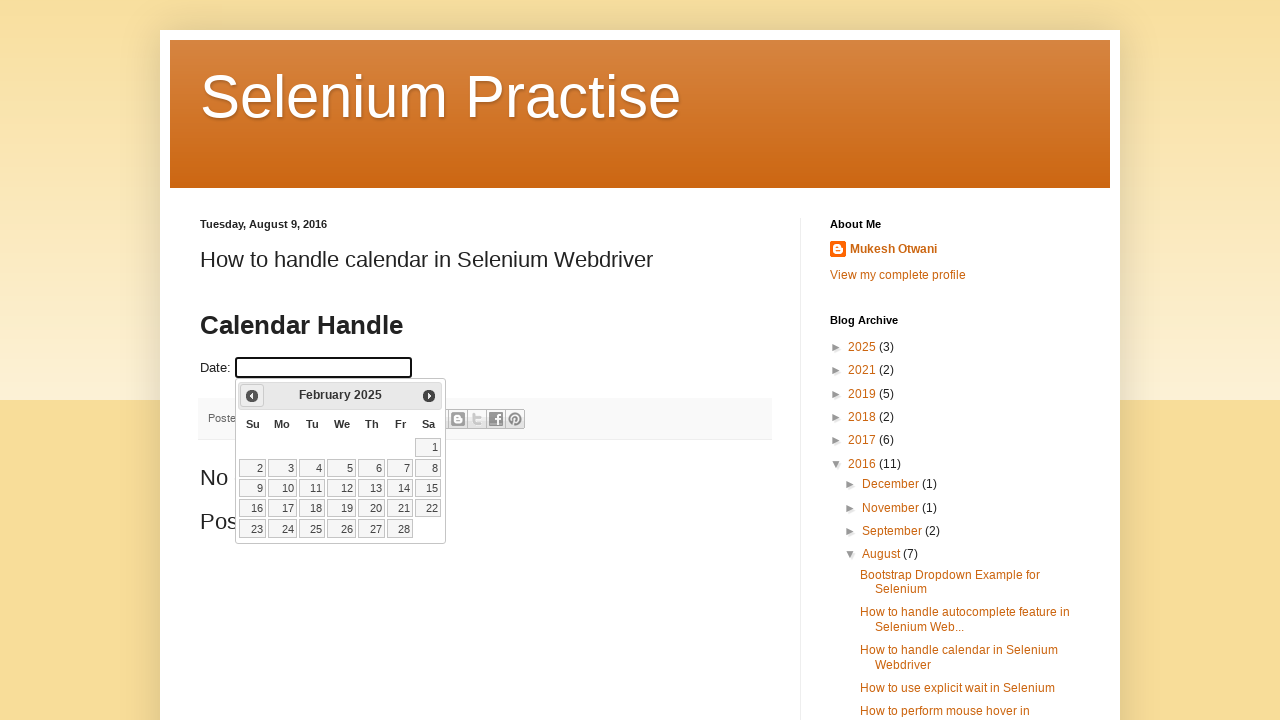

Clicked previous button to navigate months (currently at February 2025) at (252, 396) on .ui-icon-circle-triangle-w
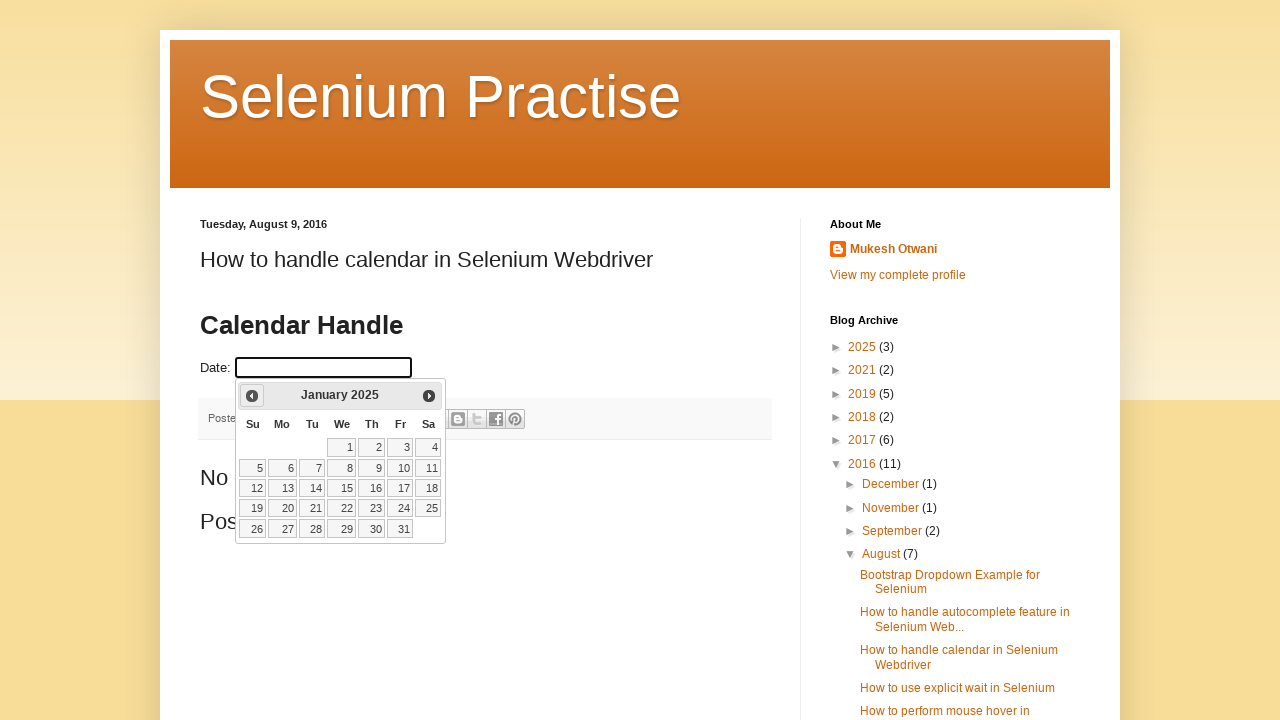

Waited 200ms for calendar to update
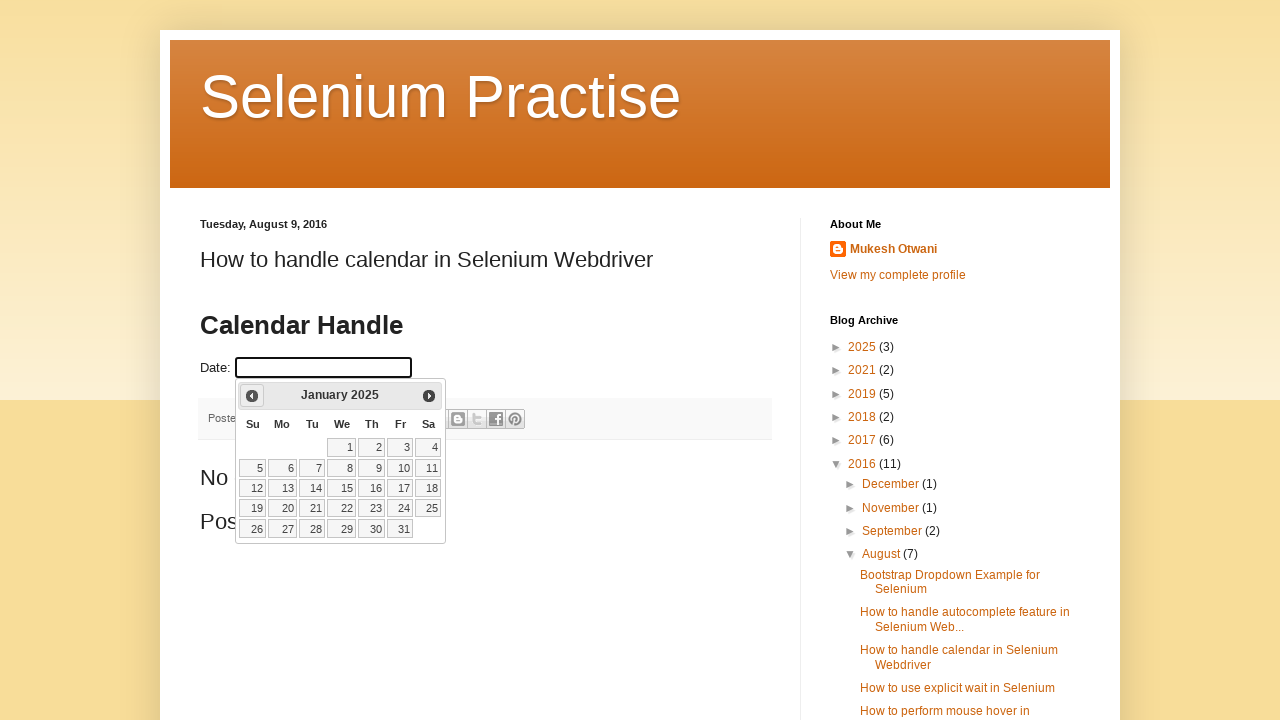

Clicked previous button to navigate months (currently at January 2025) at (252, 396) on .ui-icon-circle-triangle-w
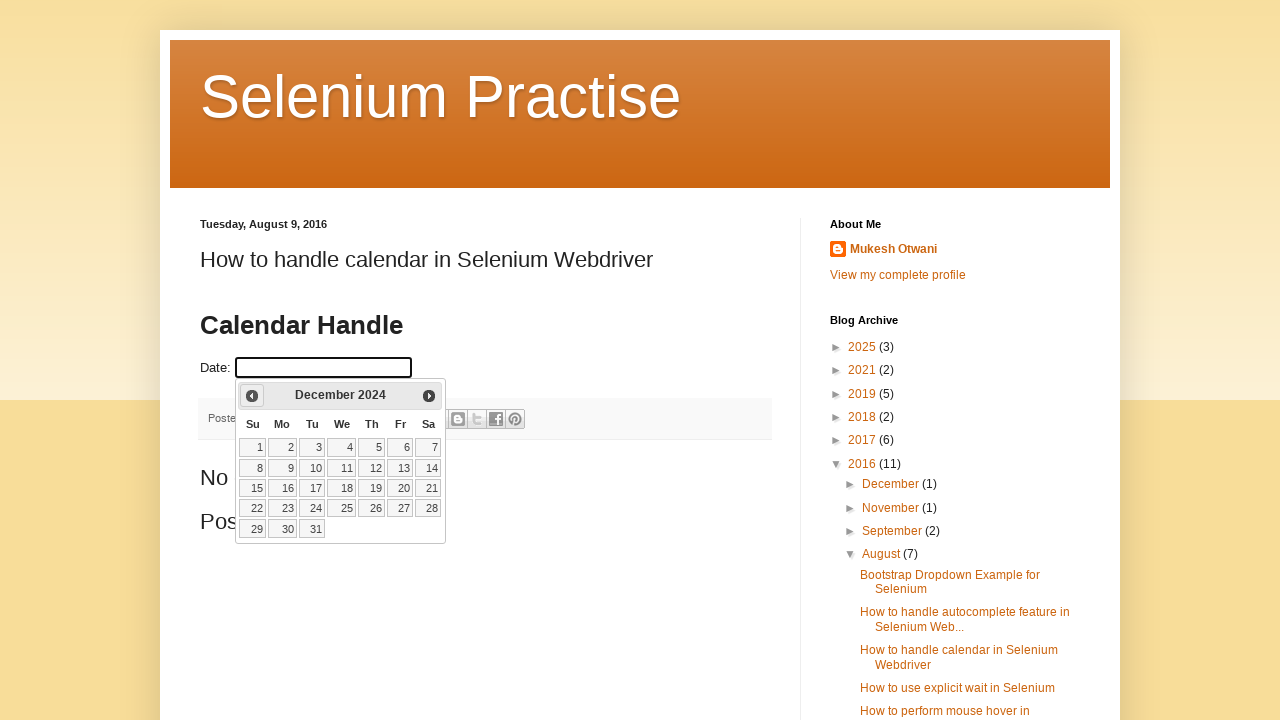

Waited 200ms for calendar to update
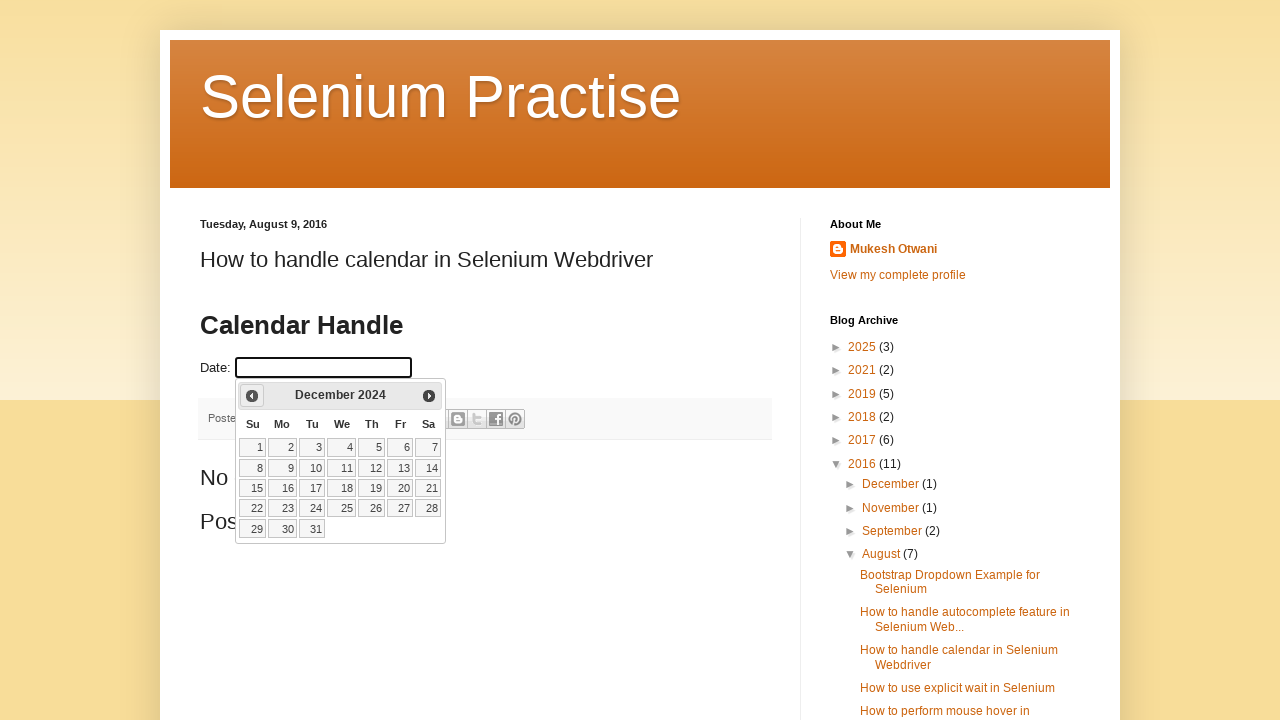

Clicked previous button to navigate months (currently at December 2024) at (252, 396) on .ui-icon-circle-triangle-w
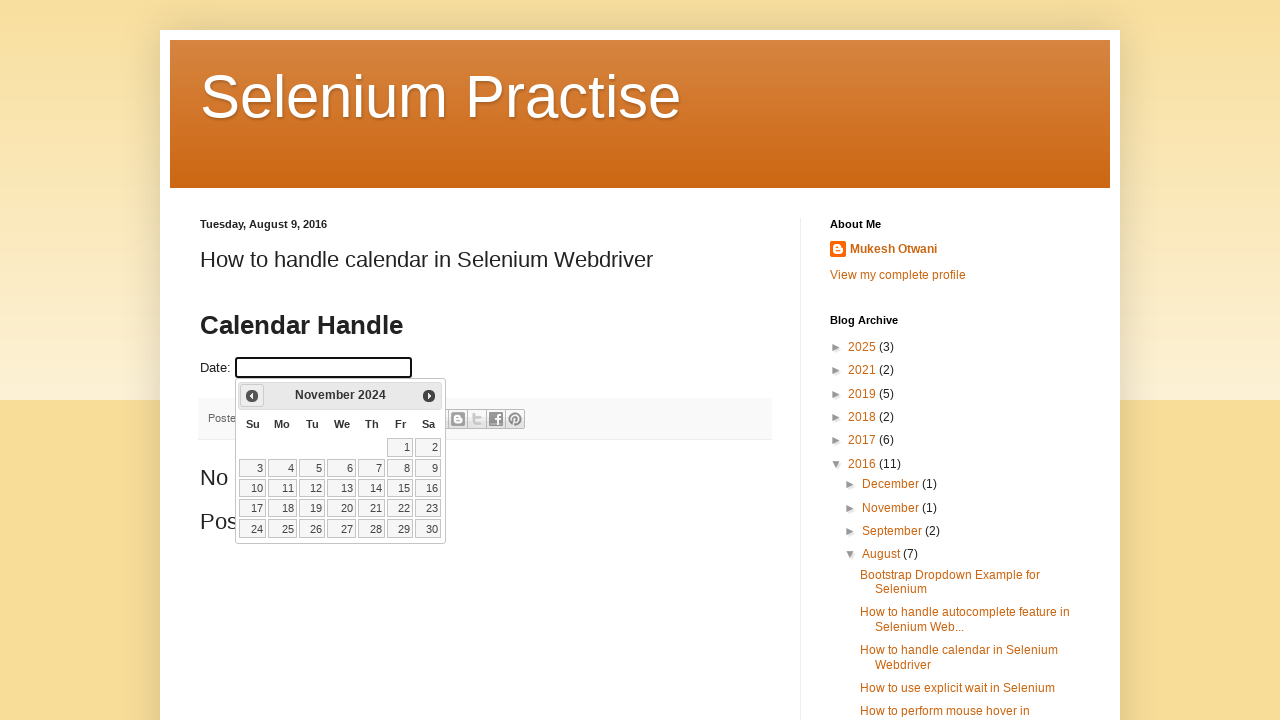

Waited 200ms for calendar to update
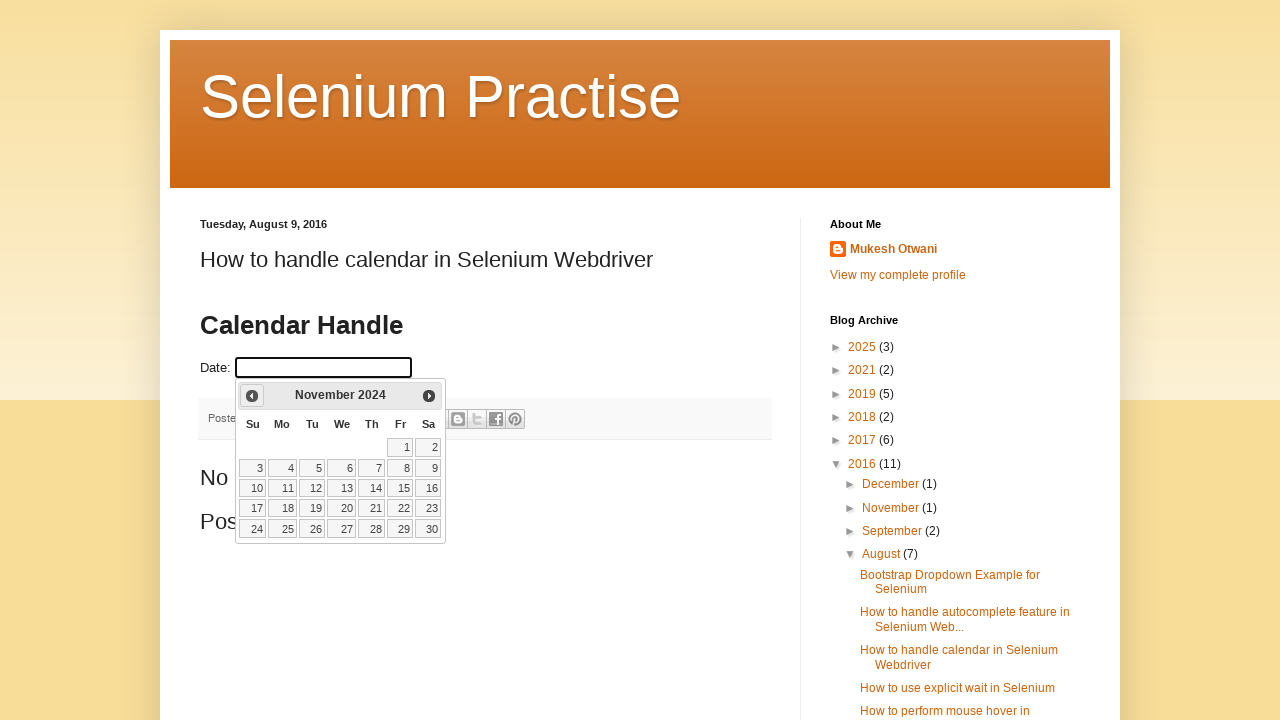

Clicked previous button to navigate months (currently at November 2024) at (252, 396) on .ui-icon-circle-triangle-w
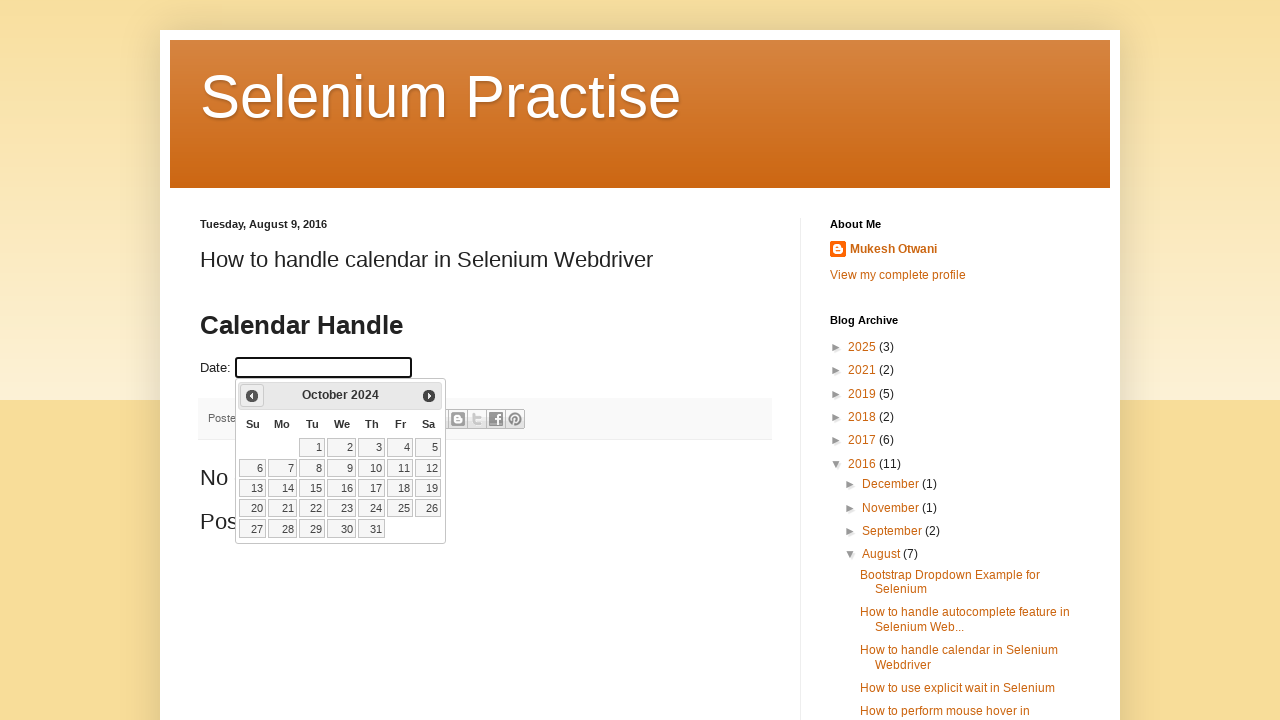

Waited 200ms for calendar to update
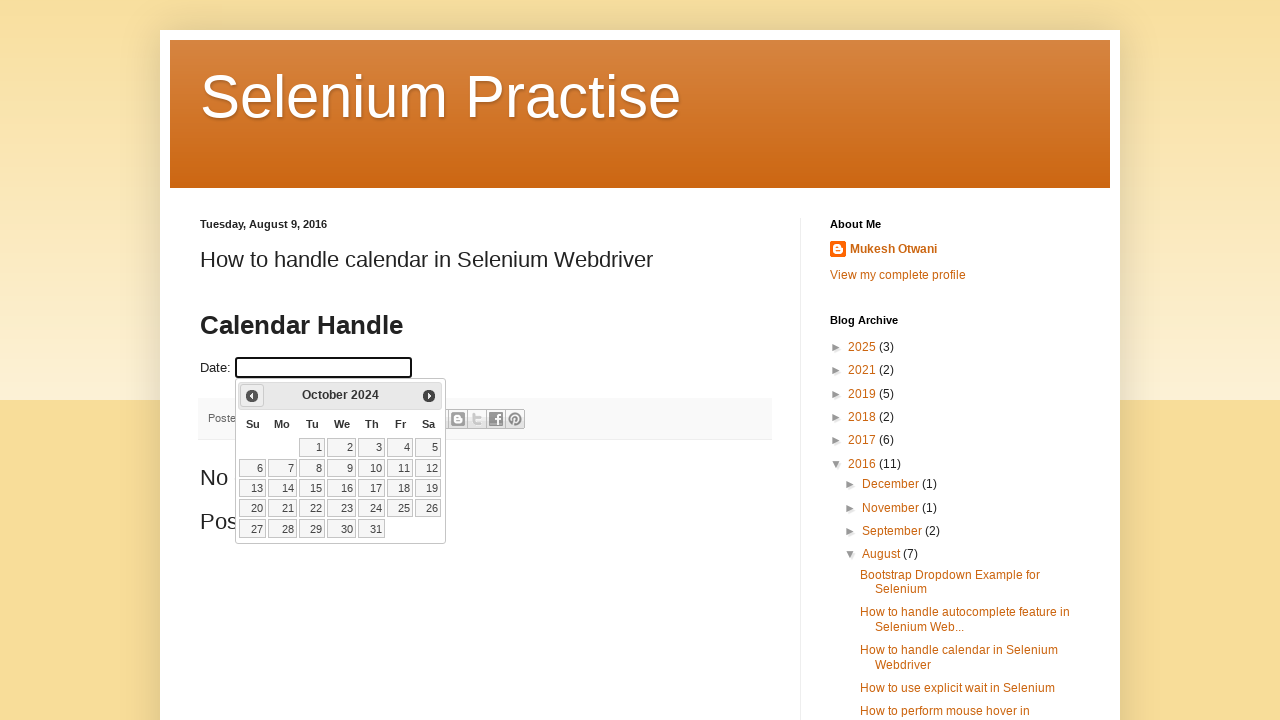

Clicked previous button to navigate months (currently at October 2024) at (252, 396) on .ui-icon-circle-triangle-w
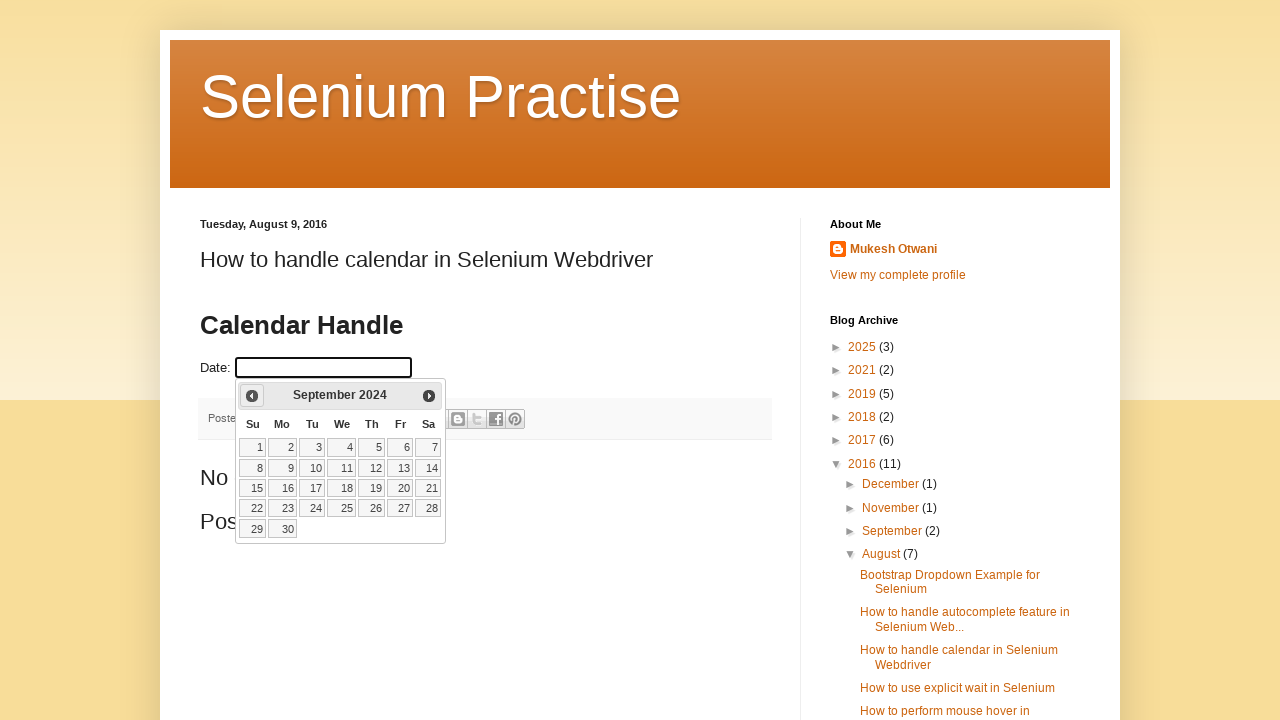

Waited 200ms for calendar to update
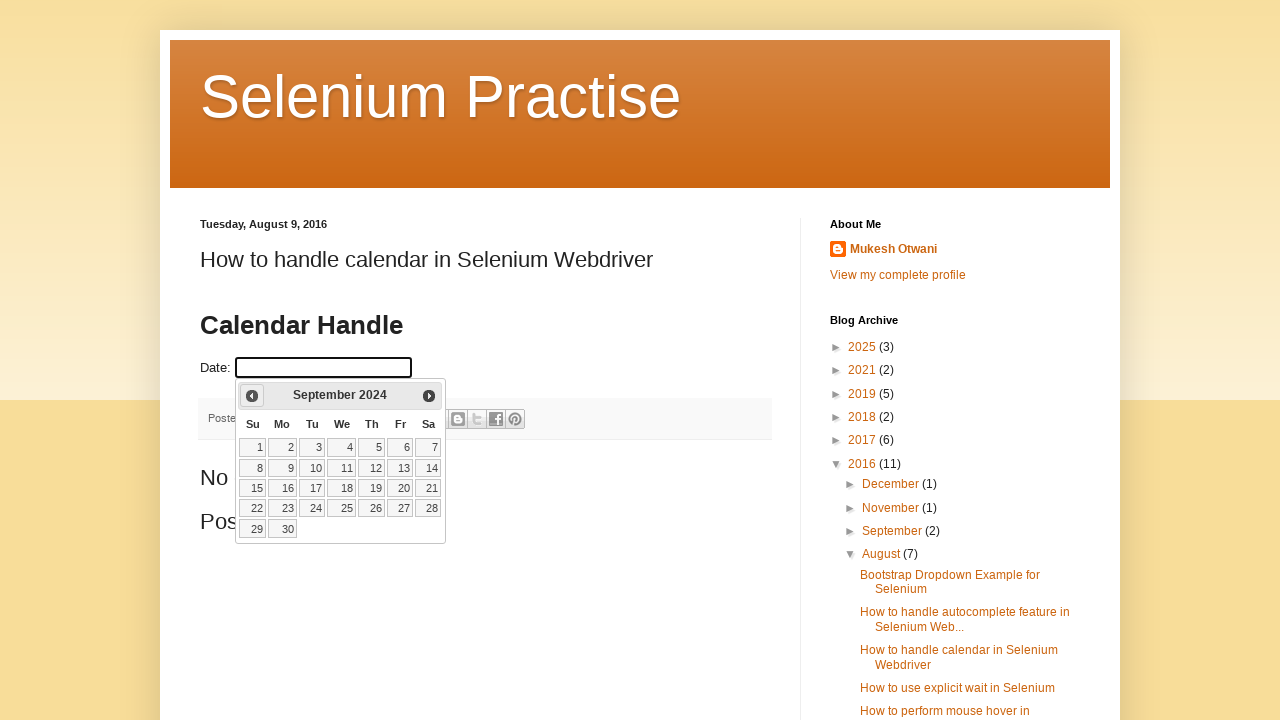

Clicked previous button to navigate months (currently at September 2024) at (252, 396) on .ui-icon-circle-triangle-w
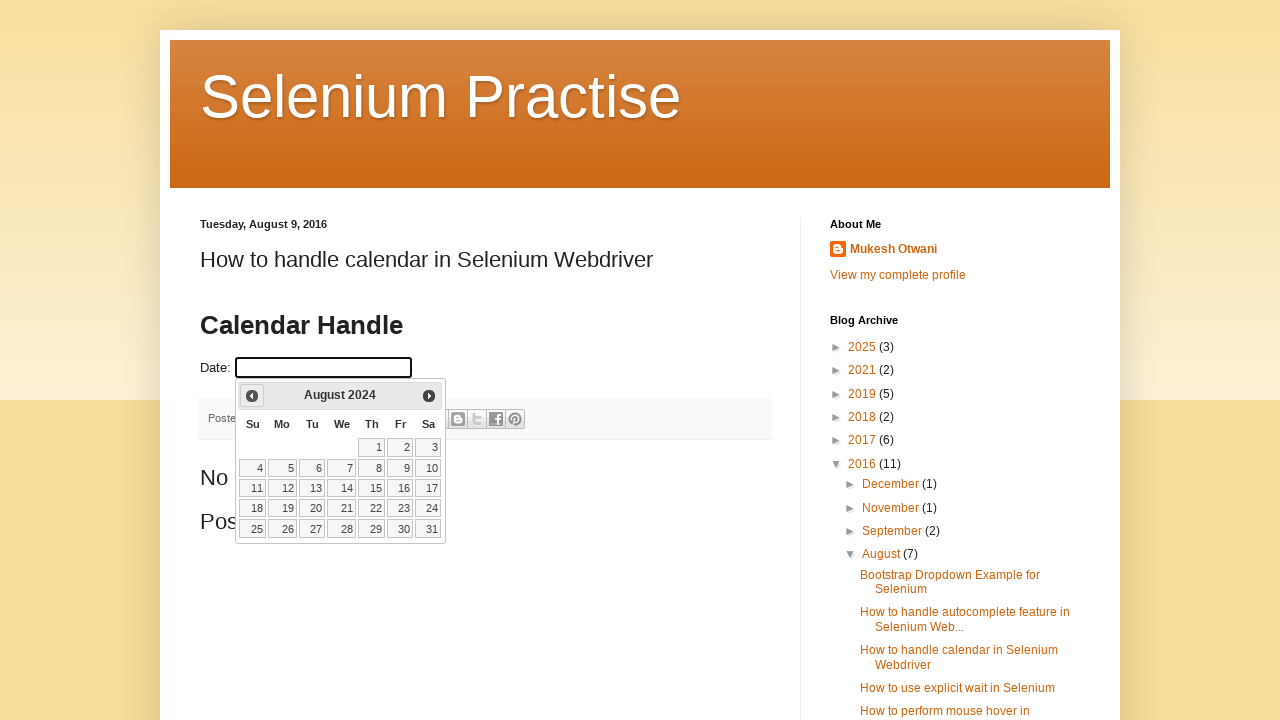

Waited 200ms for calendar to update
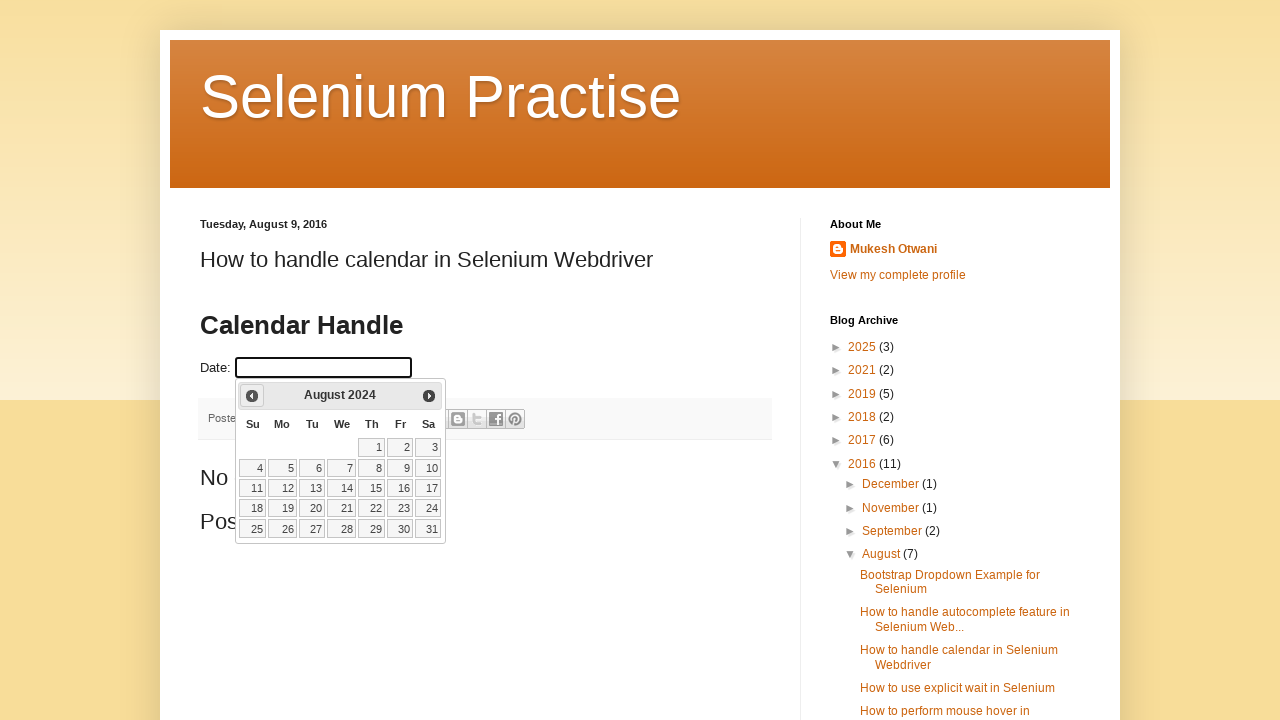

Clicked previous button to navigate months (currently at August 2024) at (252, 396) on .ui-icon-circle-triangle-w
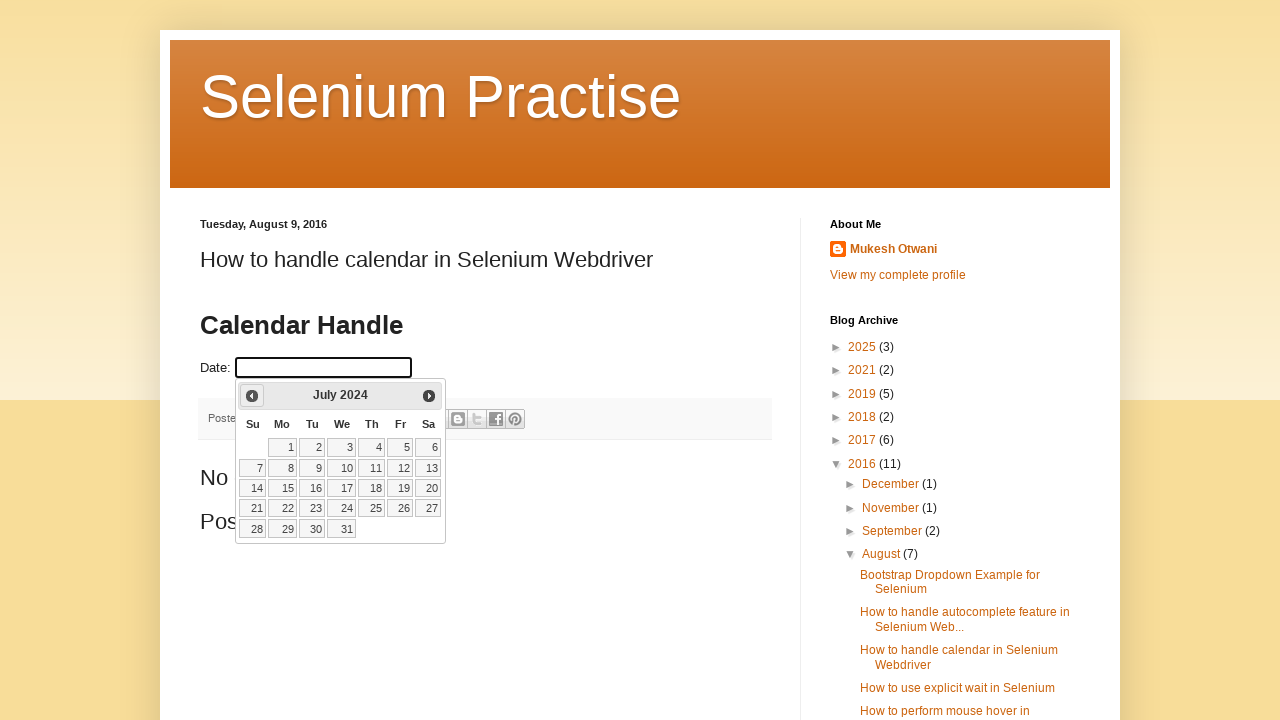

Waited 200ms for calendar to update
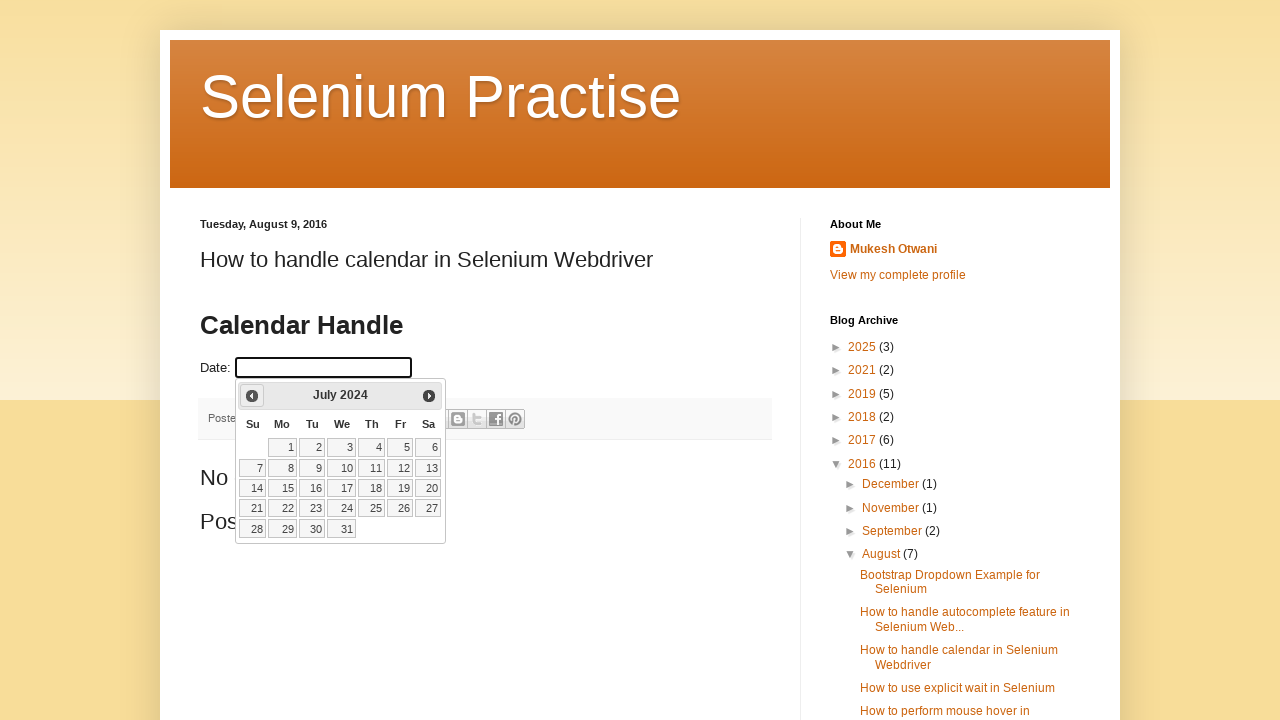

Clicked previous button to navigate months (currently at July 2024) at (252, 396) on .ui-icon-circle-triangle-w
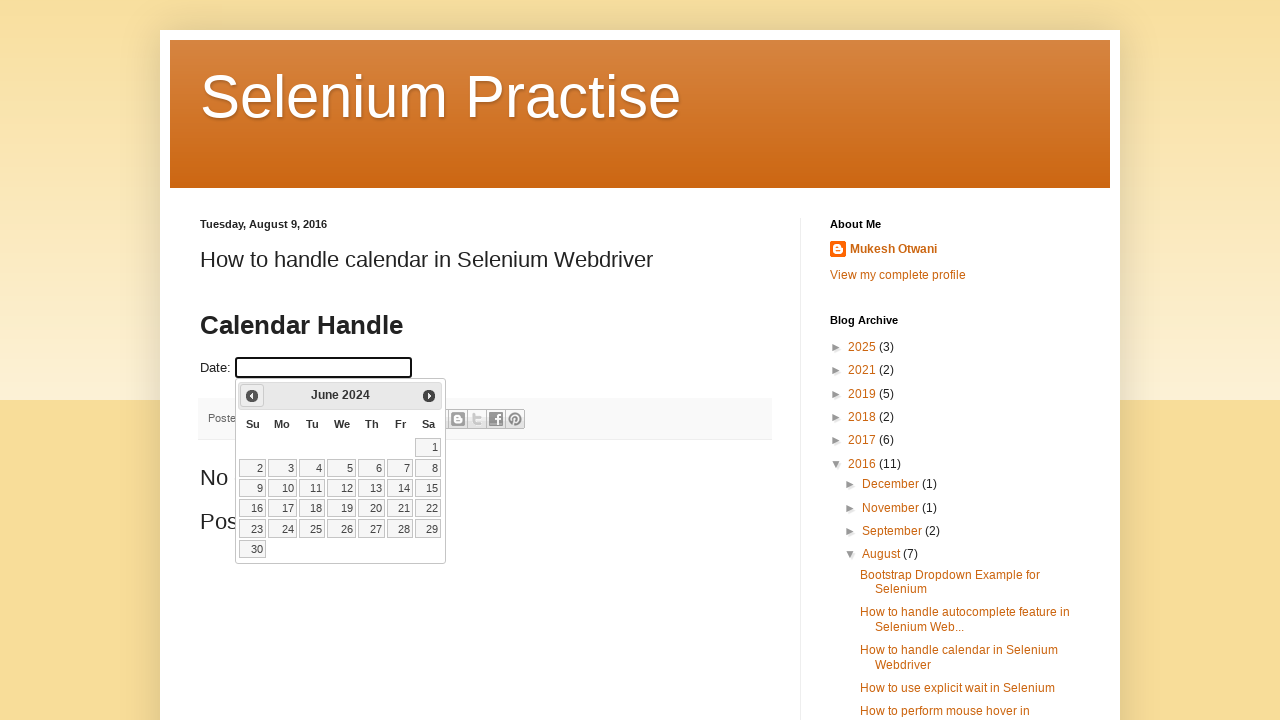

Waited 200ms for calendar to update
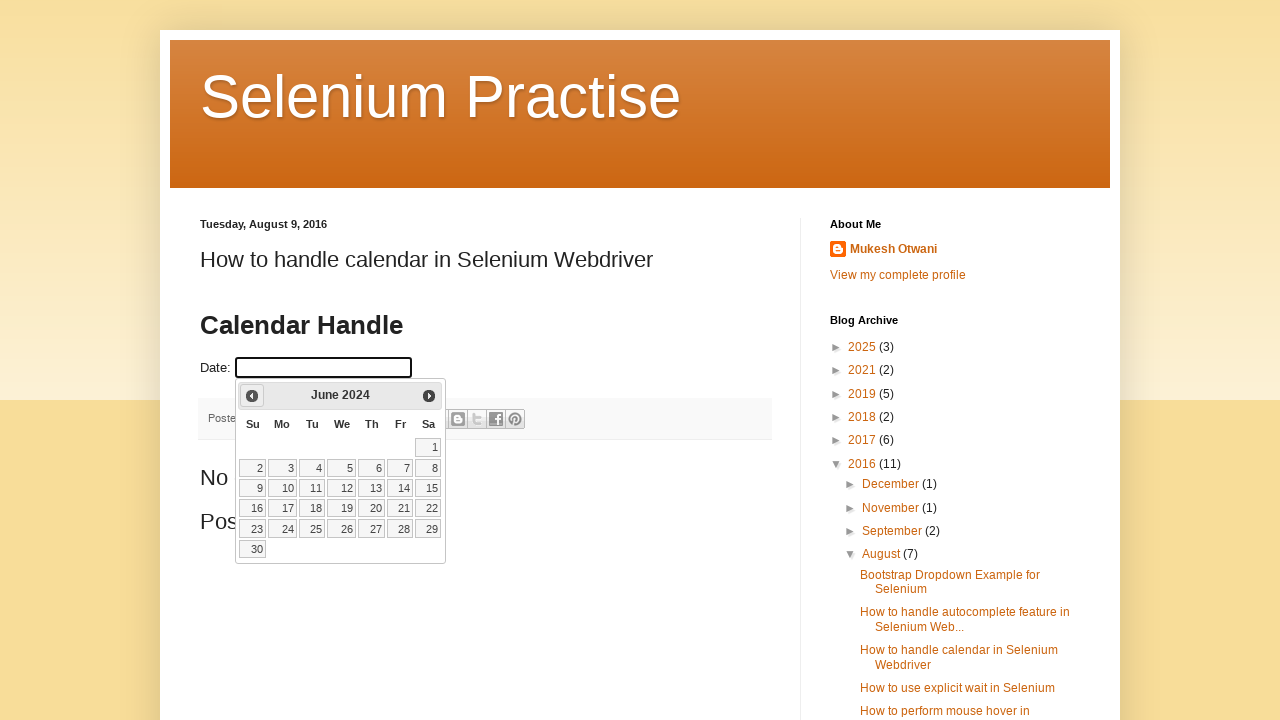

Clicked previous button to navigate months (currently at June 2024) at (252, 396) on .ui-icon-circle-triangle-w
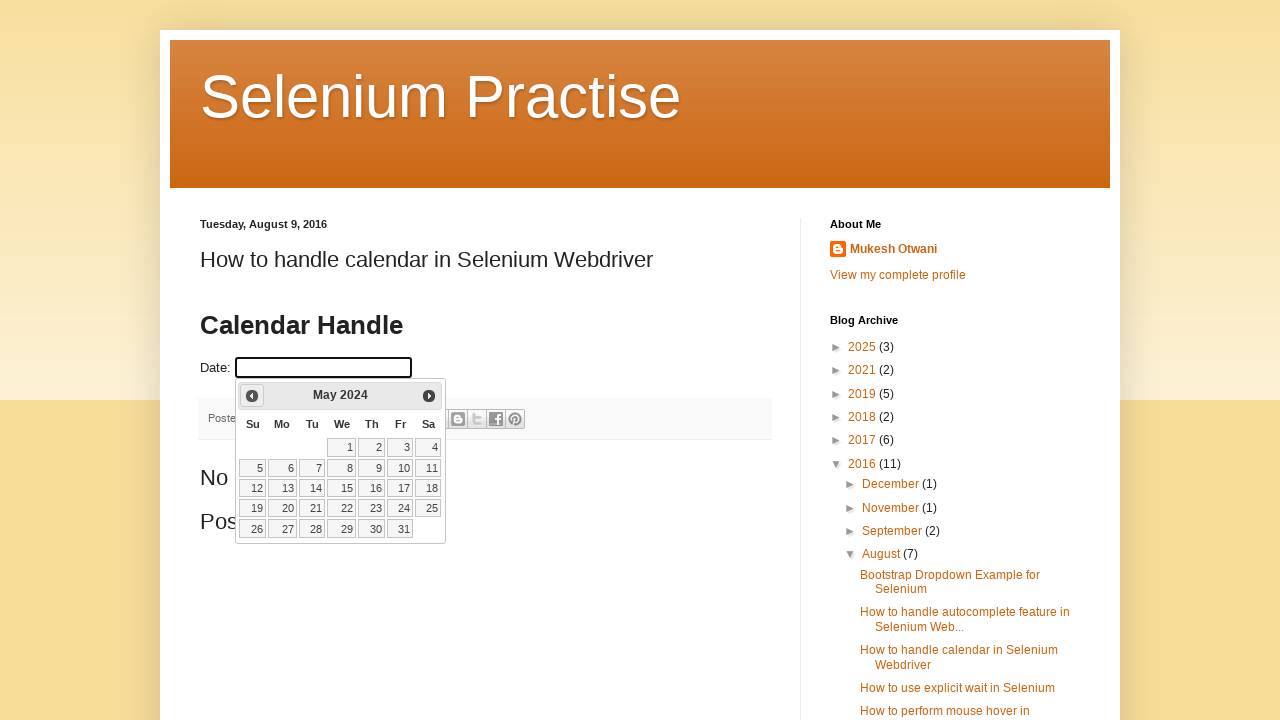

Waited 200ms for calendar to update
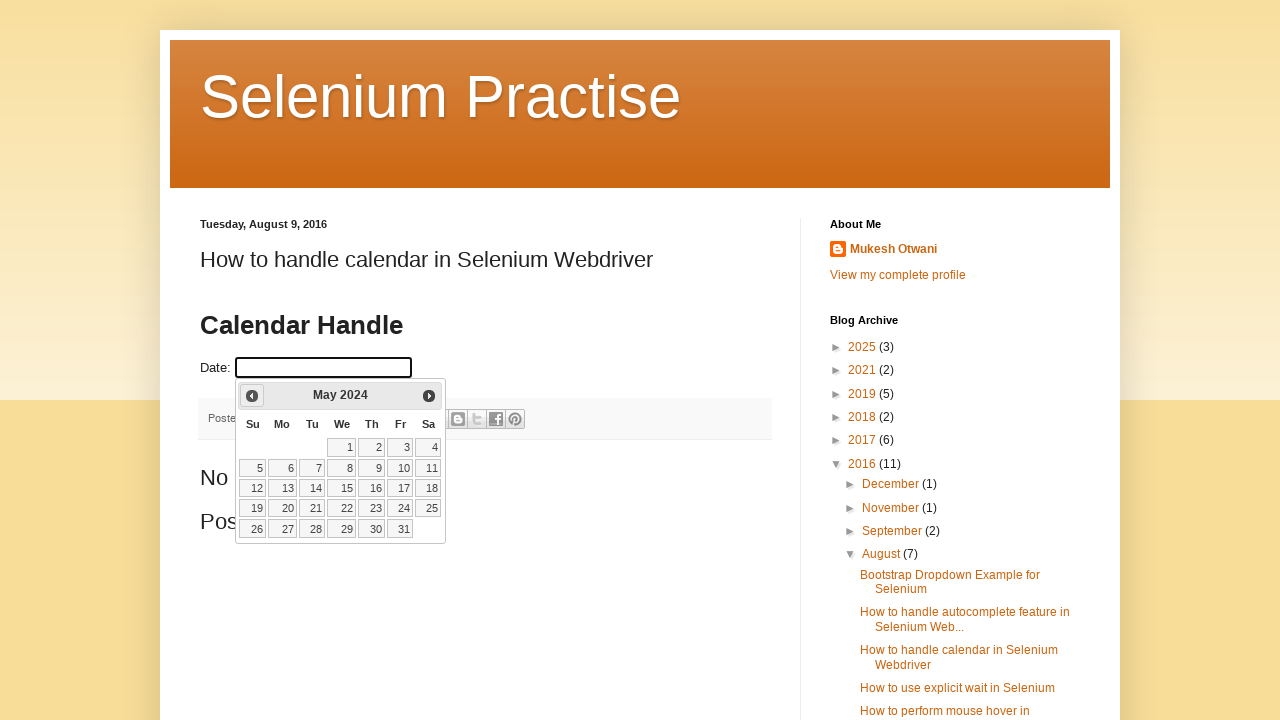

Clicked previous button to navigate months (currently at May 2024) at (252, 396) on .ui-icon-circle-triangle-w
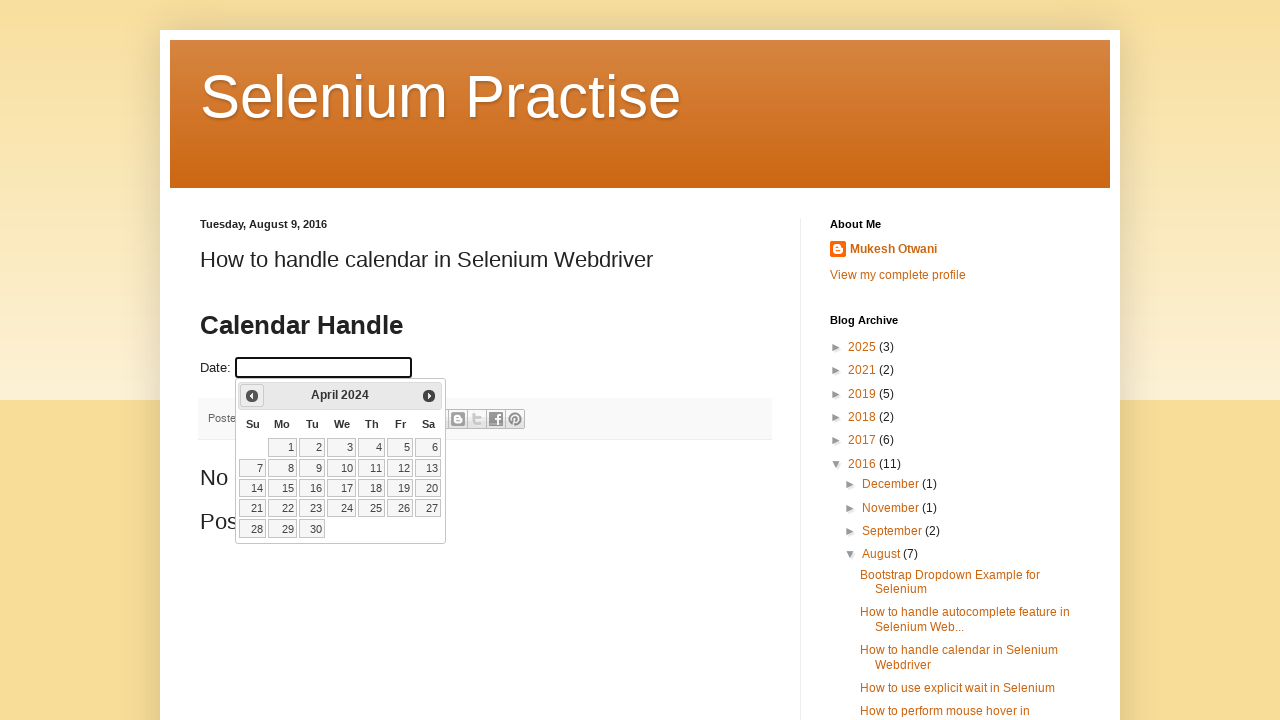

Waited 200ms for calendar to update
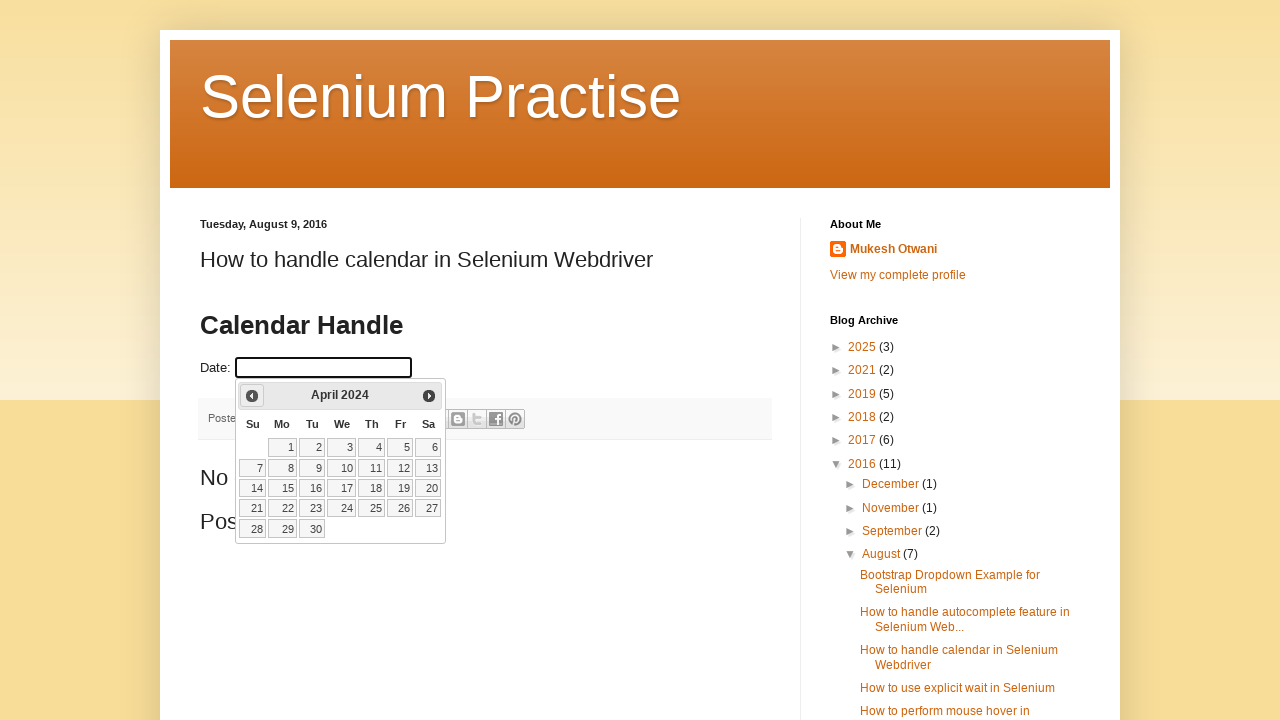

Clicked previous button to navigate months (currently at April 2024) at (252, 396) on .ui-icon-circle-triangle-w
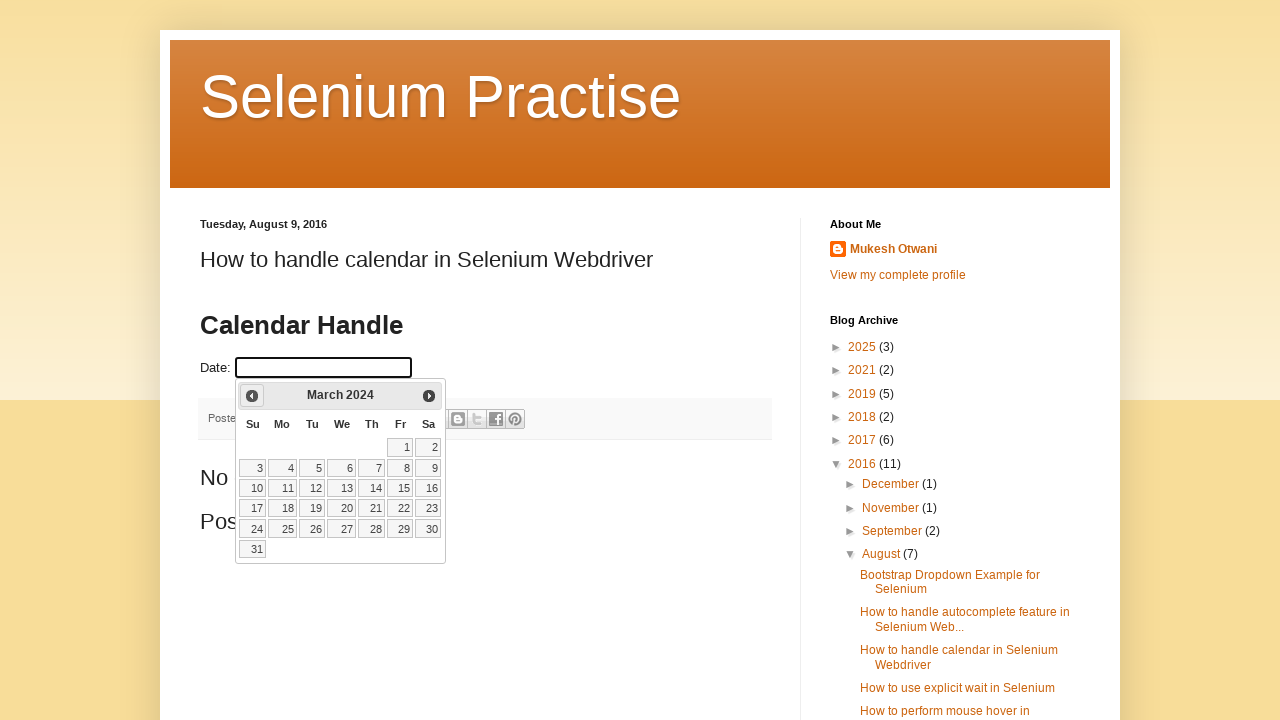

Waited 200ms for calendar to update
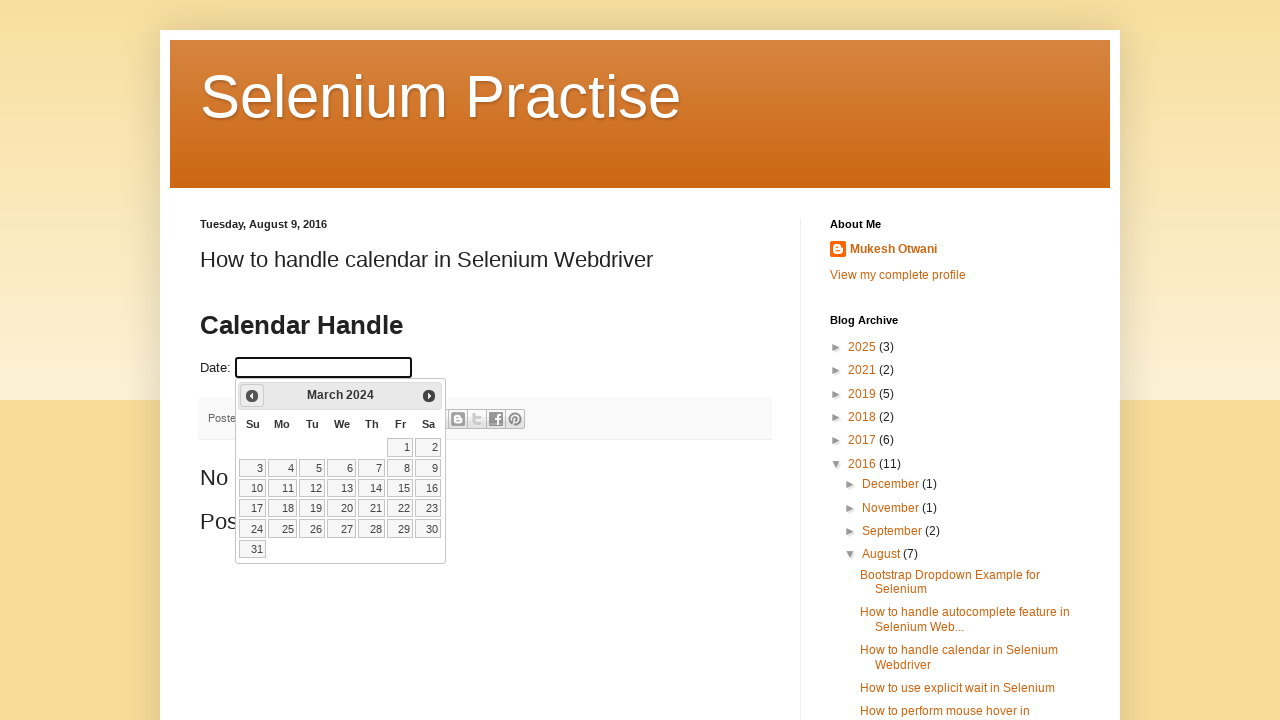

Clicked previous button to navigate months (currently at March 2024) at (252, 396) on .ui-icon-circle-triangle-w
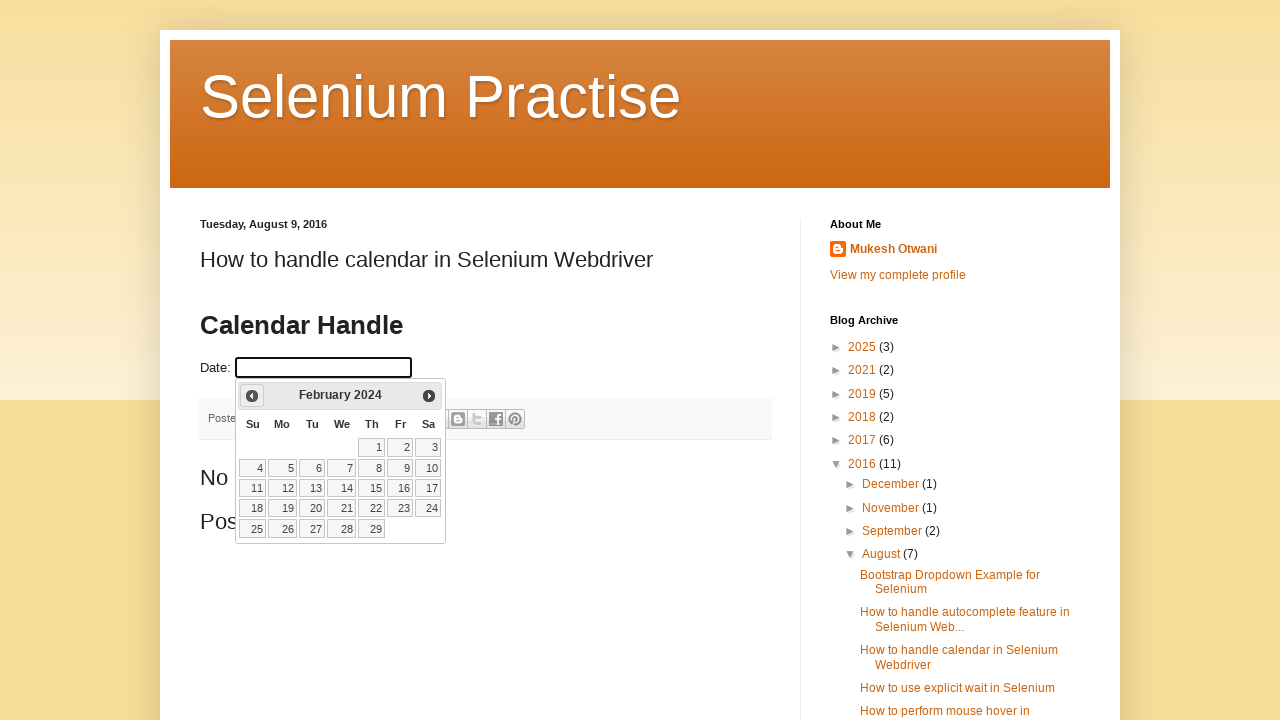

Waited 200ms for calendar to update
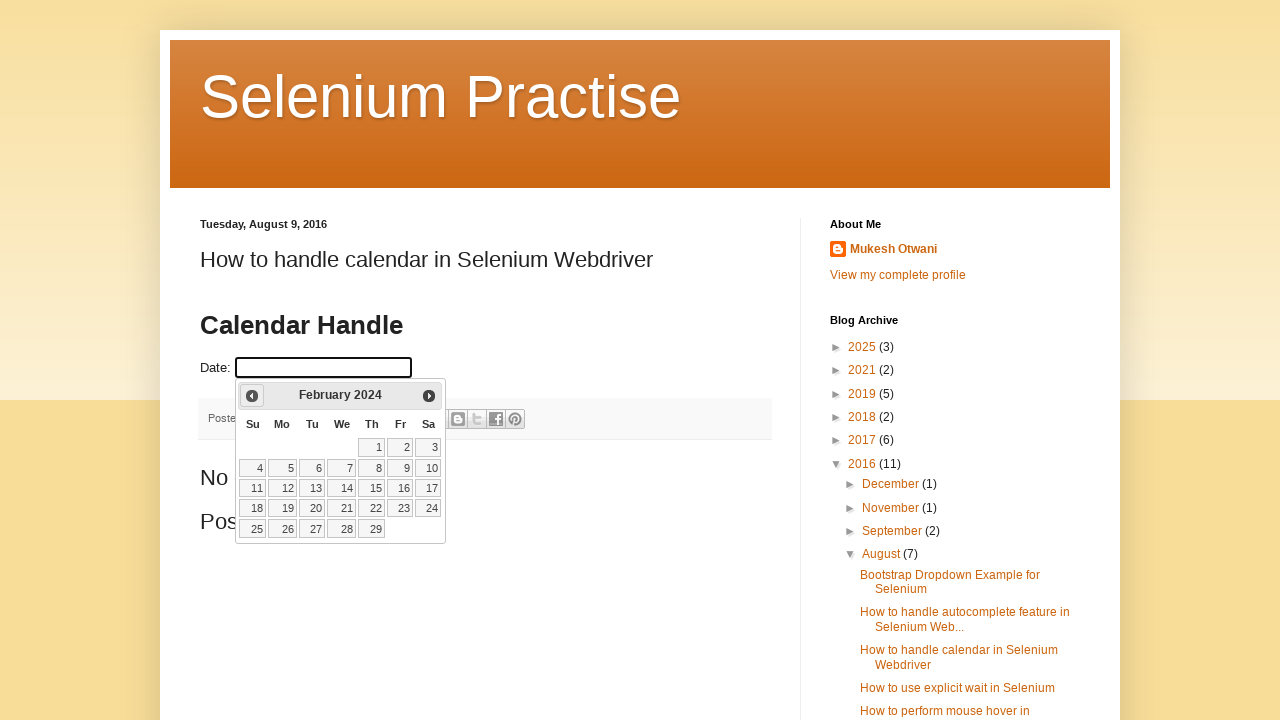

Clicked previous button to navigate months (currently at February 2024) at (252, 396) on .ui-icon-circle-triangle-w
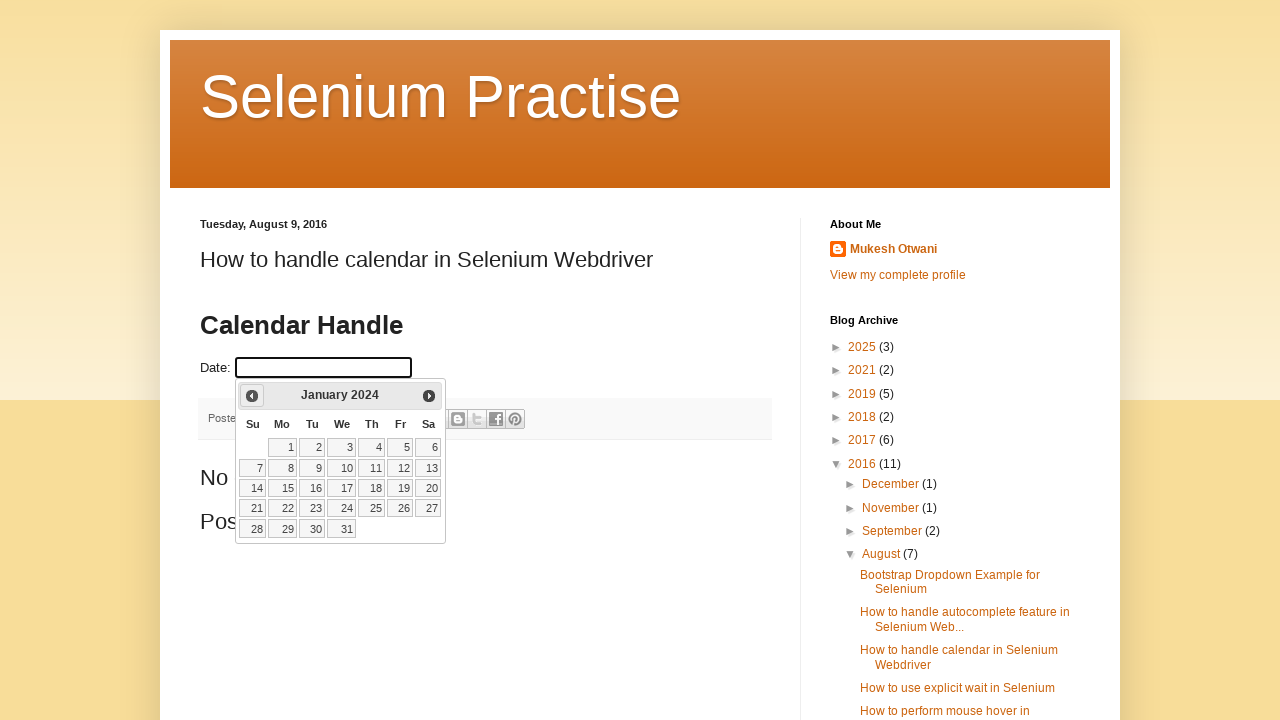

Waited 200ms for calendar to update
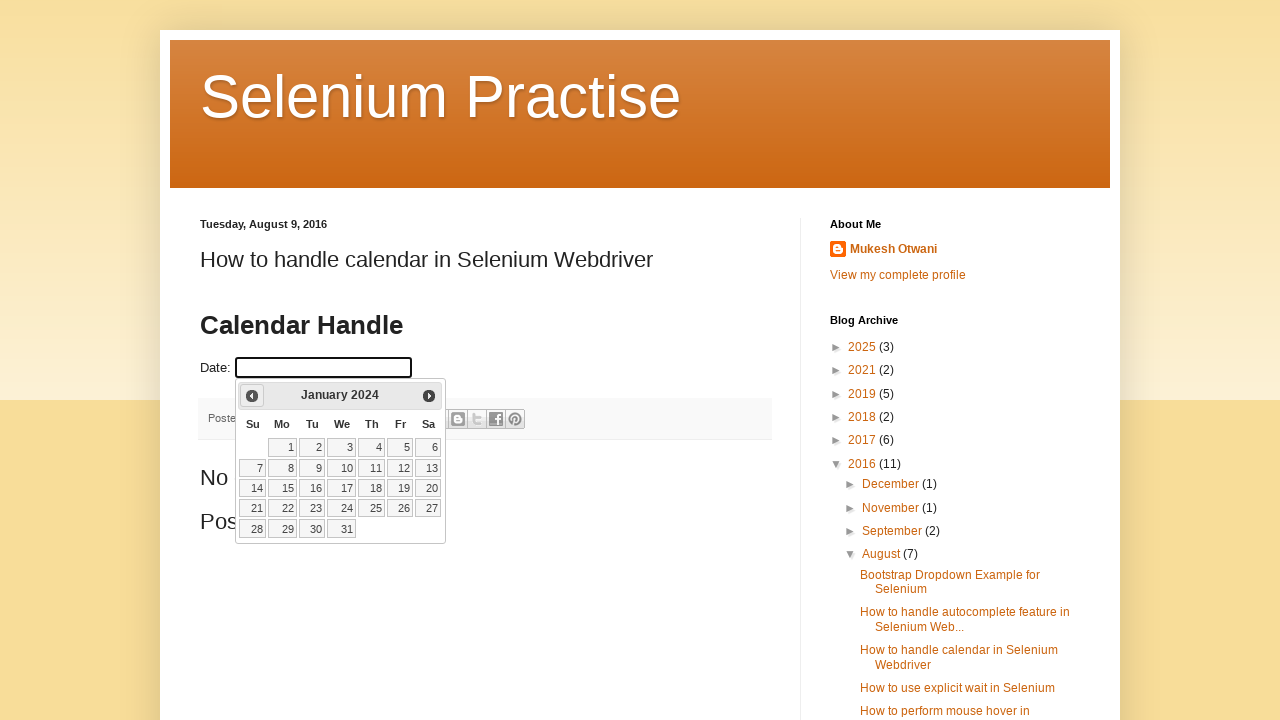

Clicked previous button to navigate months (currently at January 2024) at (252, 396) on .ui-icon-circle-triangle-w
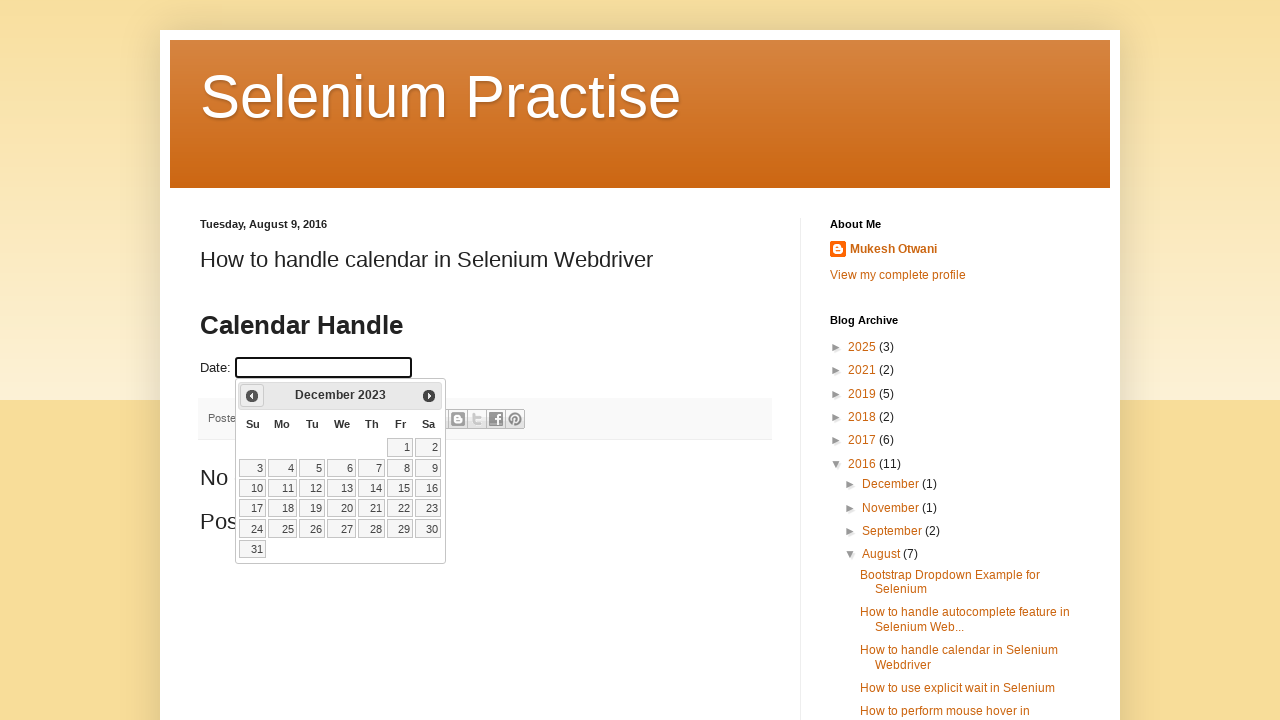

Waited 200ms for calendar to update
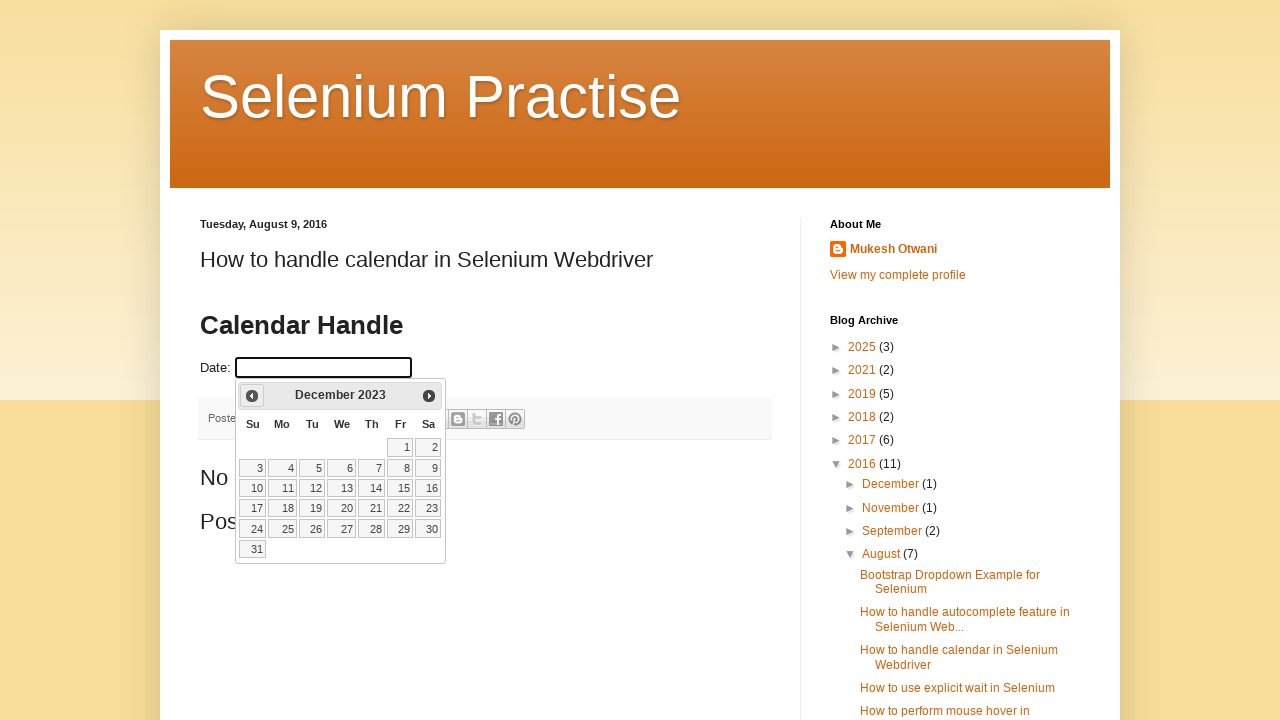

Clicked previous button to navigate months (currently at December 2023) at (252, 396) on .ui-icon-circle-triangle-w
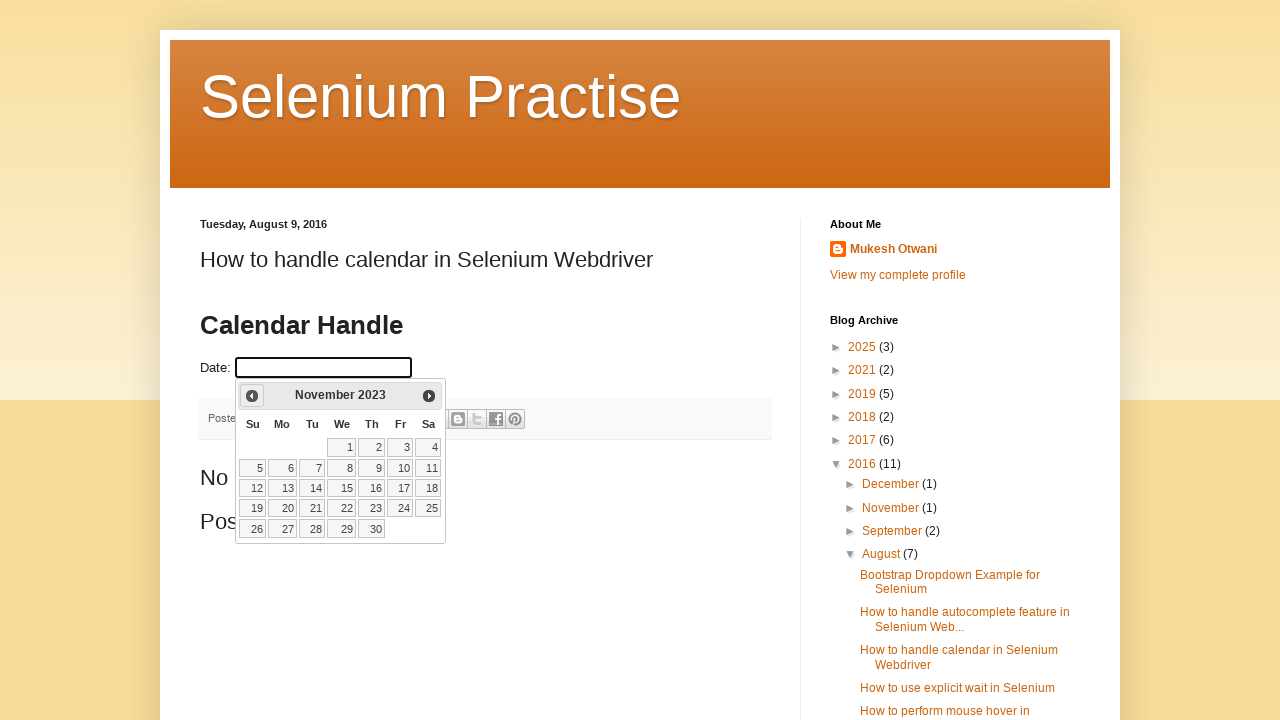

Waited 200ms for calendar to update
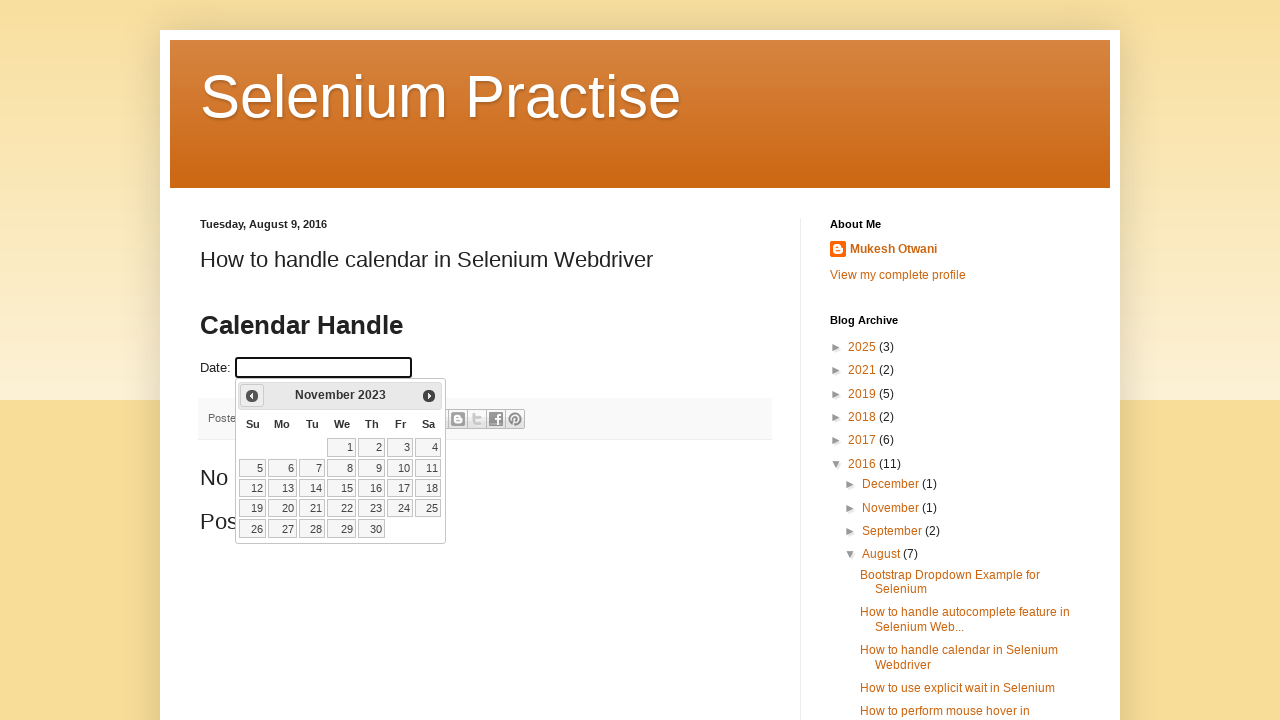

Clicked previous button to navigate months (currently at November 2023) at (252, 396) on .ui-icon-circle-triangle-w
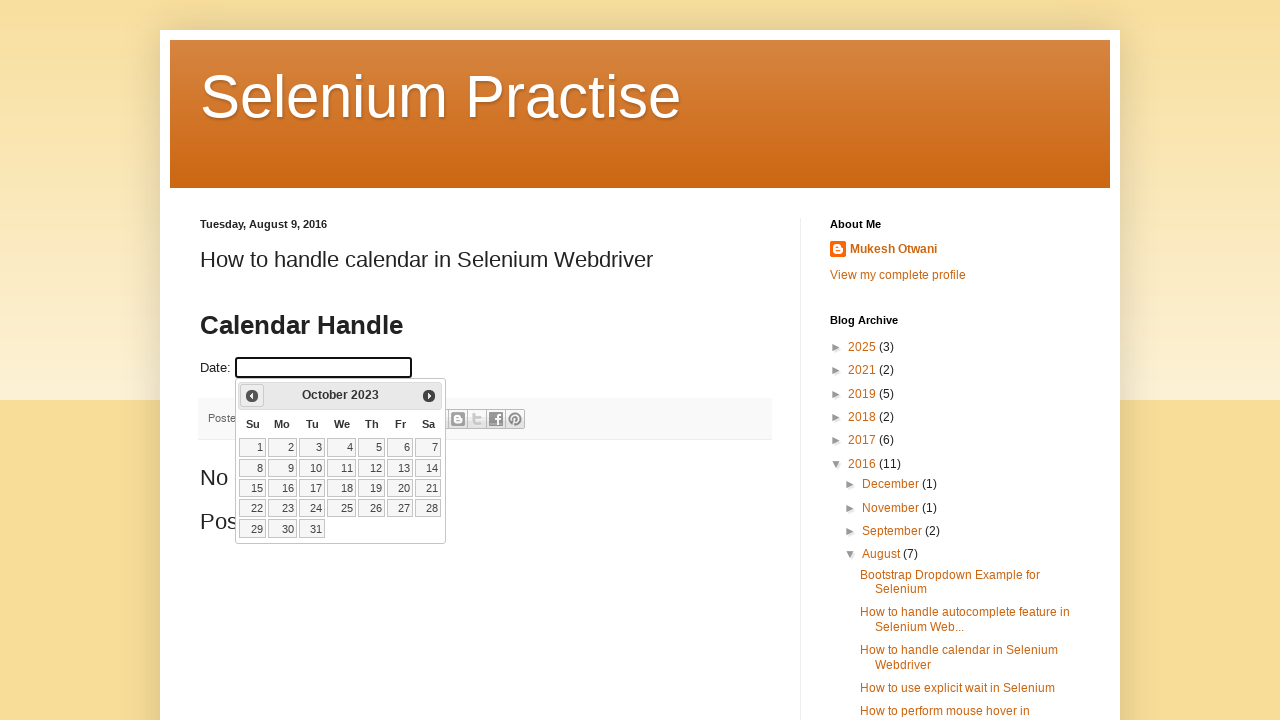

Waited 200ms for calendar to update
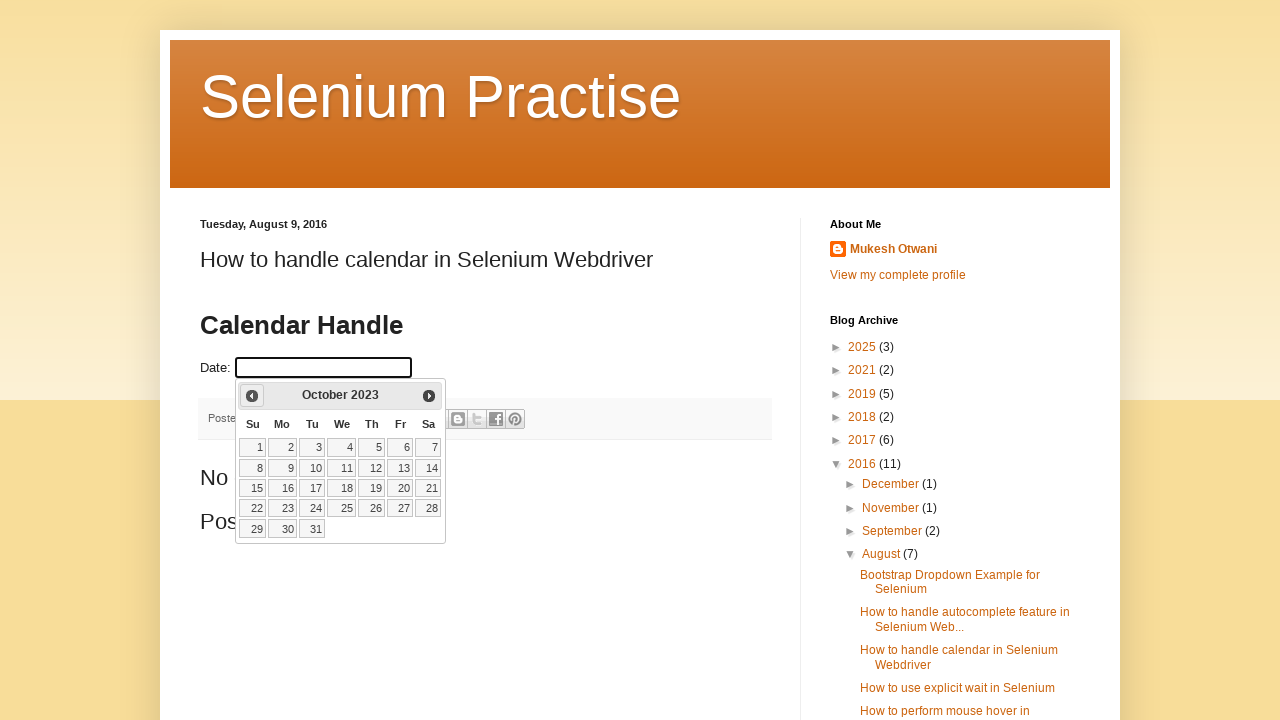

Clicked previous button to navigate months (currently at October 2023) at (252, 396) on .ui-icon-circle-triangle-w
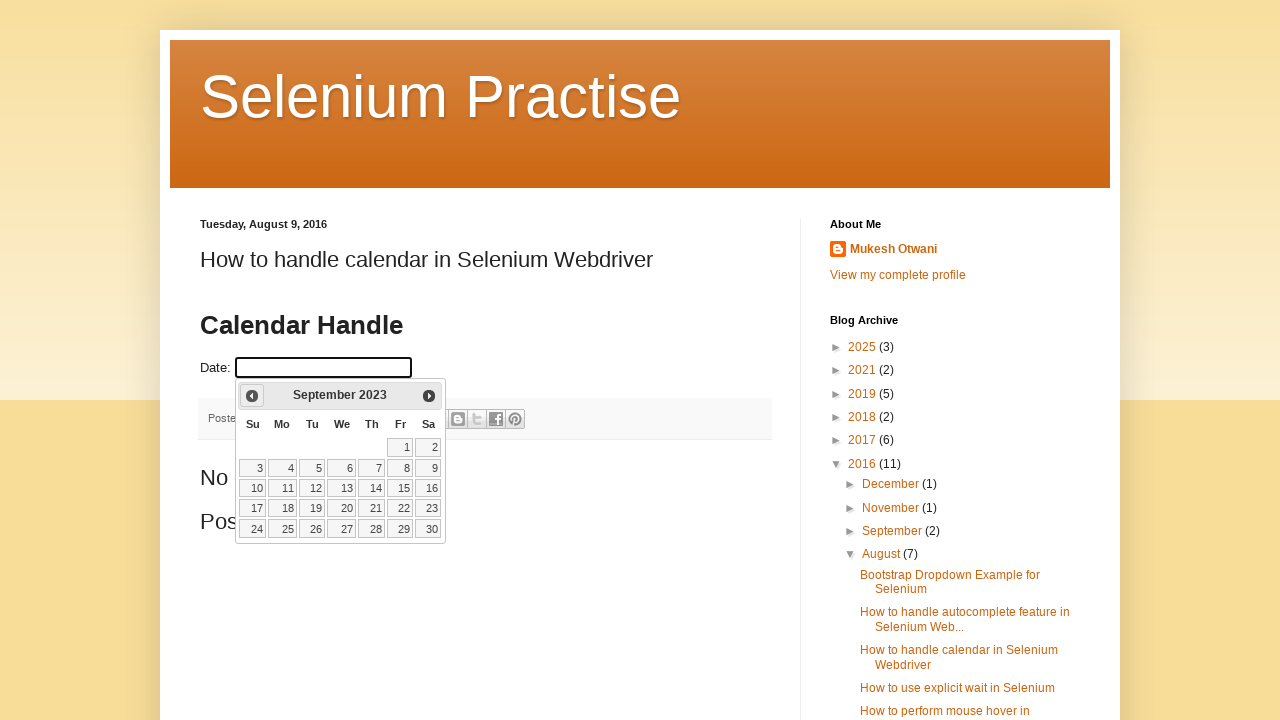

Waited 200ms for calendar to update
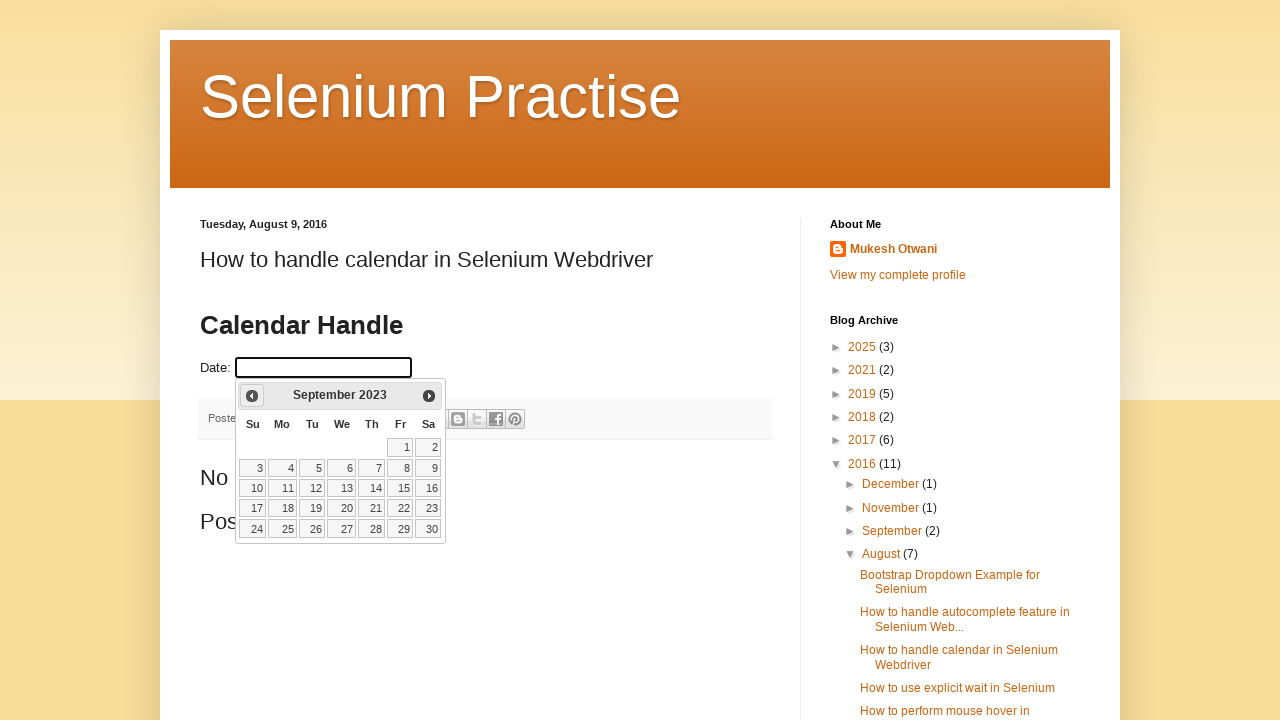

Clicked previous button to navigate months (currently at September 2023) at (252, 396) on .ui-icon-circle-triangle-w
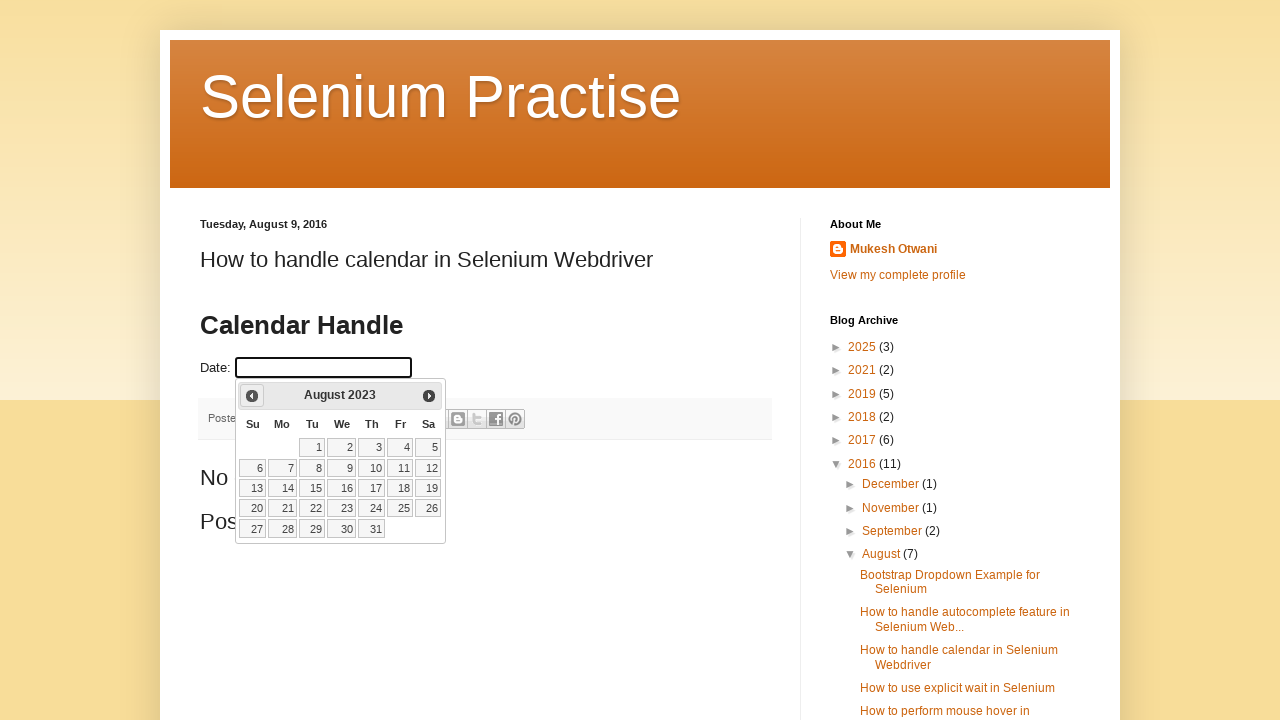

Waited 200ms for calendar to update
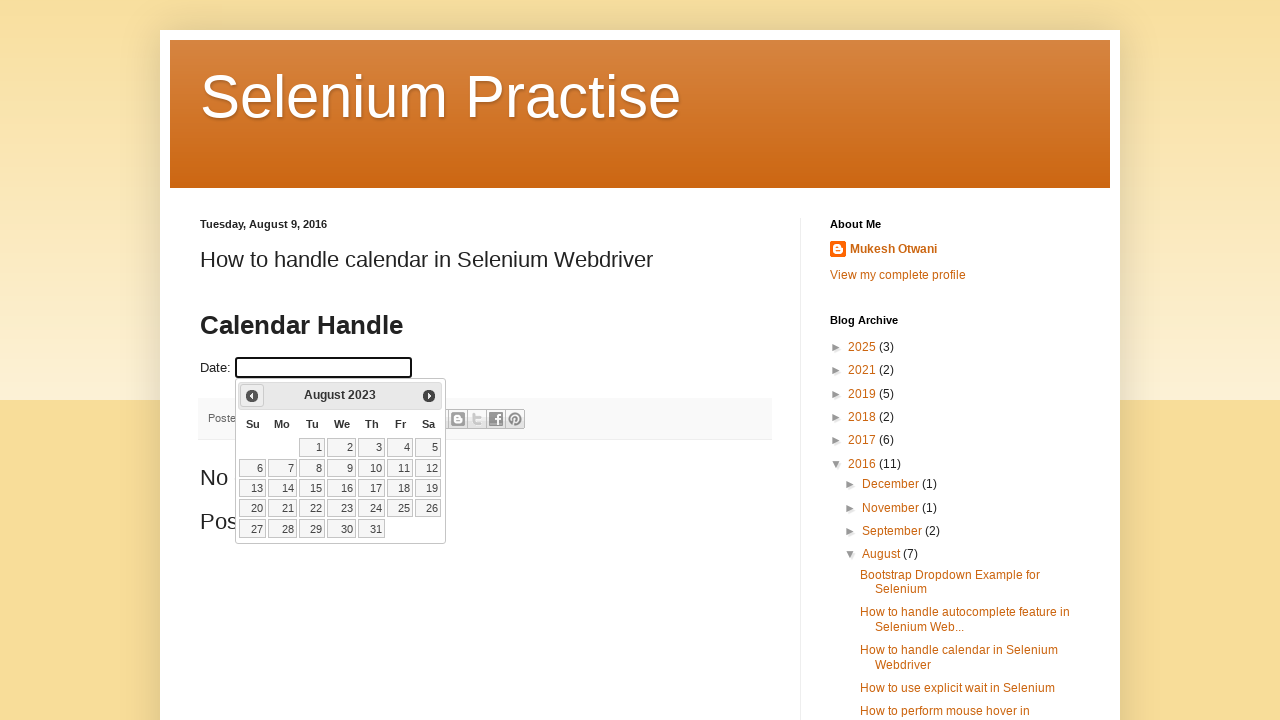

Clicked previous button to navigate months (currently at August 2023) at (252, 396) on .ui-icon-circle-triangle-w
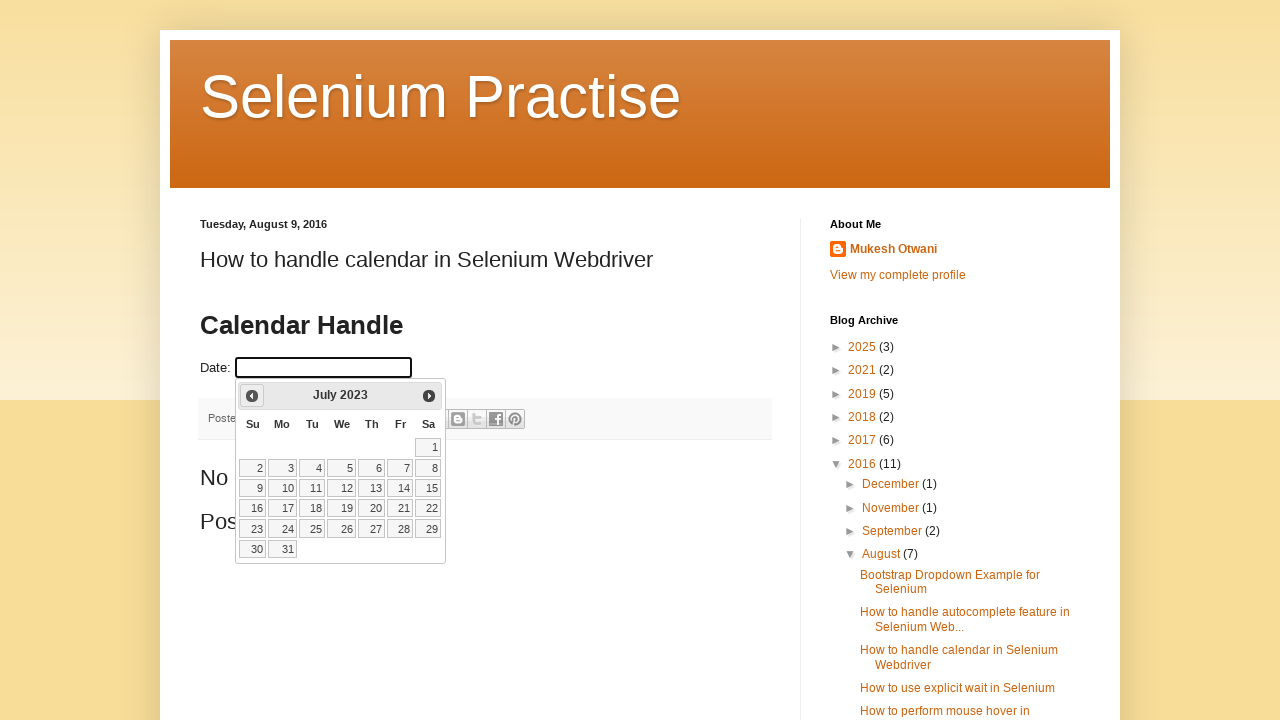

Waited 200ms for calendar to update
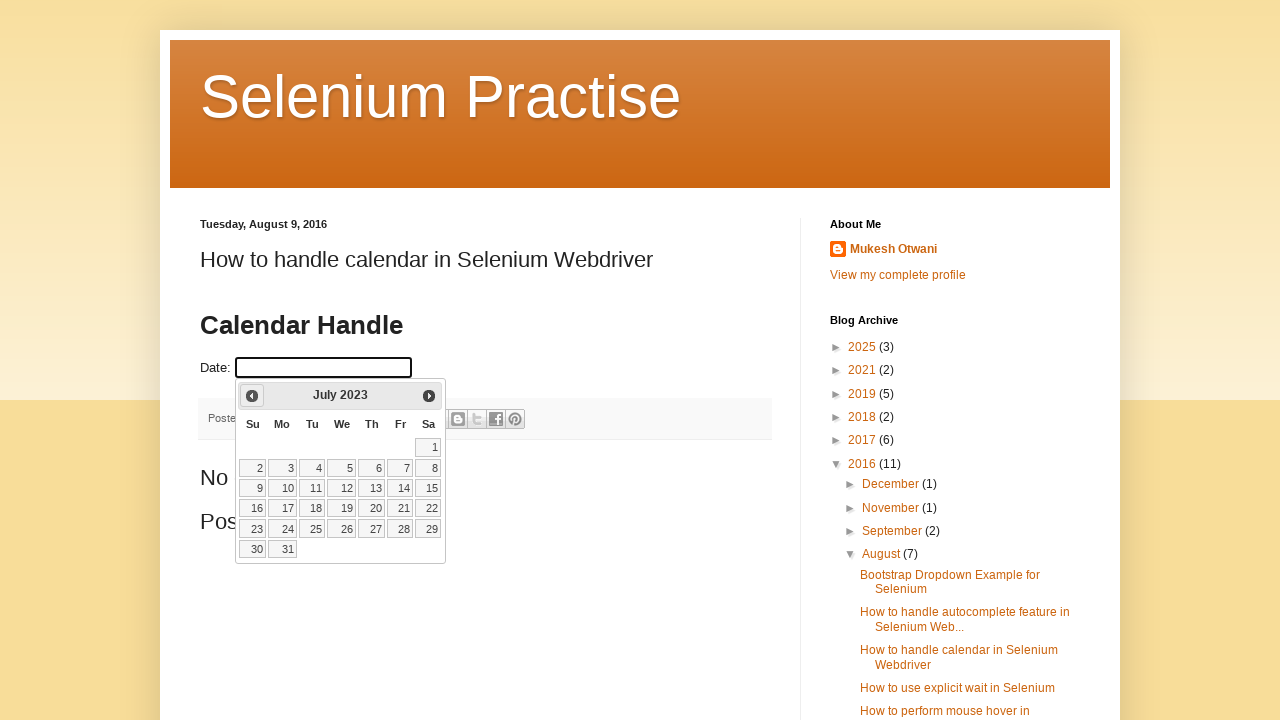

Clicked previous button to navigate months (currently at July 2023) at (252, 396) on .ui-icon-circle-triangle-w
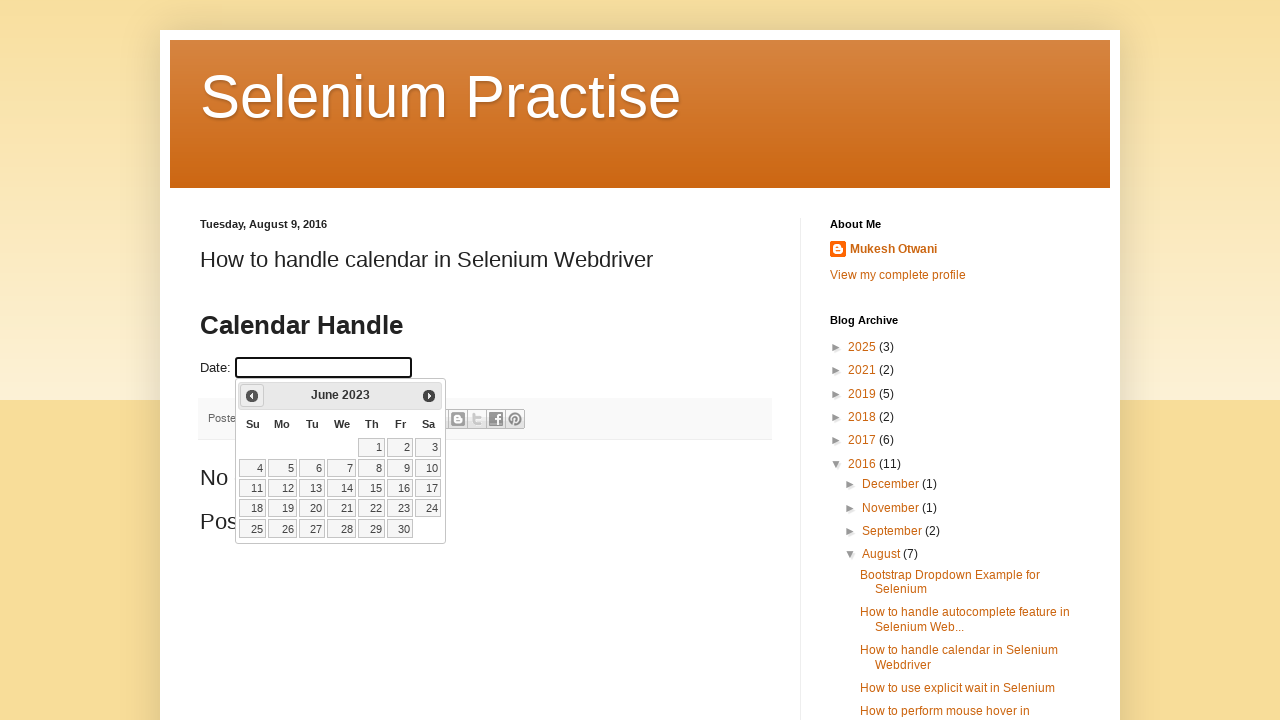

Waited 200ms for calendar to update
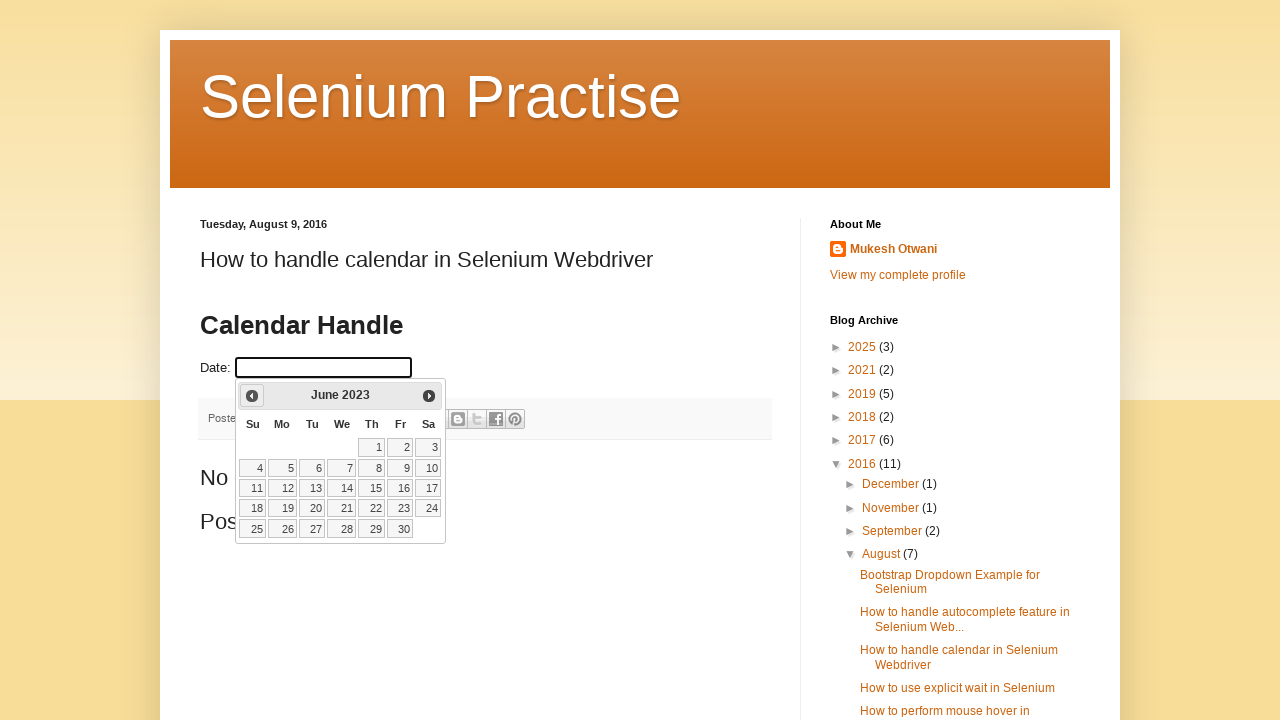

Clicked previous button to navigate months (currently at June 2023) at (252, 396) on .ui-icon-circle-triangle-w
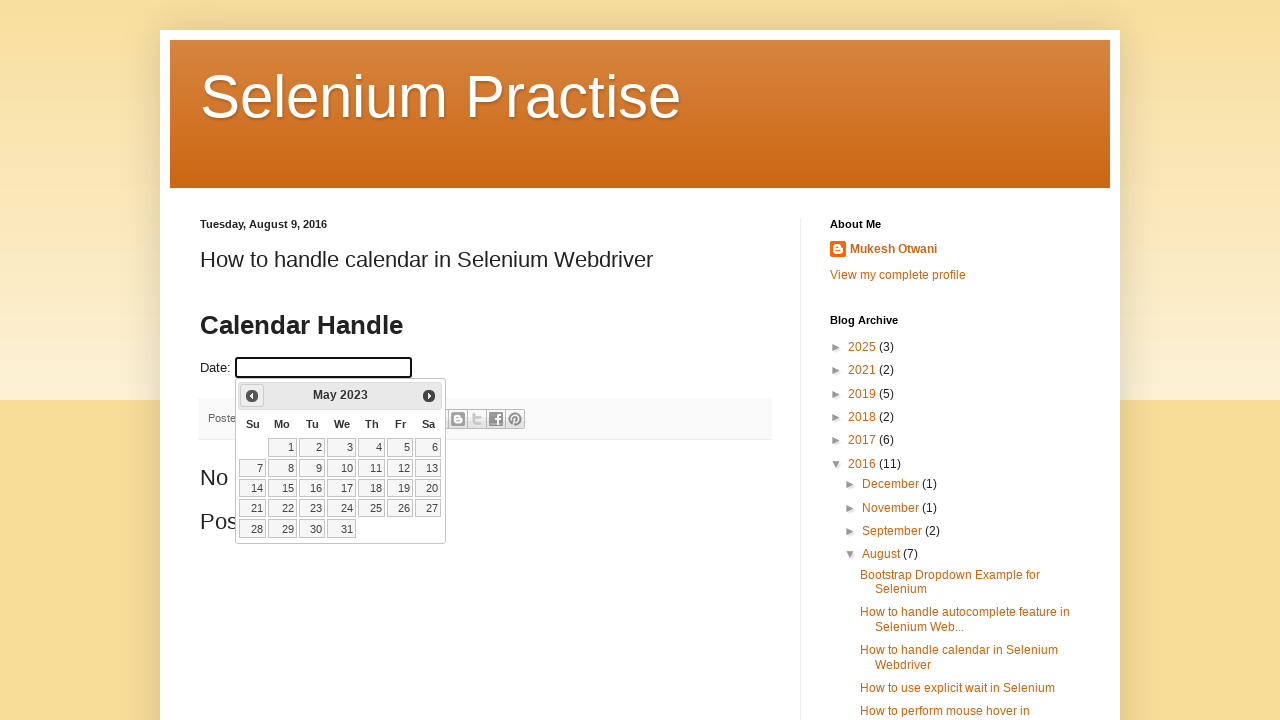

Waited 200ms for calendar to update
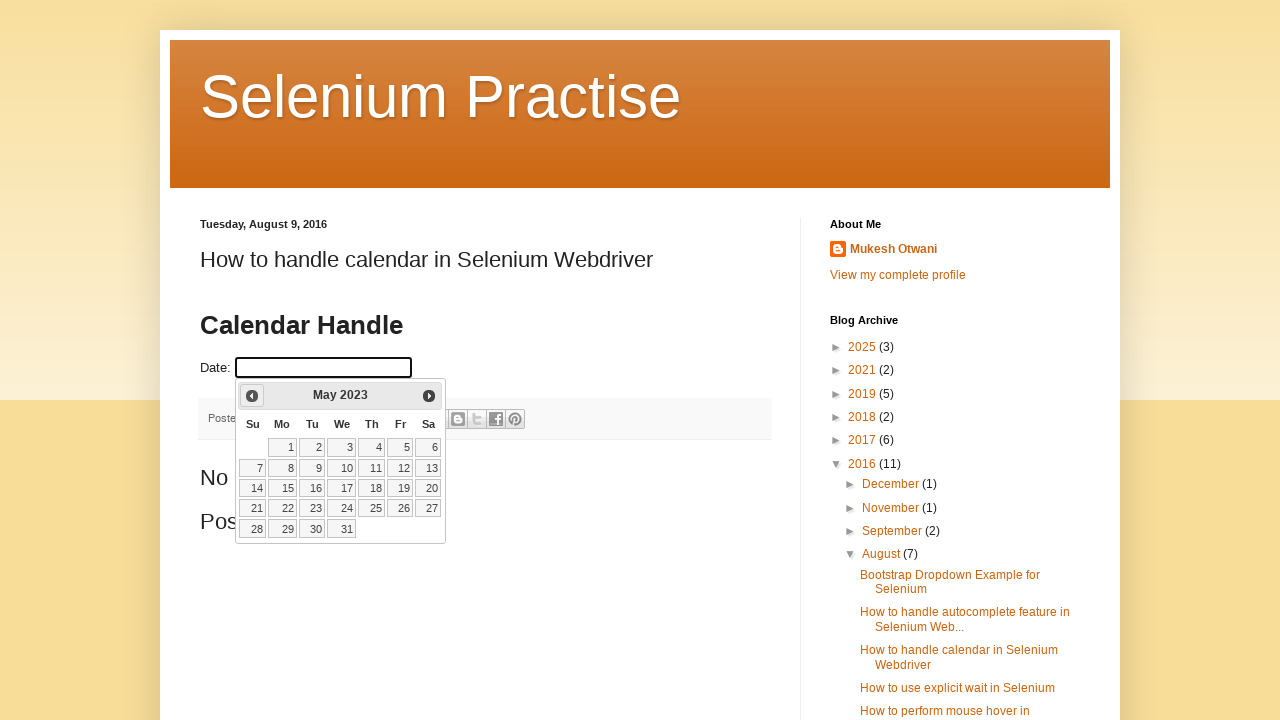

Clicked previous button to navigate months (currently at May 2023) at (252, 396) on .ui-icon-circle-triangle-w
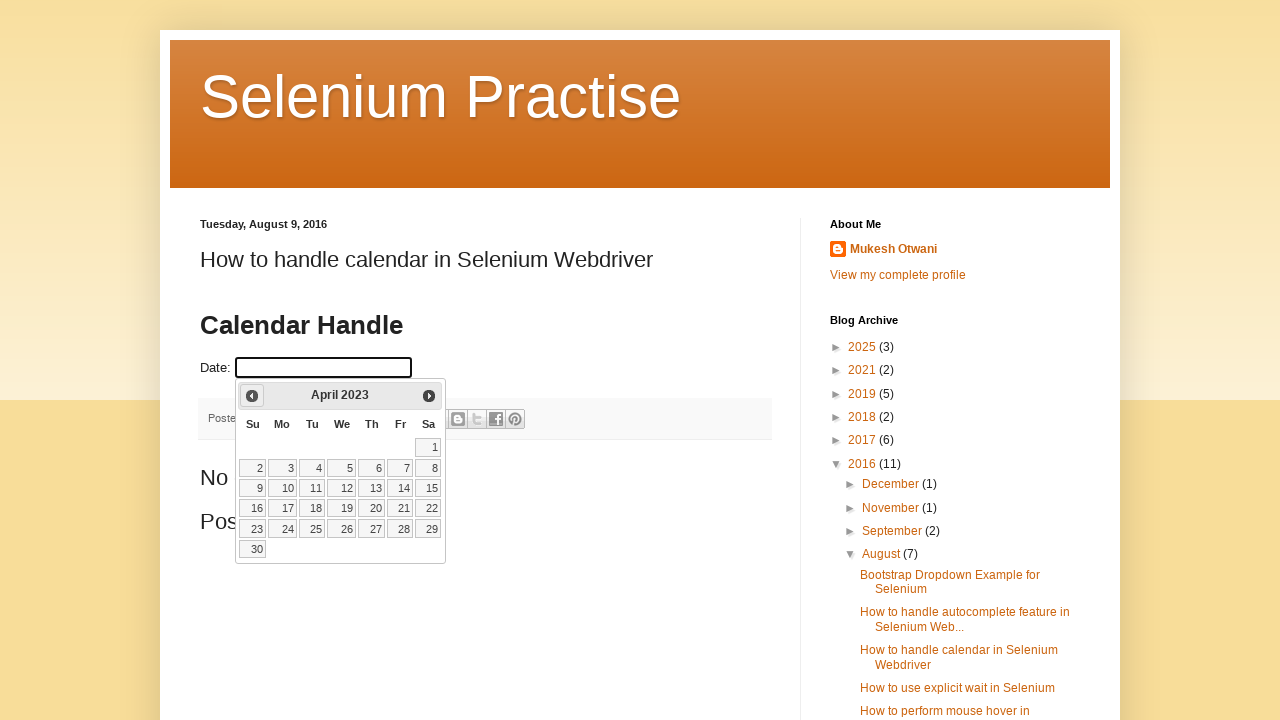

Waited 200ms for calendar to update
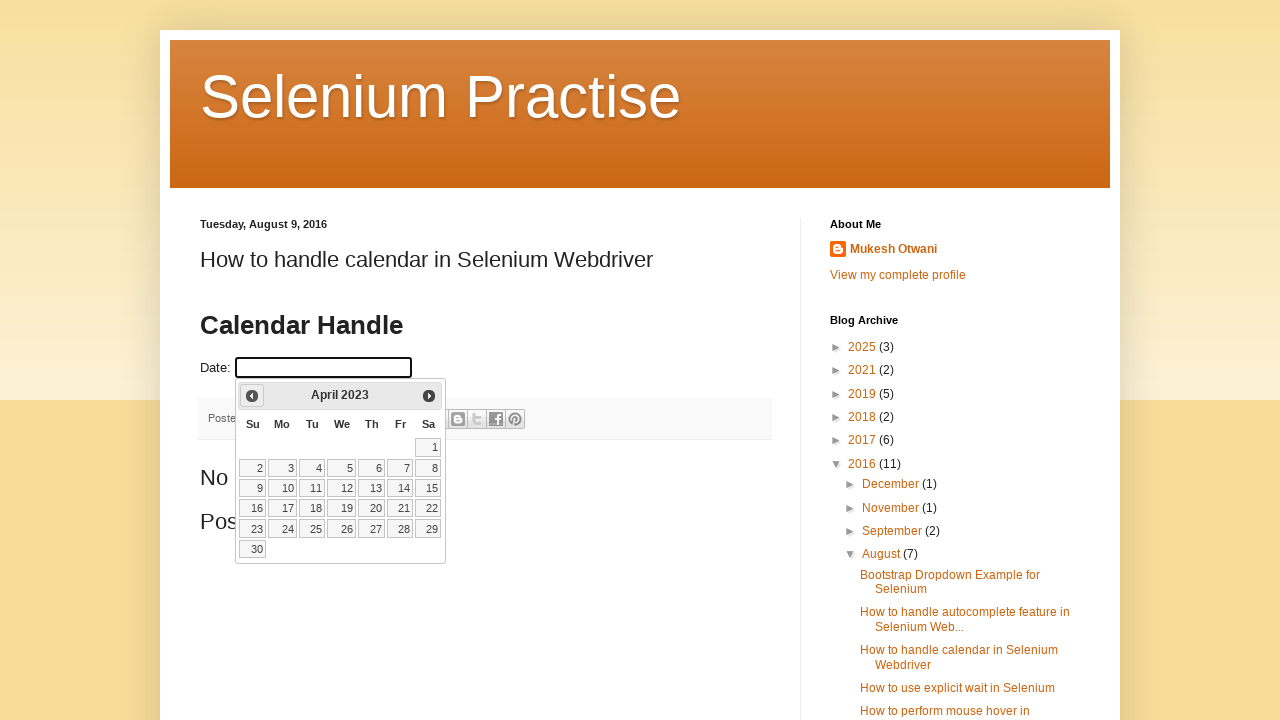

Clicked previous button to navigate months (currently at April 2023) at (252, 396) on .ui-icon-circle-triangle-w
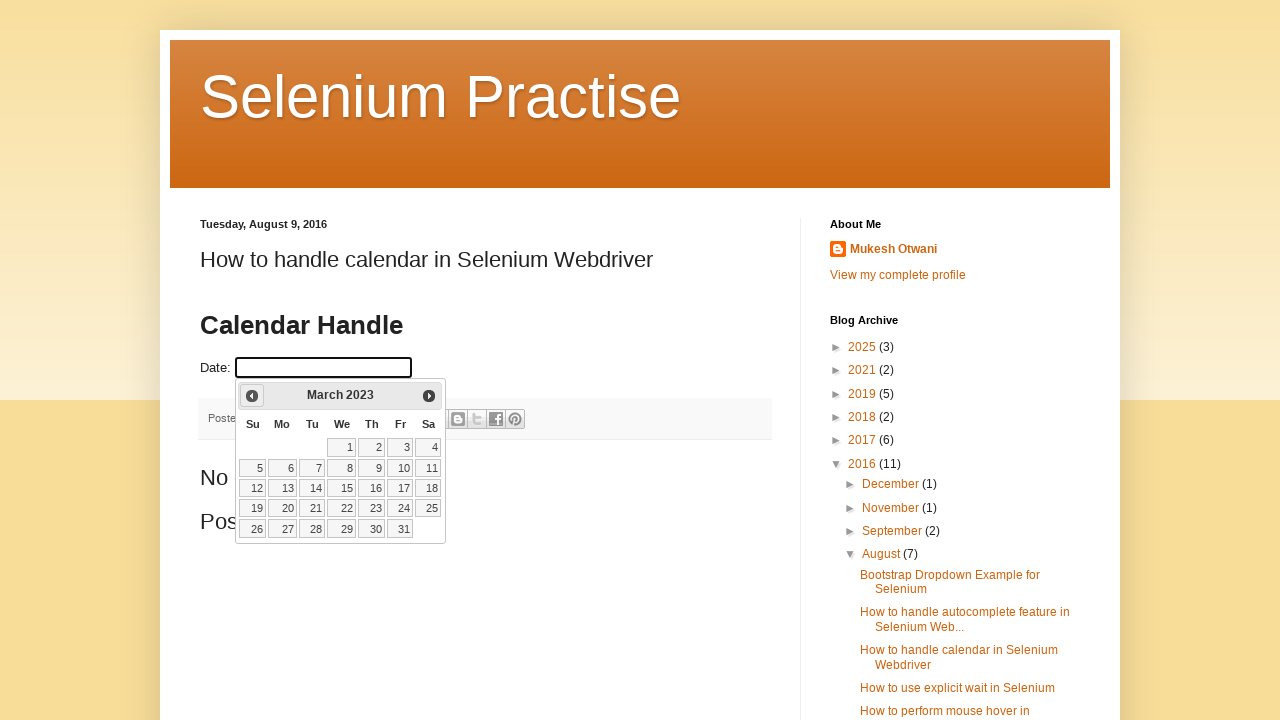

Waited 200ms for calendar to update
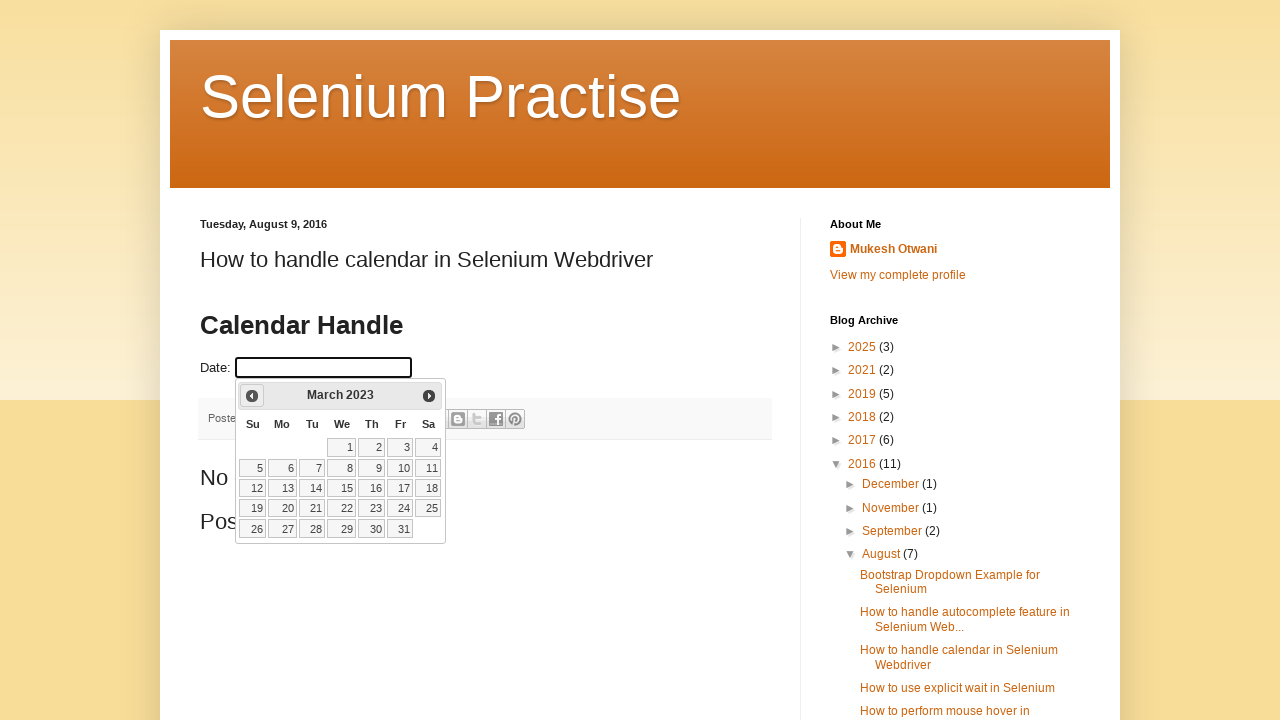

Clicked previous button to navigate months (currently at March 2023) at (252, 396) on .ui-icon-circle-triangle-w
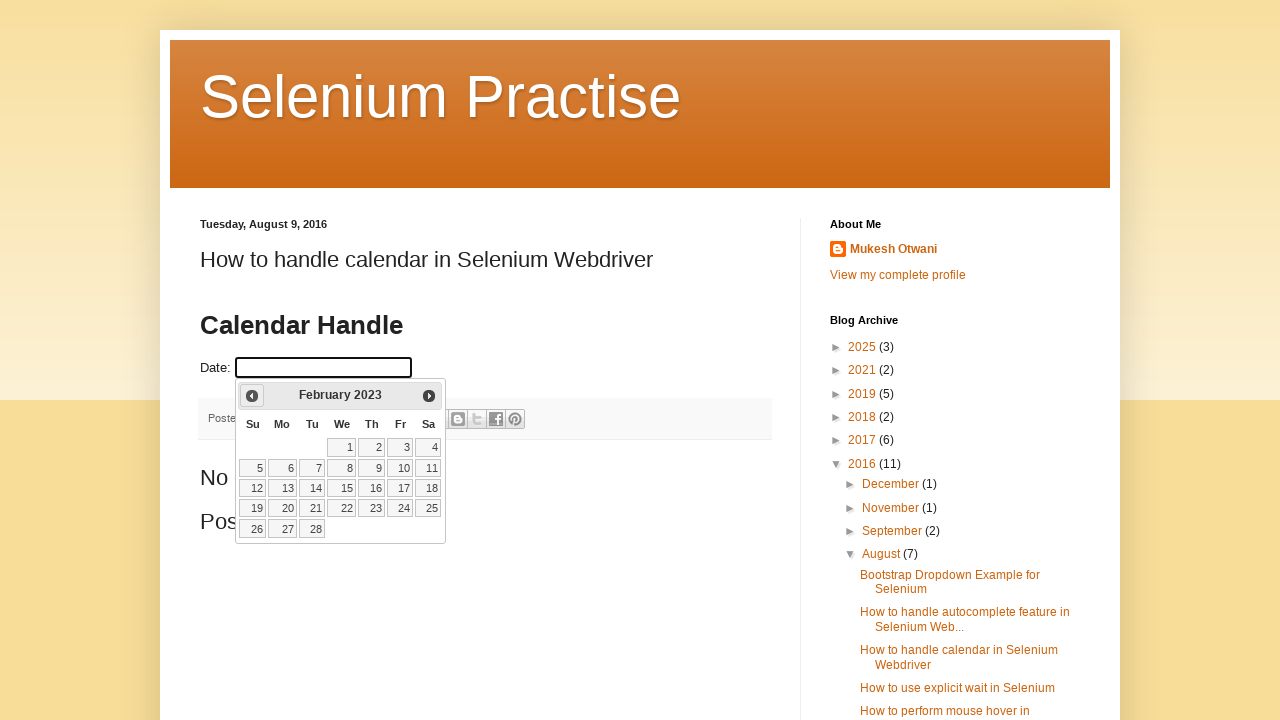

Waited 200ms for calendar to update
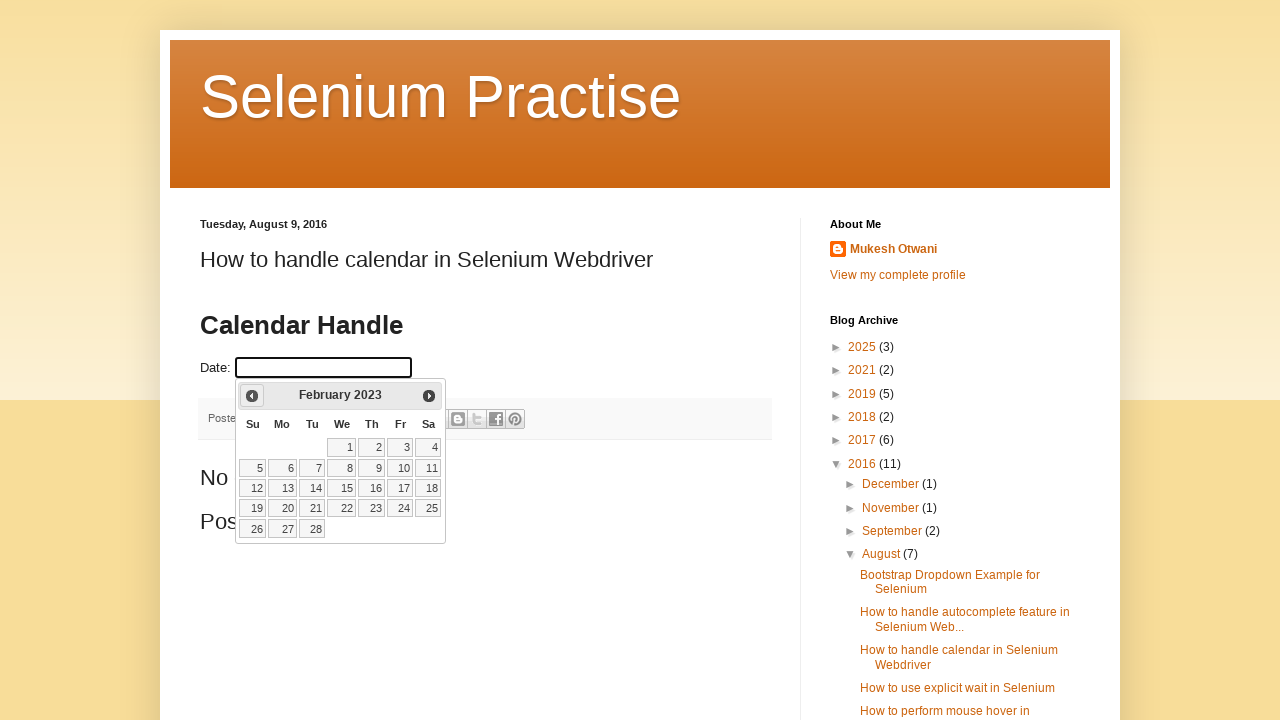

Clicked previous button to navigate months (currently at February 2023) at (252, 396) on .ui-icon-circle-triangle-w
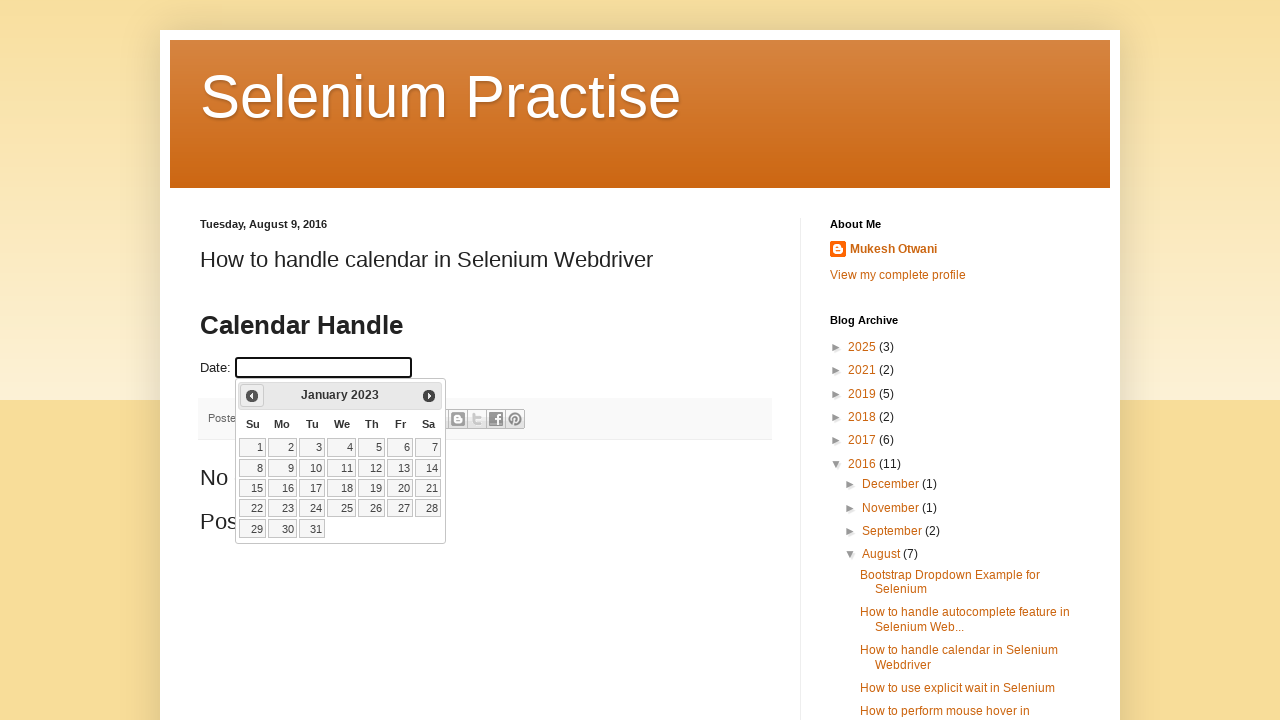

Waited 200ms for calendar to update
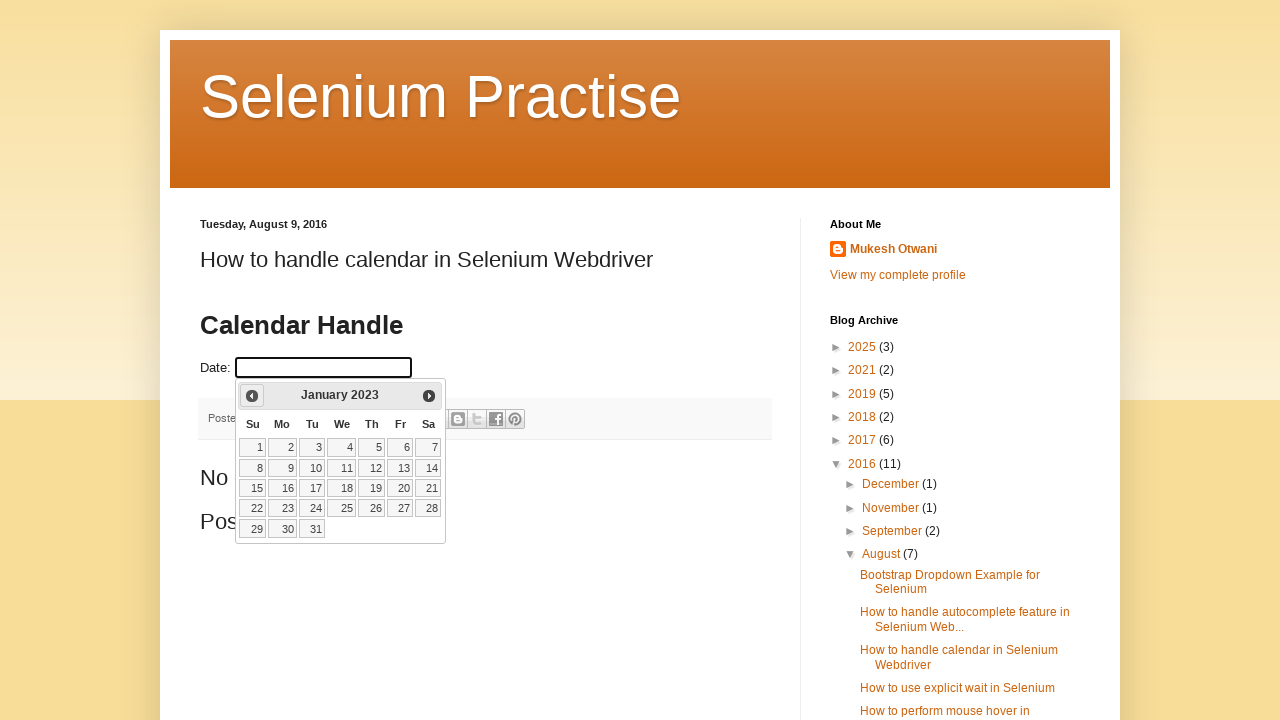

Navigated to January 2023
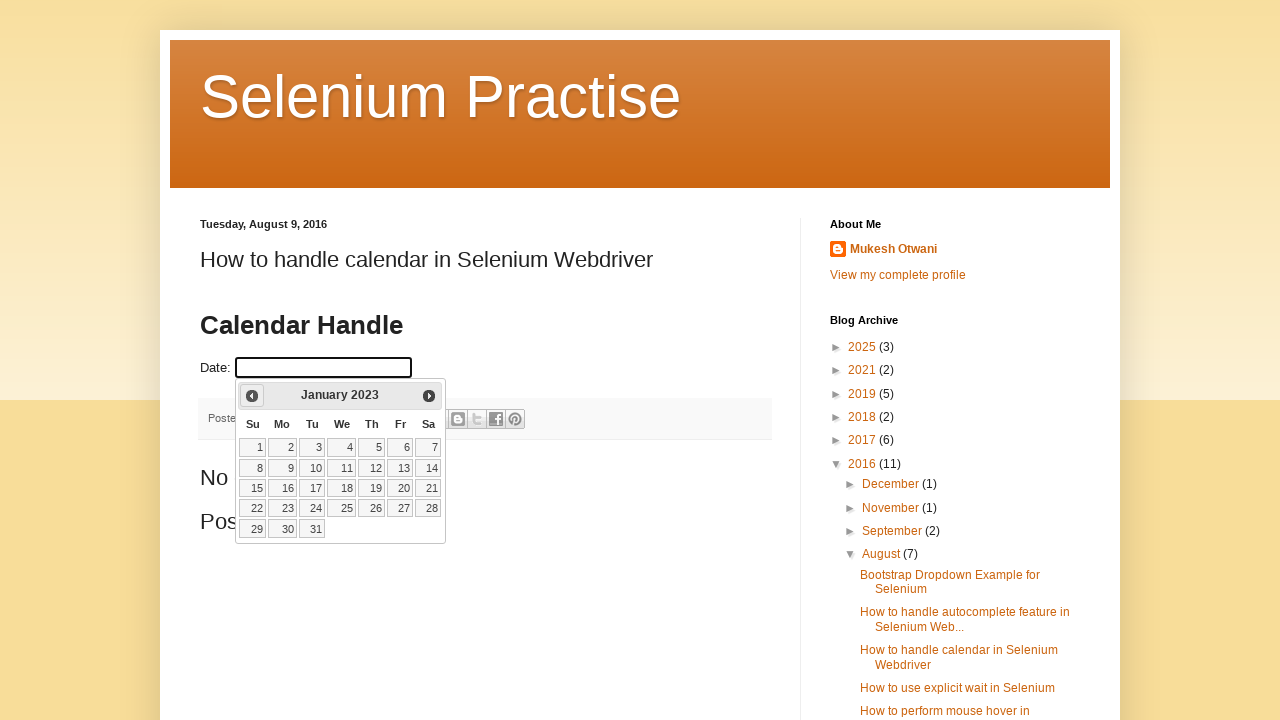

Selected day 1 from the calendar at (253, 447) on xpath=//a[text()='1']
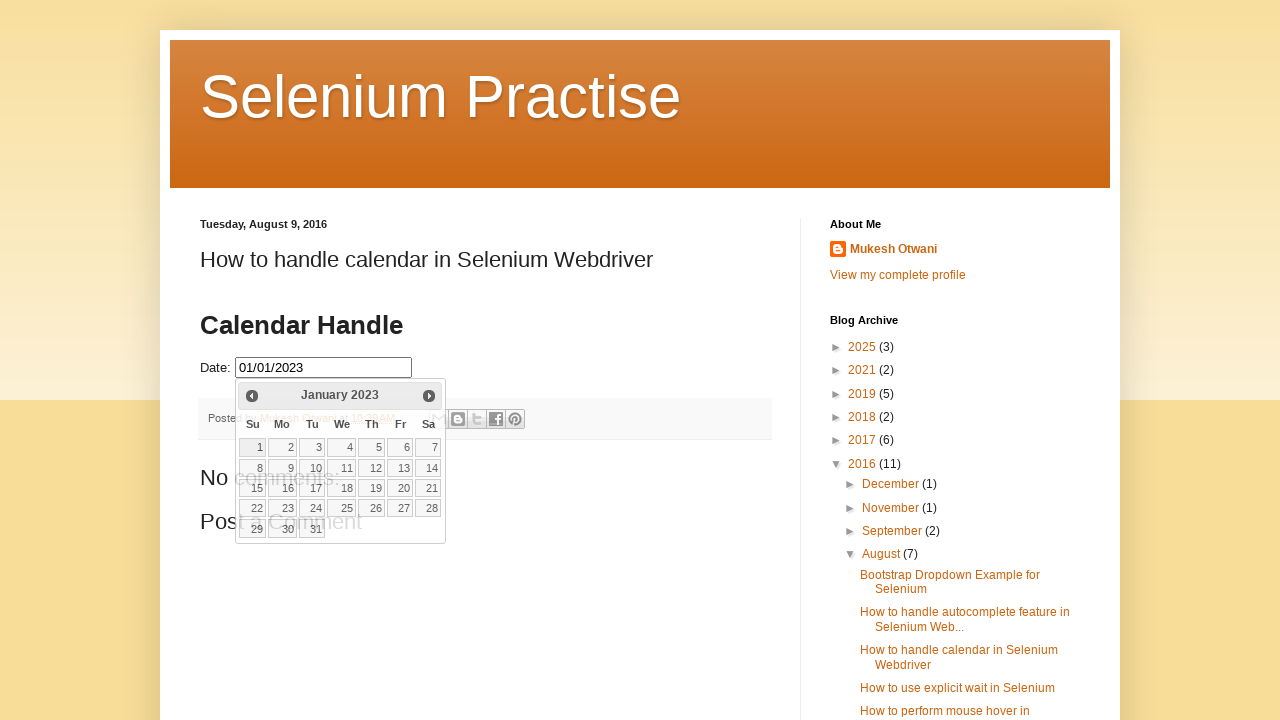

Clicked on the date picker input field again to open calendar at (324, 368) on input#datepicker
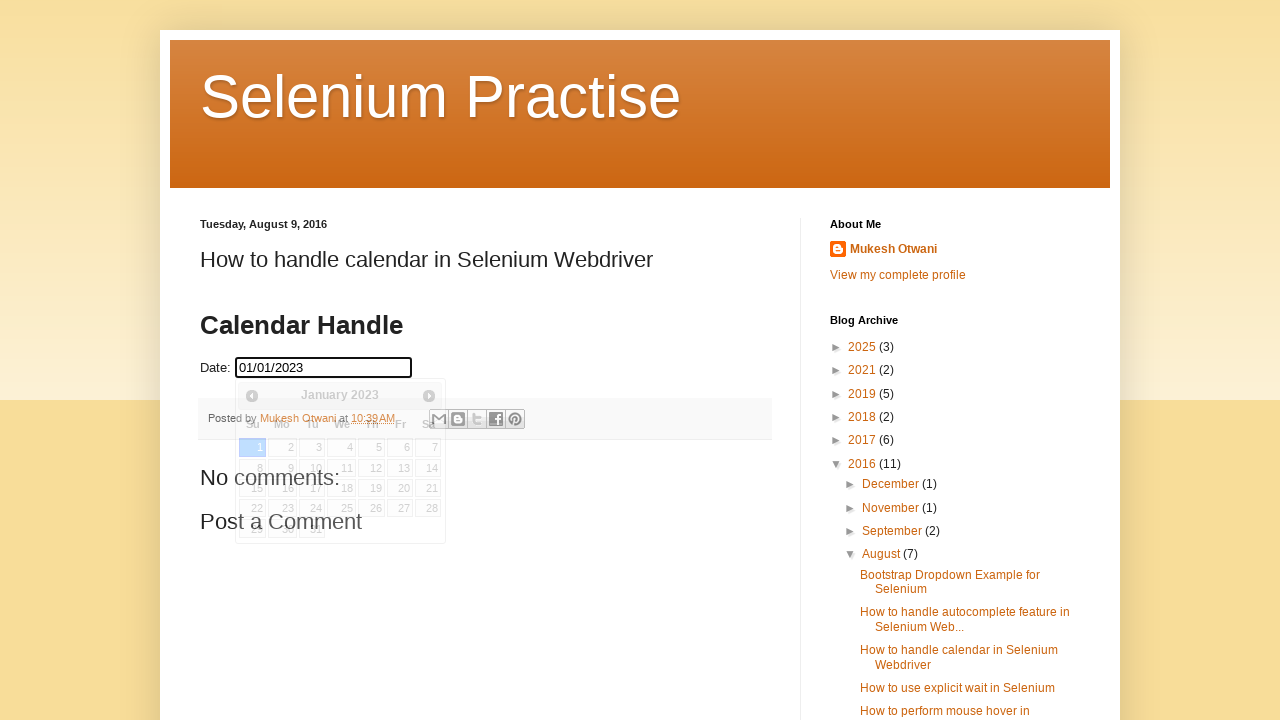

Cleared the date picker input field on input#datepicker
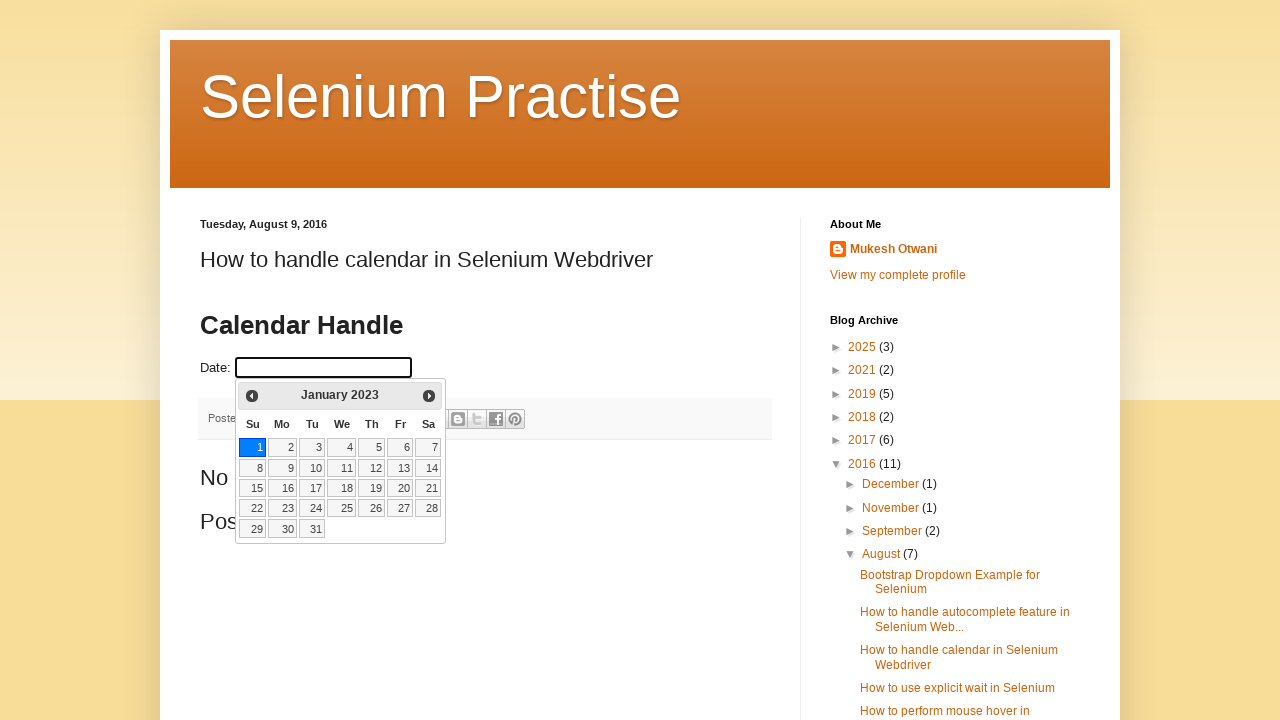

Calendar date picker appeared again
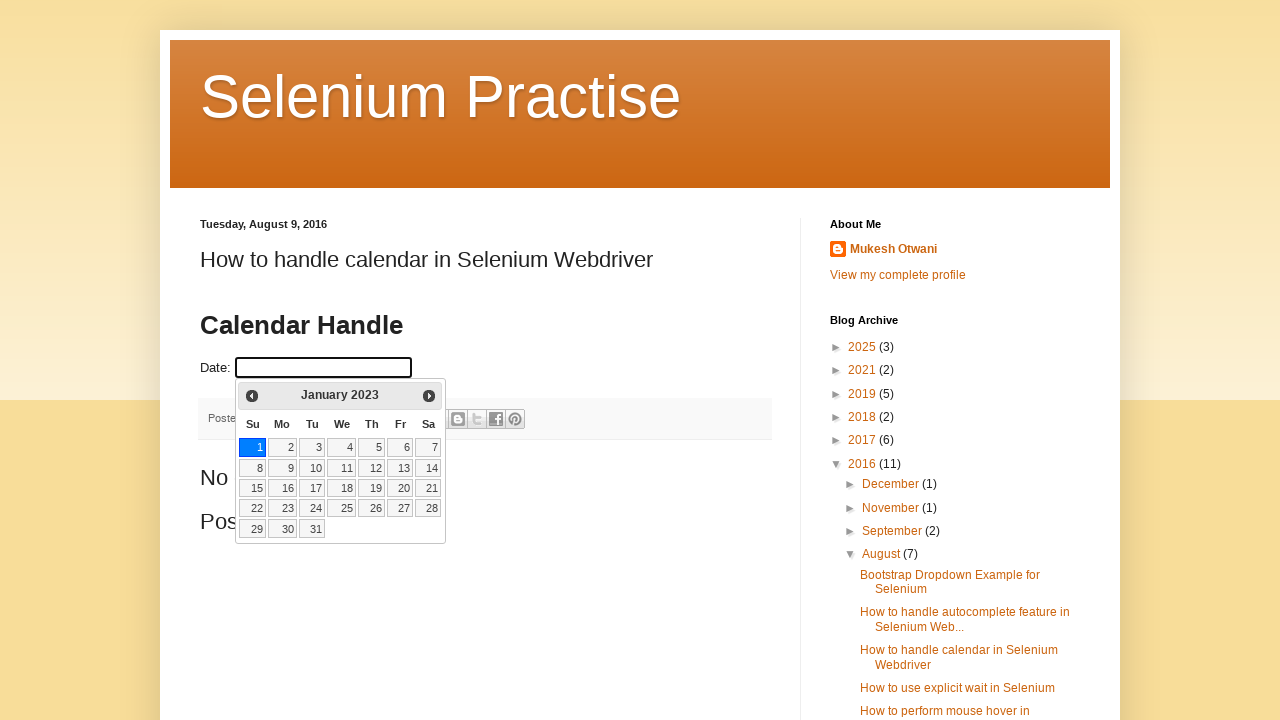

Clicked next button to navigate months (currently at January 2023) at (429, 396) on .ui-icon-circle-triangle-e
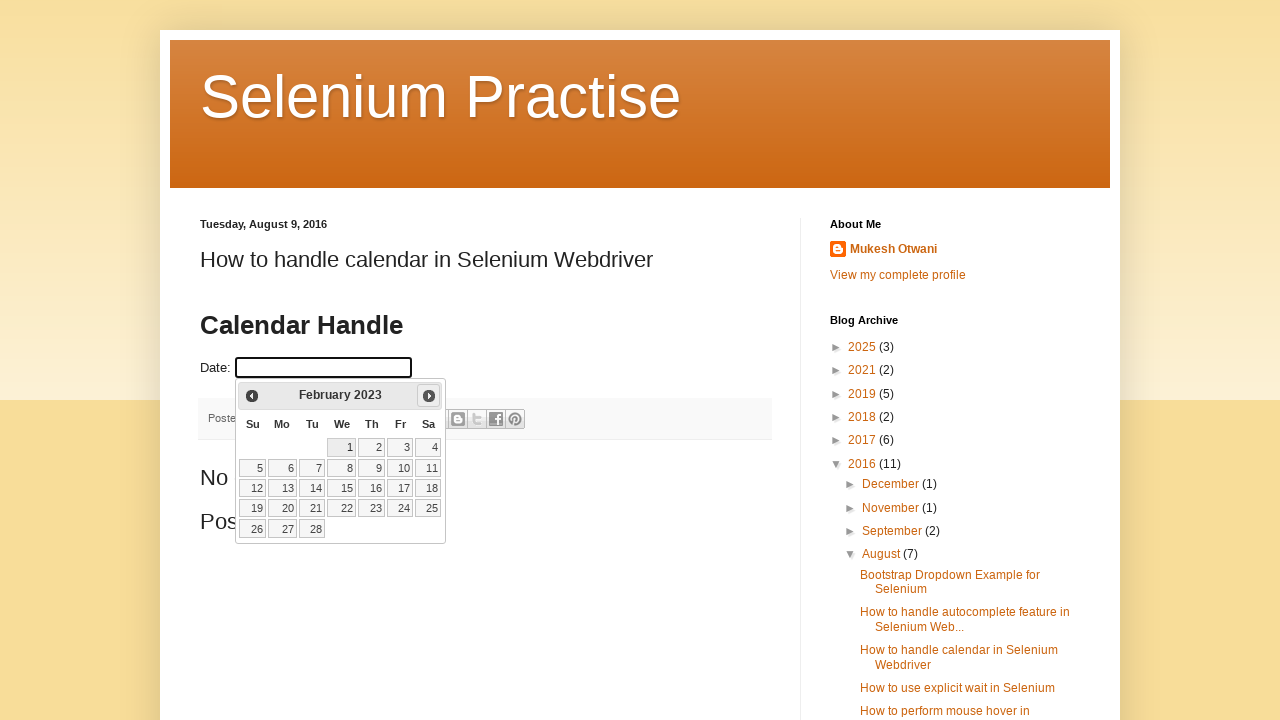

Waited 200ms for calendar to update
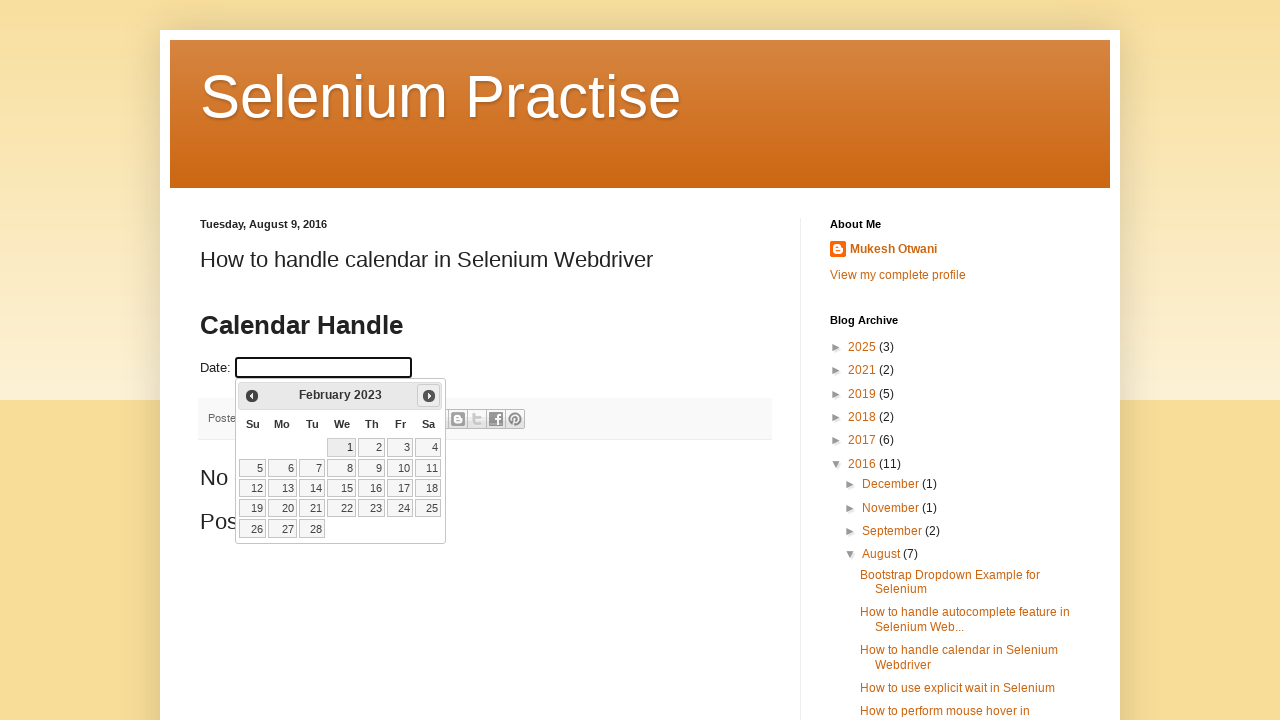

Clicked next button to navigate months (currently at February 2023) at (429, 396) on .ui-icon-circle-triangle-e
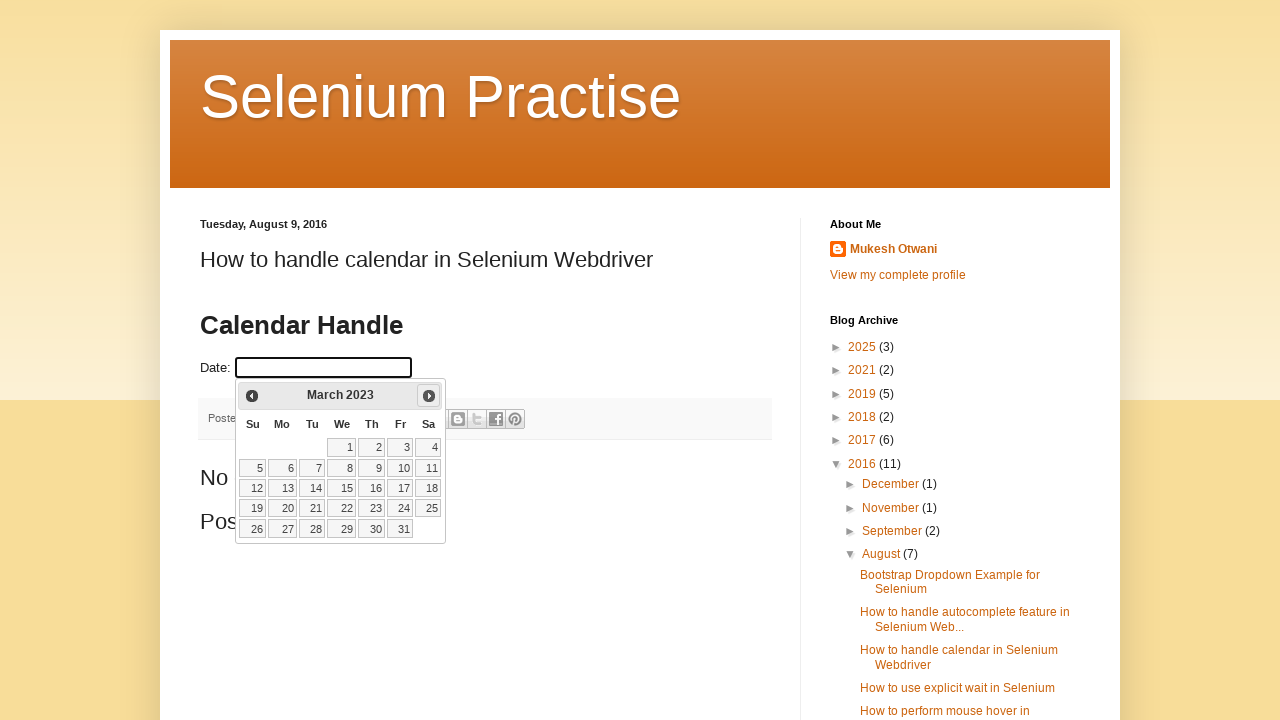

Waited 200ms for calendar to update
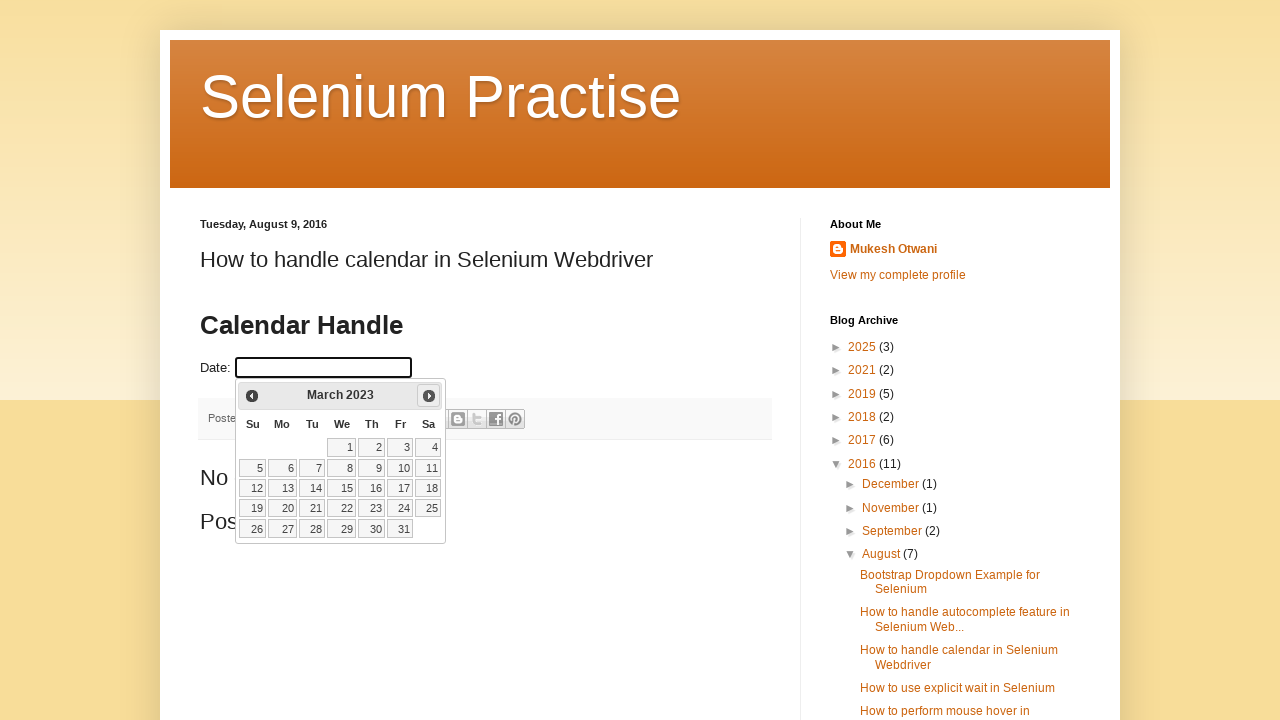

Clicked next button to navigate months (currently at March 2023) at (429, 396) on .ui-icon-circle-triangle-e
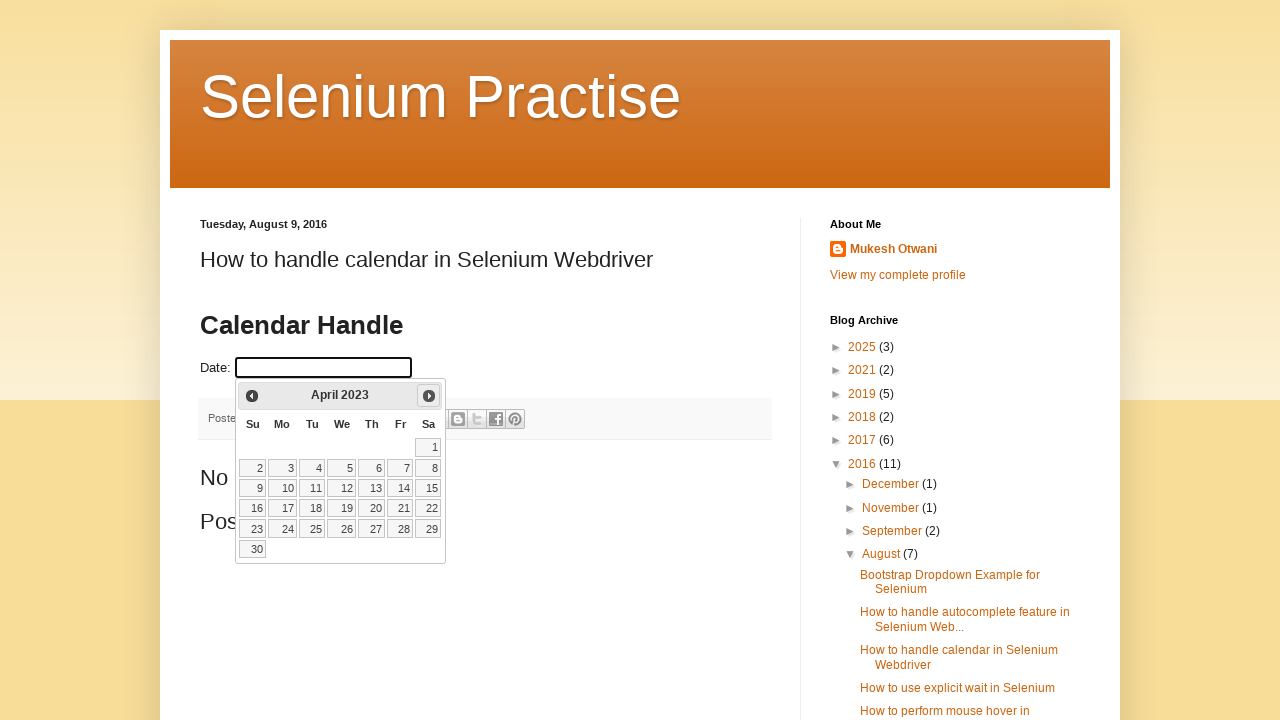

Waited 200ms for calendar to update
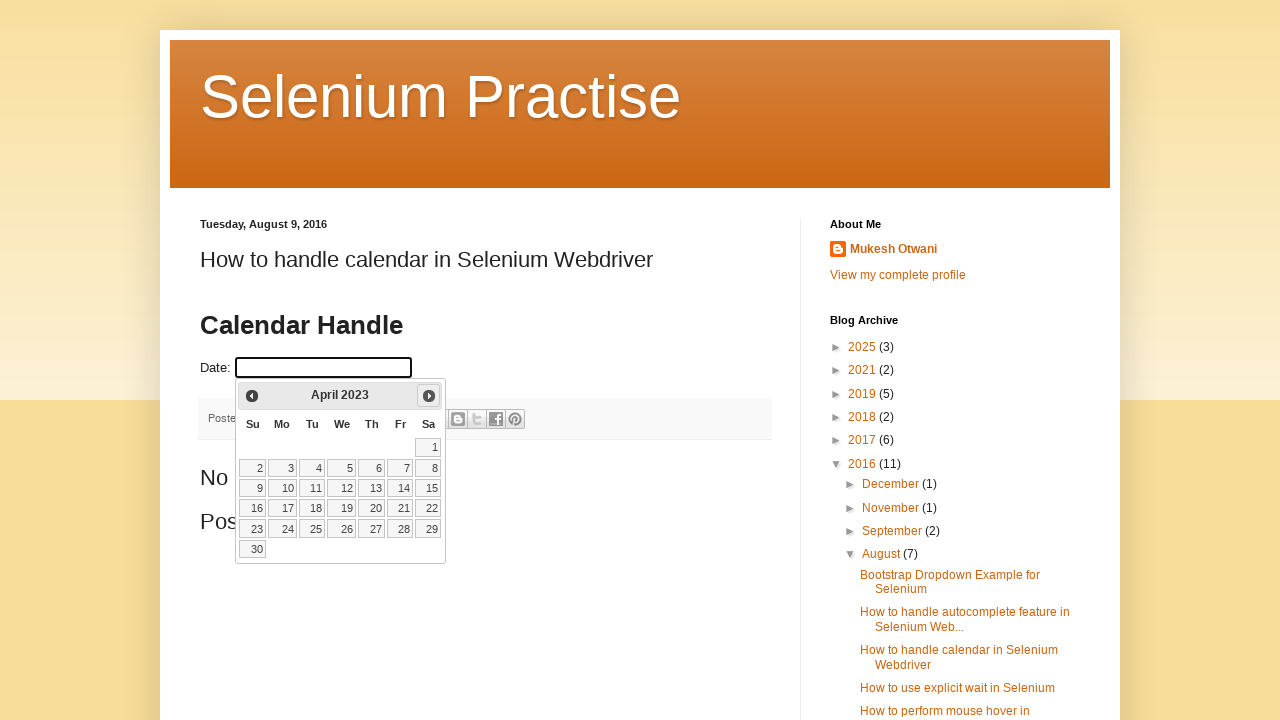

Clicked next button to navigate months (currently at April 2023) at (429, 396) on .ui-icon-circle-triangle-e
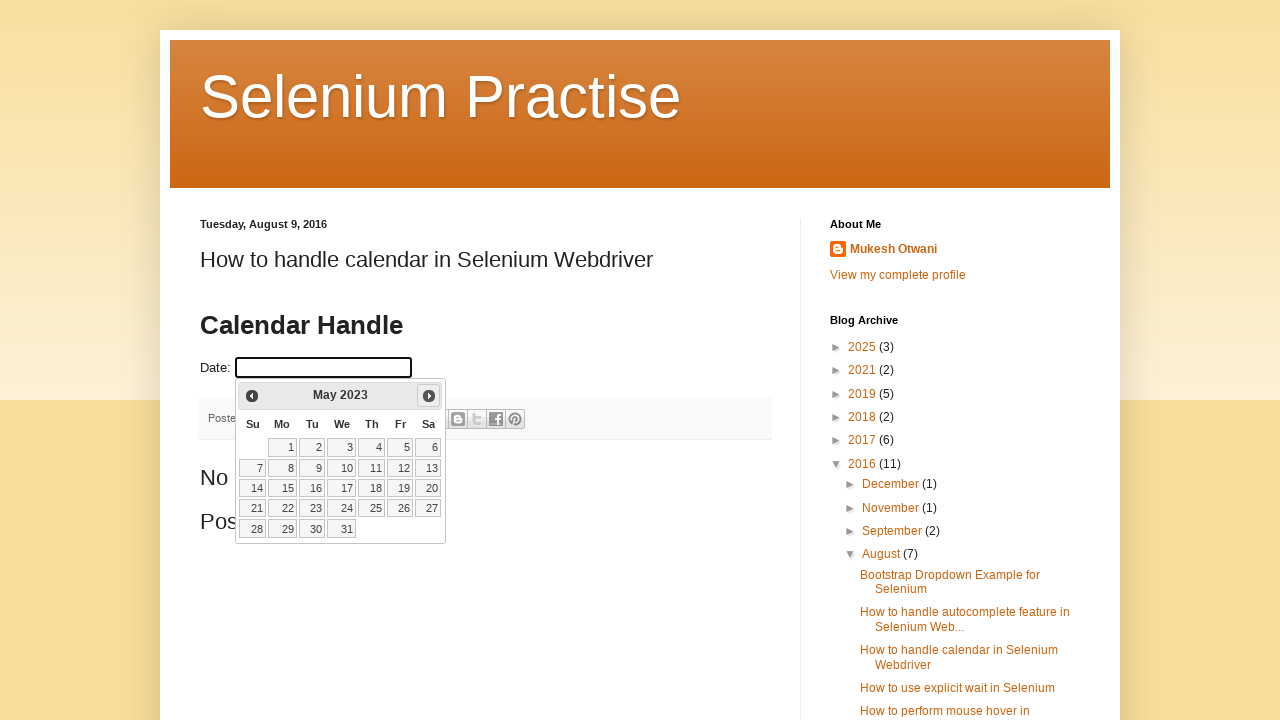

Waited 200ms for calendar to update
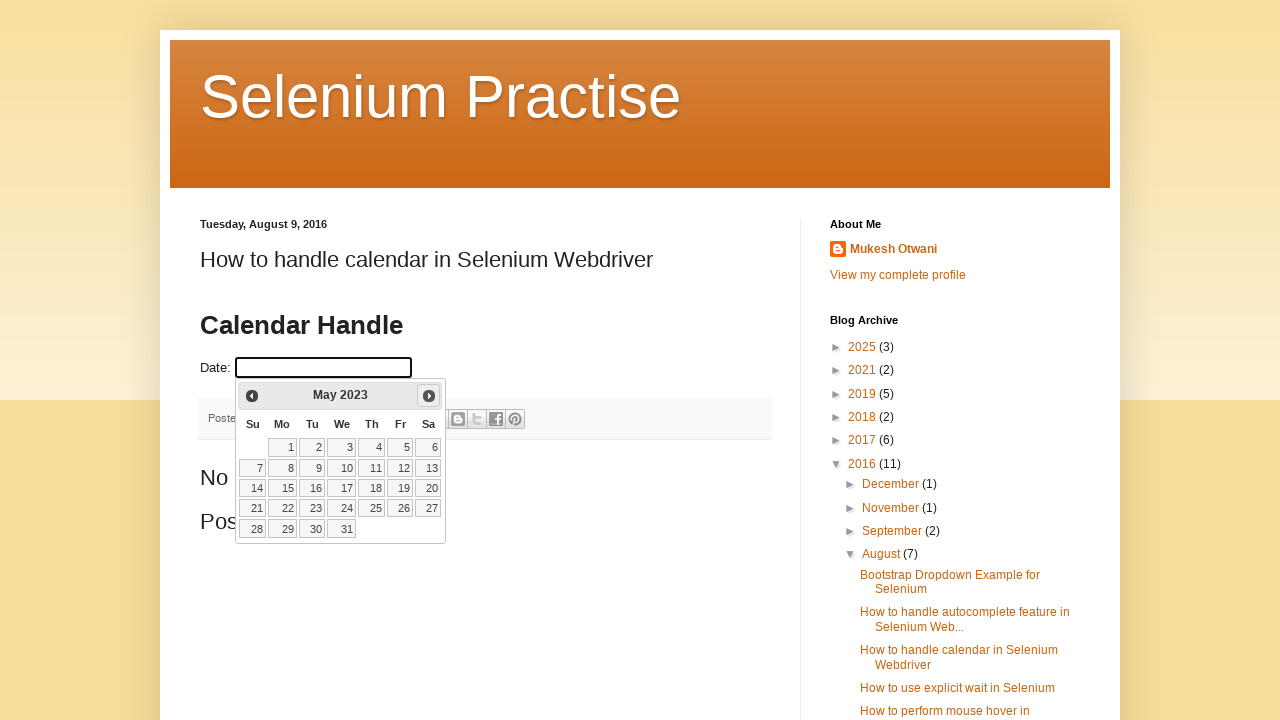

Clicked next button to navigate months (currently at May 2023) at (429, 396) on .ui-icon-circle-triangle-e
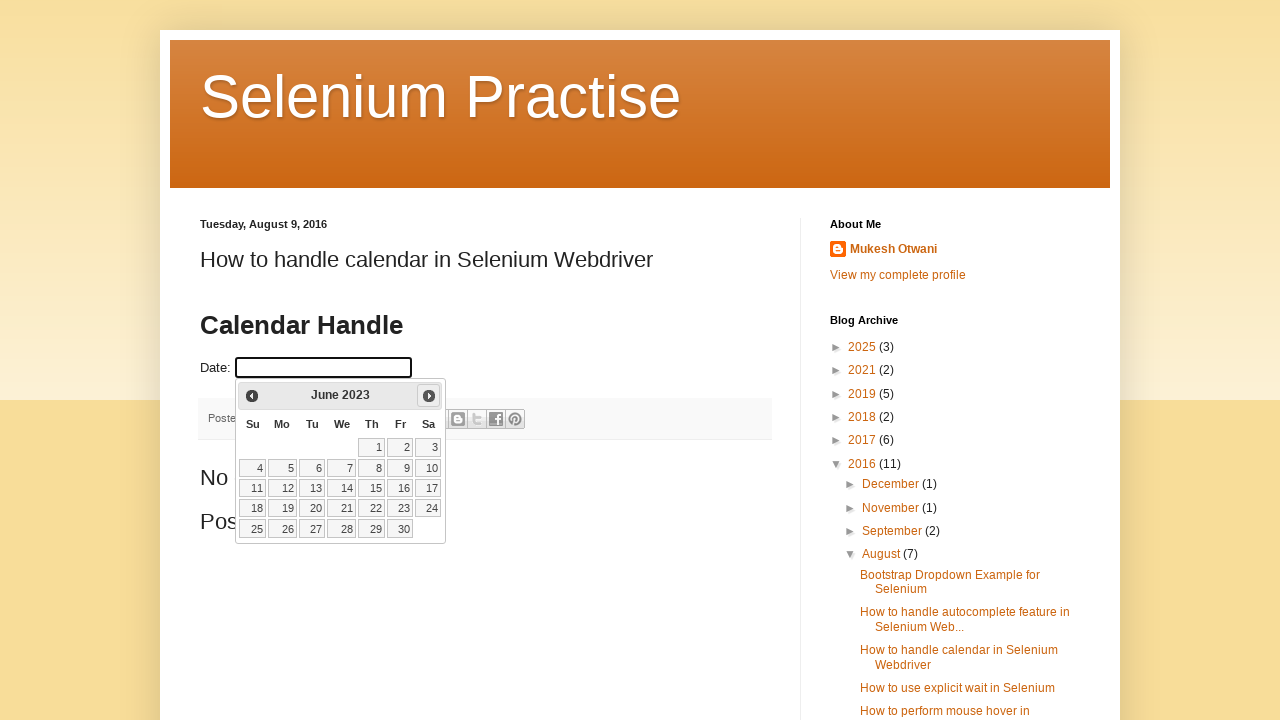

Waited 200ms for calendar to update
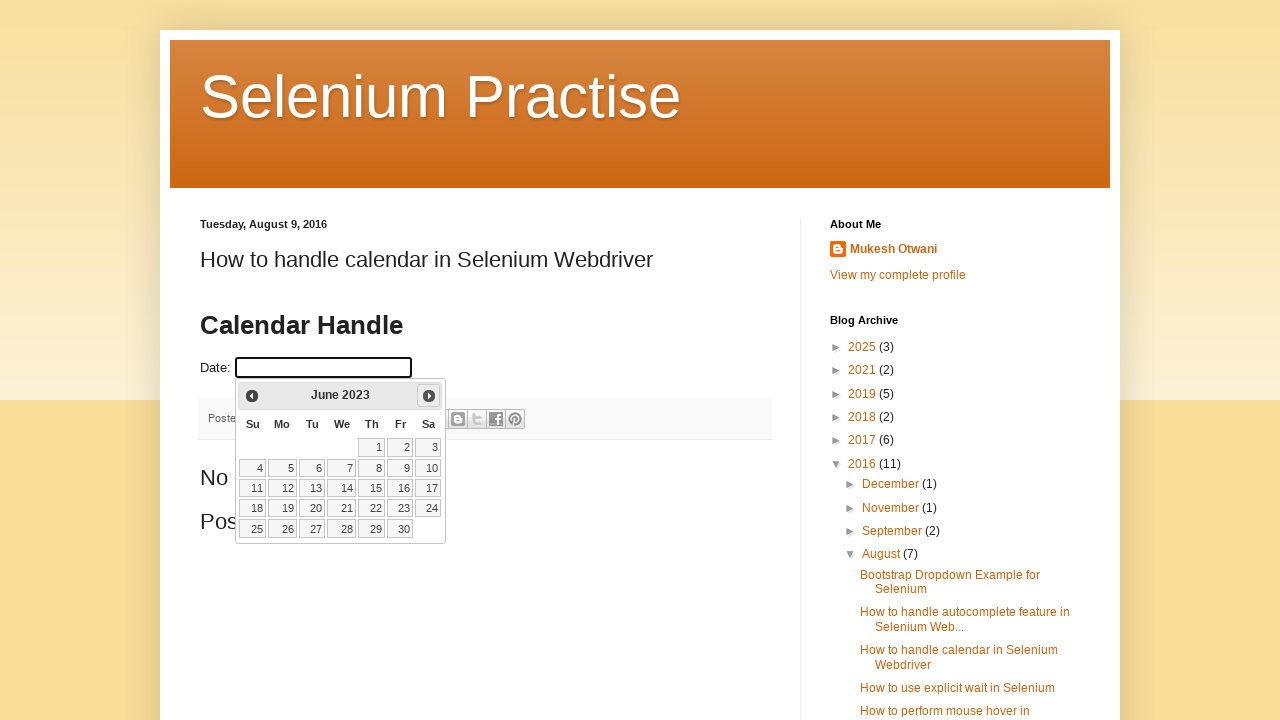

Clicked next button to navigate months (currently at June 2023) at (429, 396) on .ui-icon-circle-triangle-e
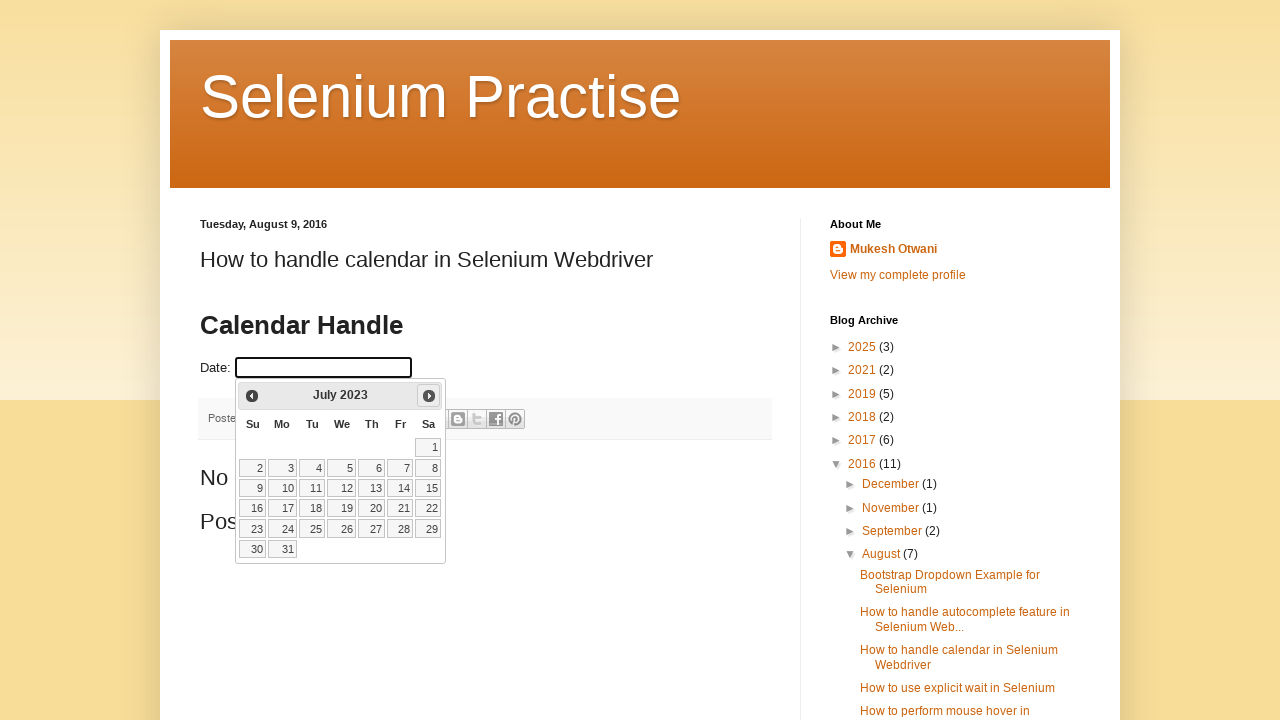

Waited 200ms for calendar to update
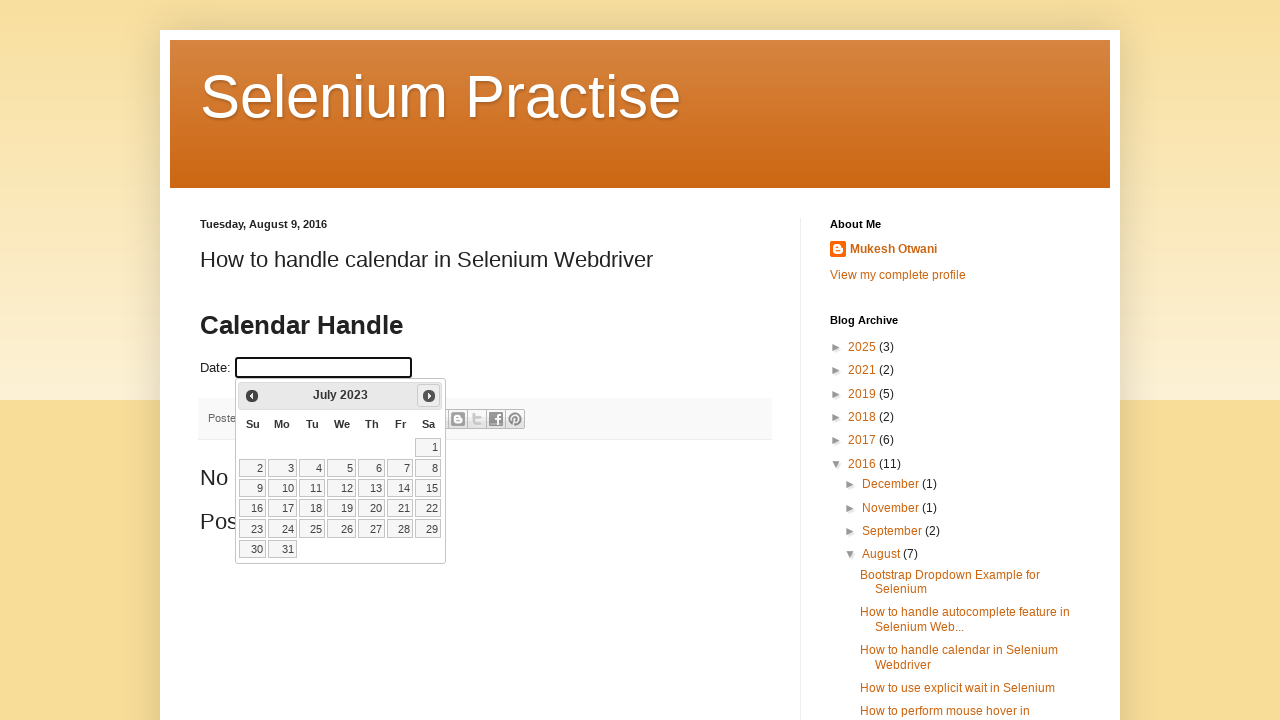

Clicked next button to navigate months (currently at July 2023) at (429, 396) on .ui-icon-circle-triangle-e
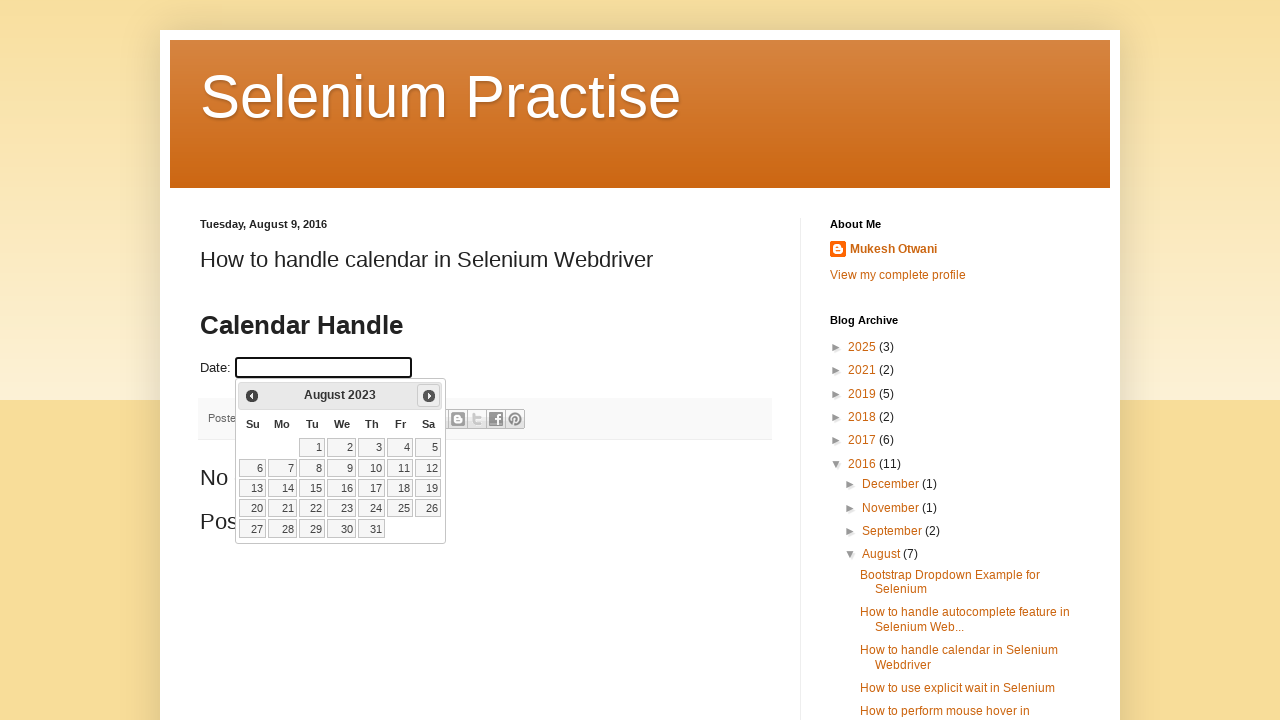

Waited 200ms for calendar to update
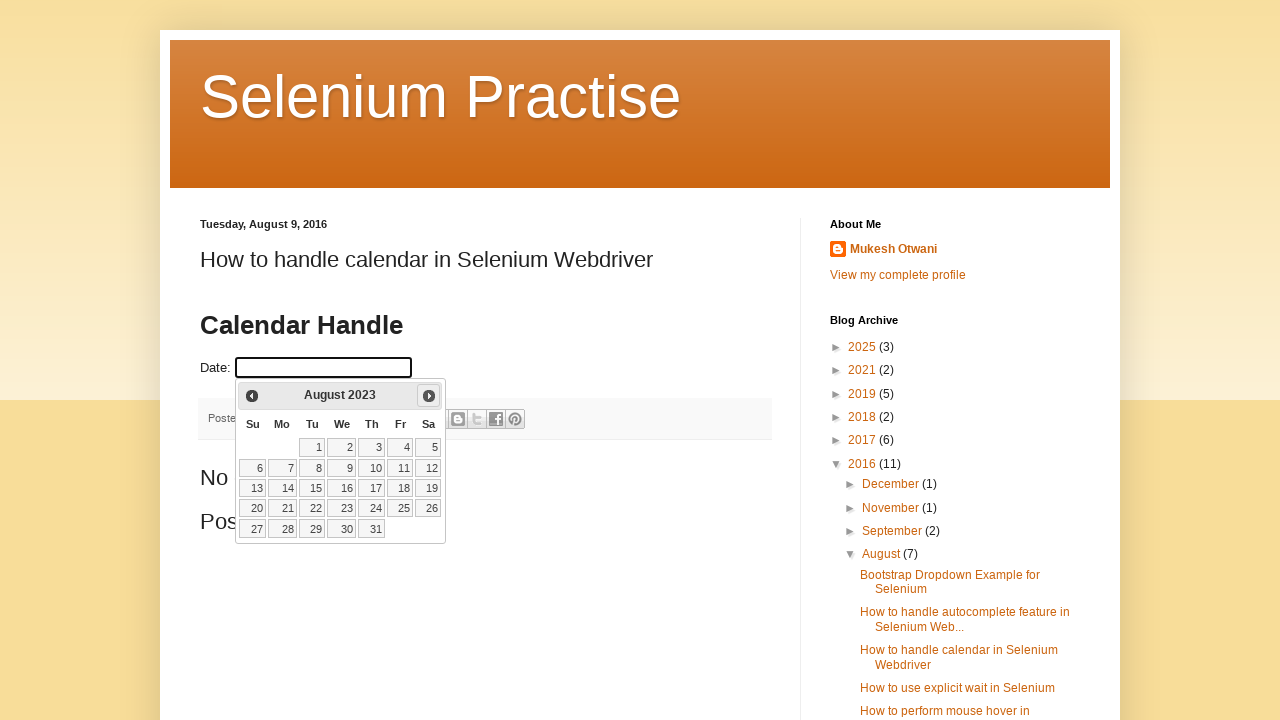

Clicked next button to navigate months (currently at August 2023) at (429, 396) on .ui-icon-circle-triangle-e
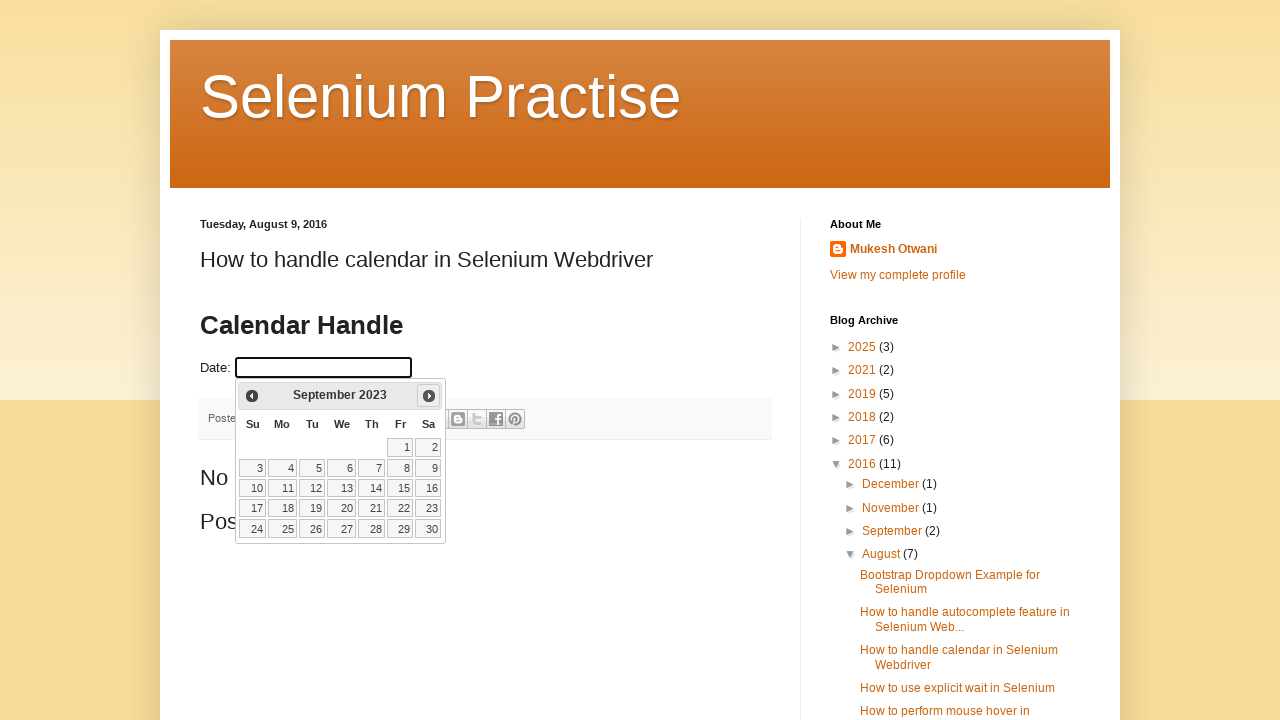

Waited 200ms for calendar to update
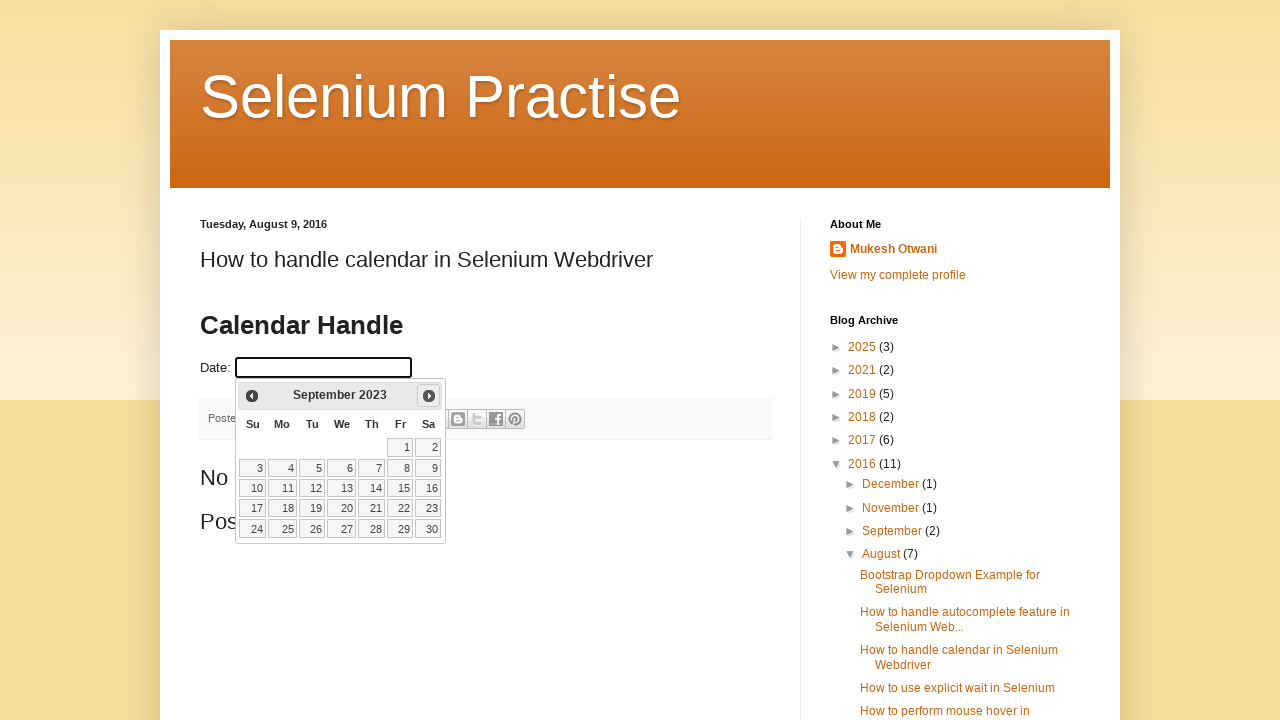

Clicked next button to navigate months (currently at September 2023) at (429, 396) on .ui-icon-circle-triangle-e
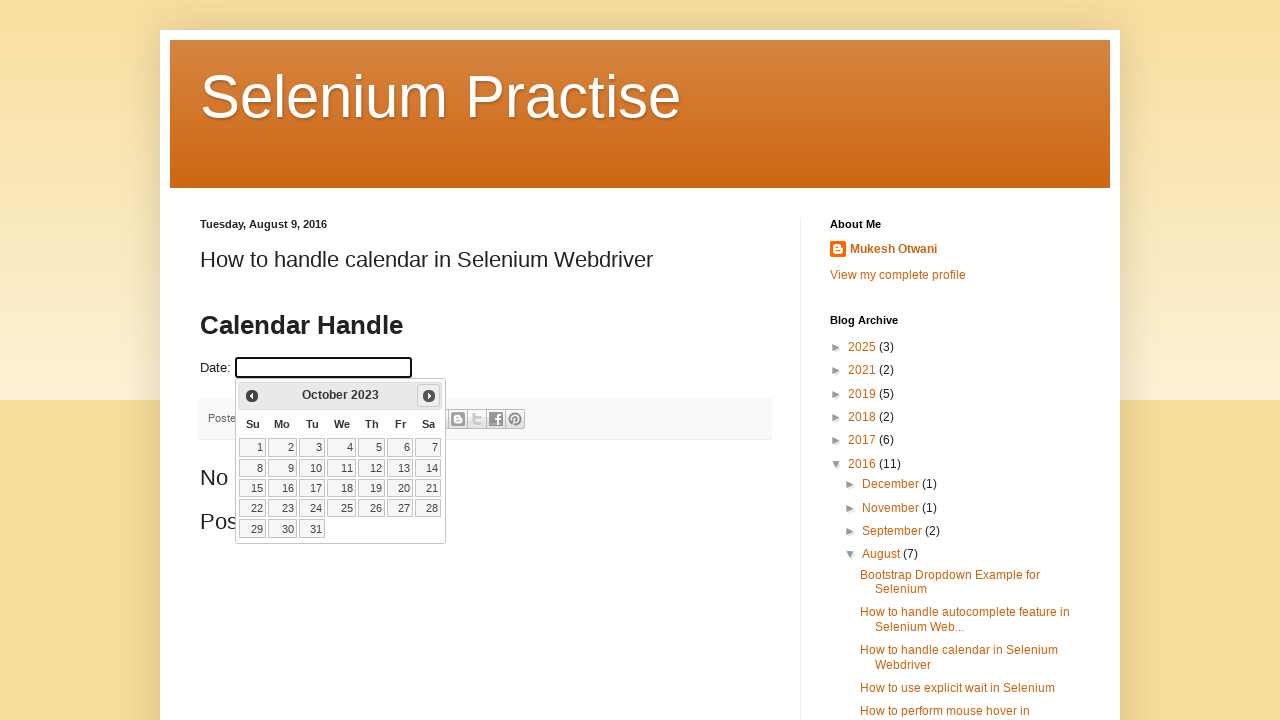

Waited 200ms for calendar to update
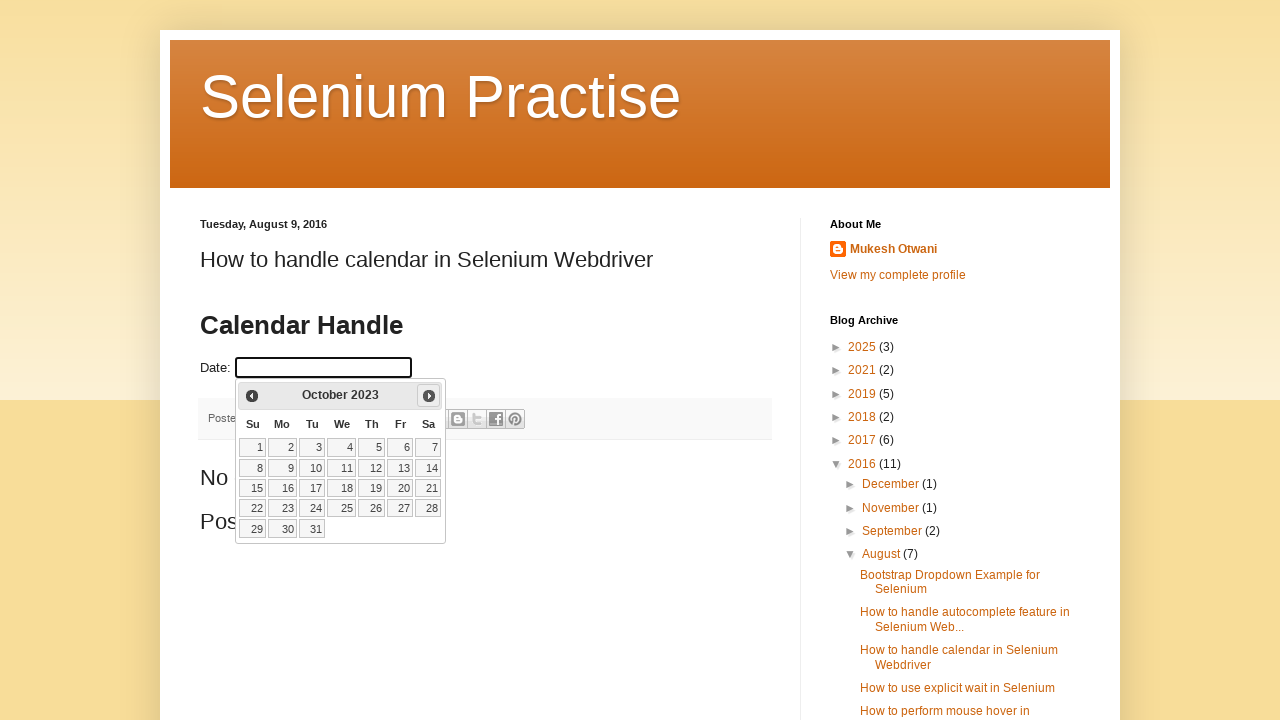

Clicked next button to navigate months (currently at October 2023) at (429, 396) on .ui-icon-circle-triangle-e
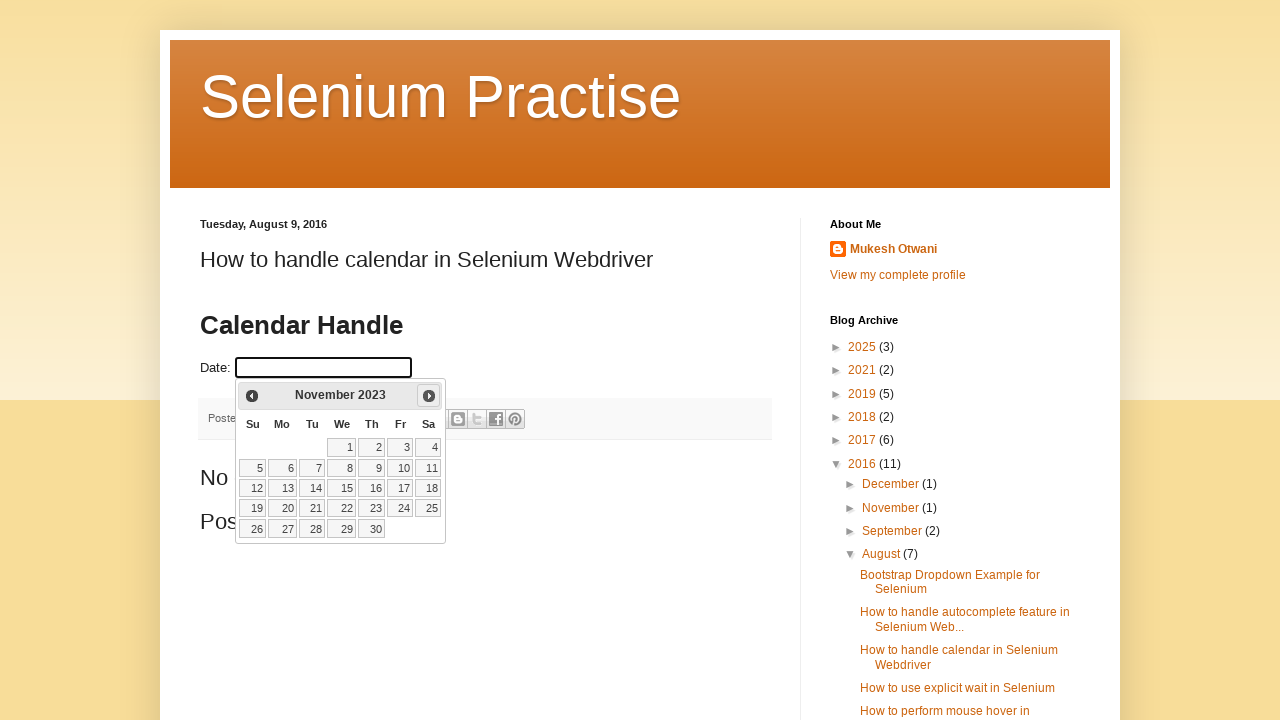

Waited 200ms for calendar to update
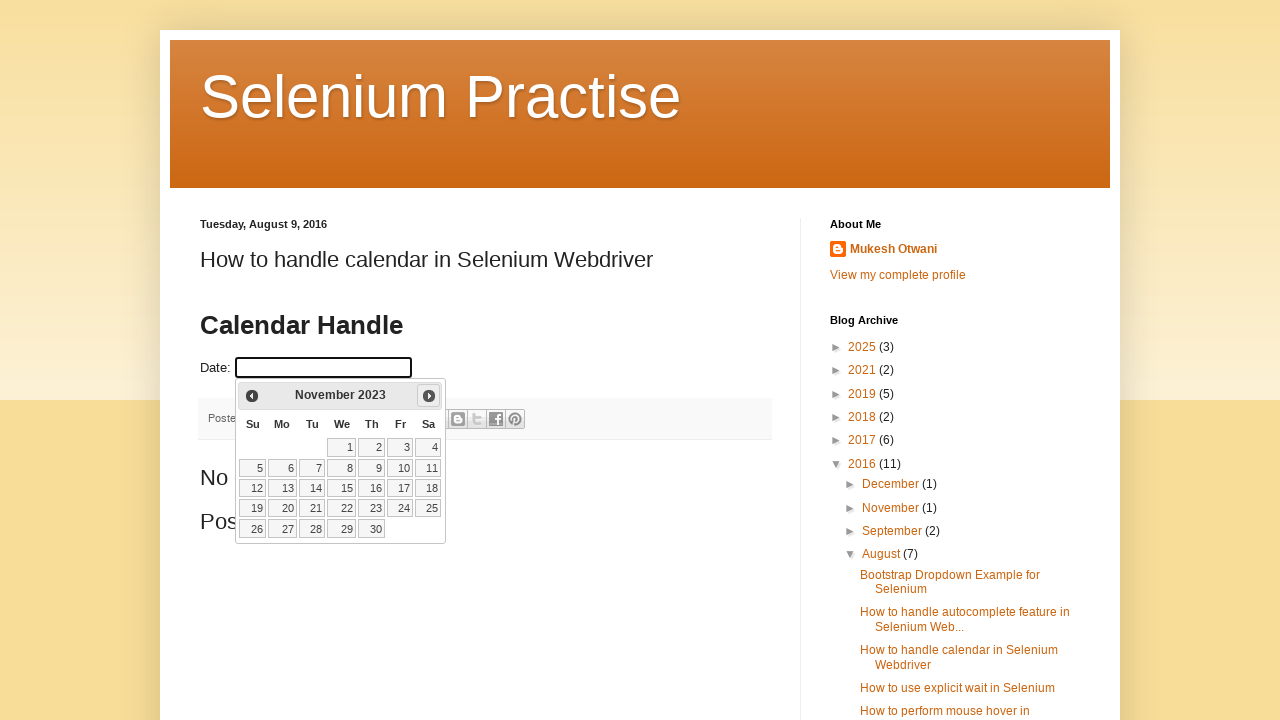

Clicked next button to navigate months (currently at November 2023) at (429, 396) on .ui-icon-circle-triangle-e
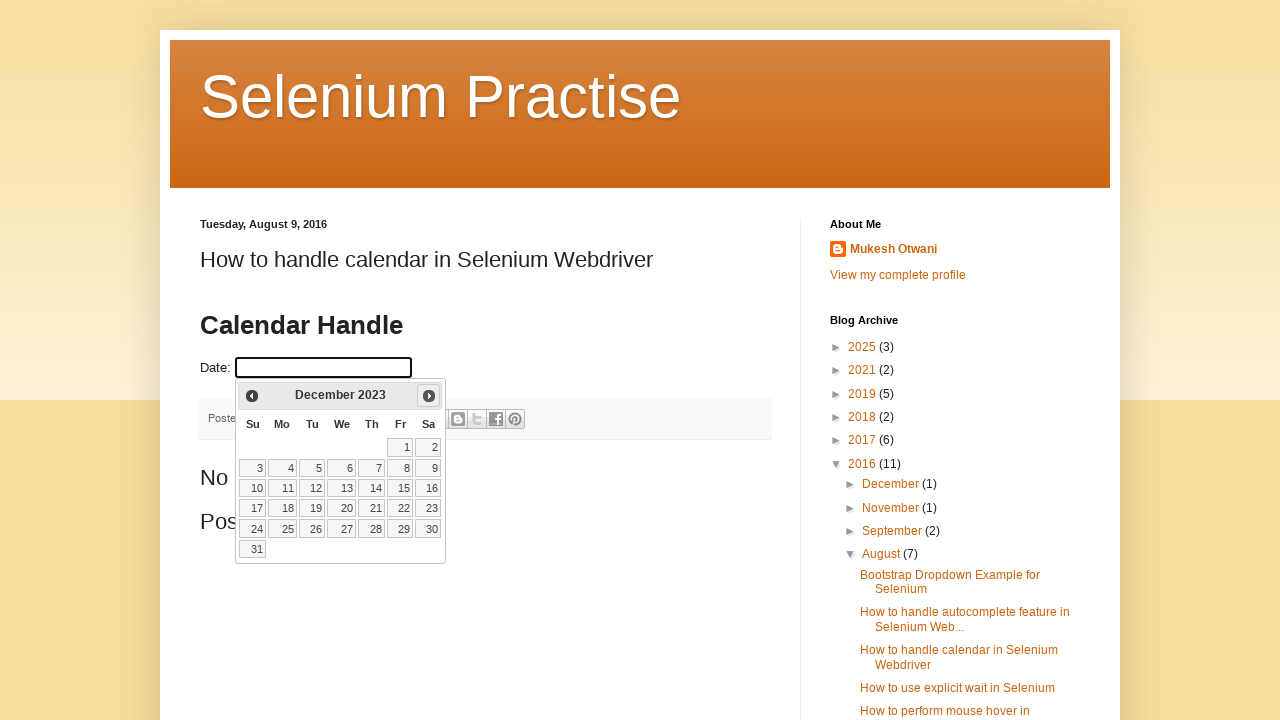

Waited 200ms for calendar to update
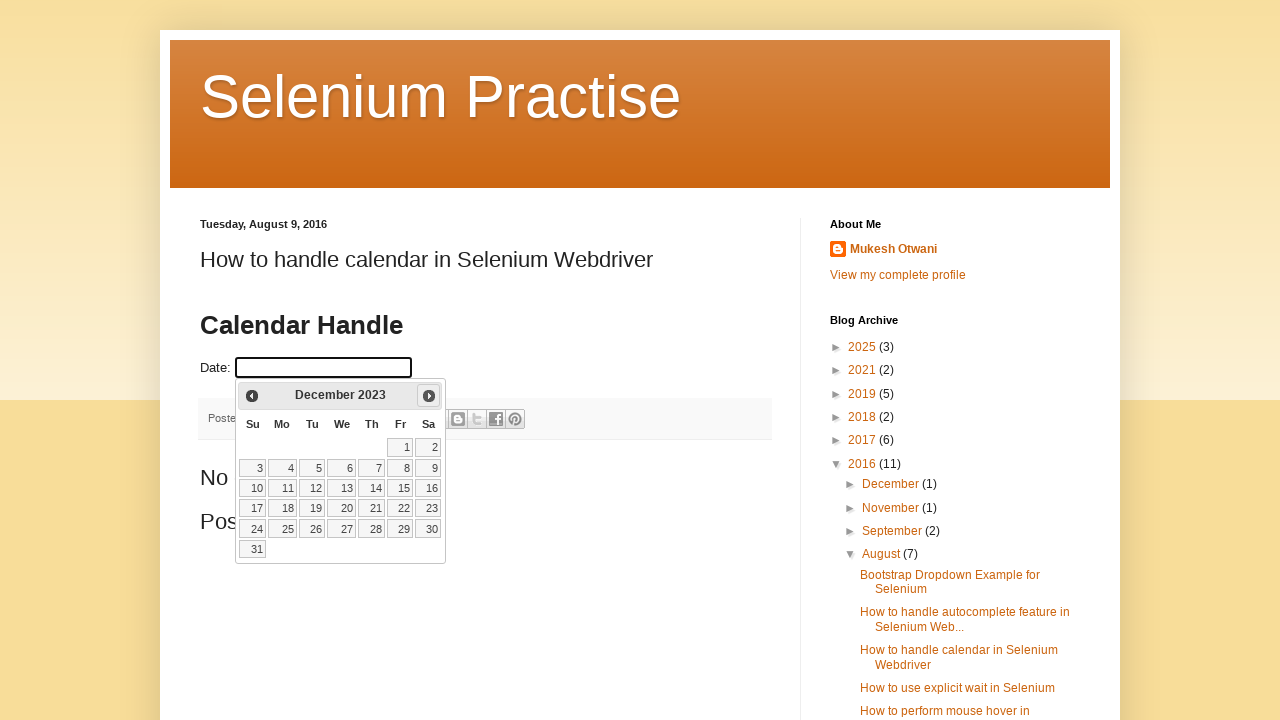

Clicked next button to navigate months (currently at December 2023) at (429, 396) on .ui-icon-circle-triangle-e
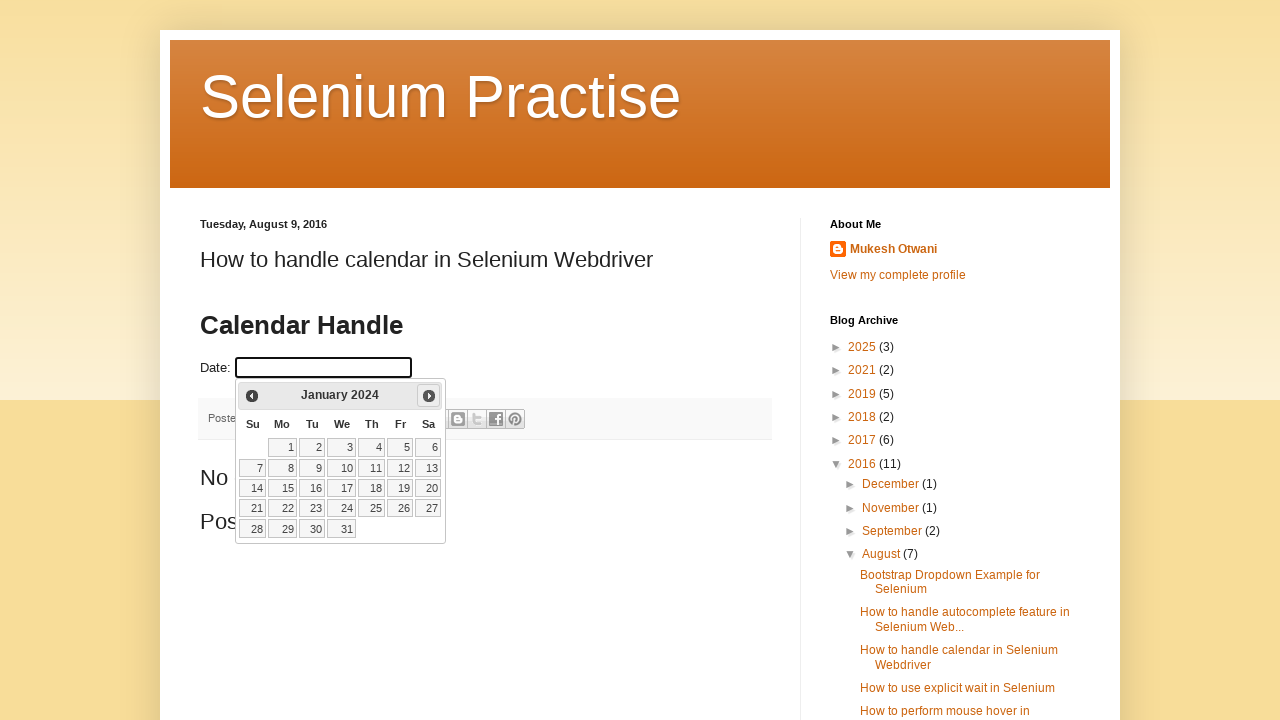

Waited 200ms for calendar to update
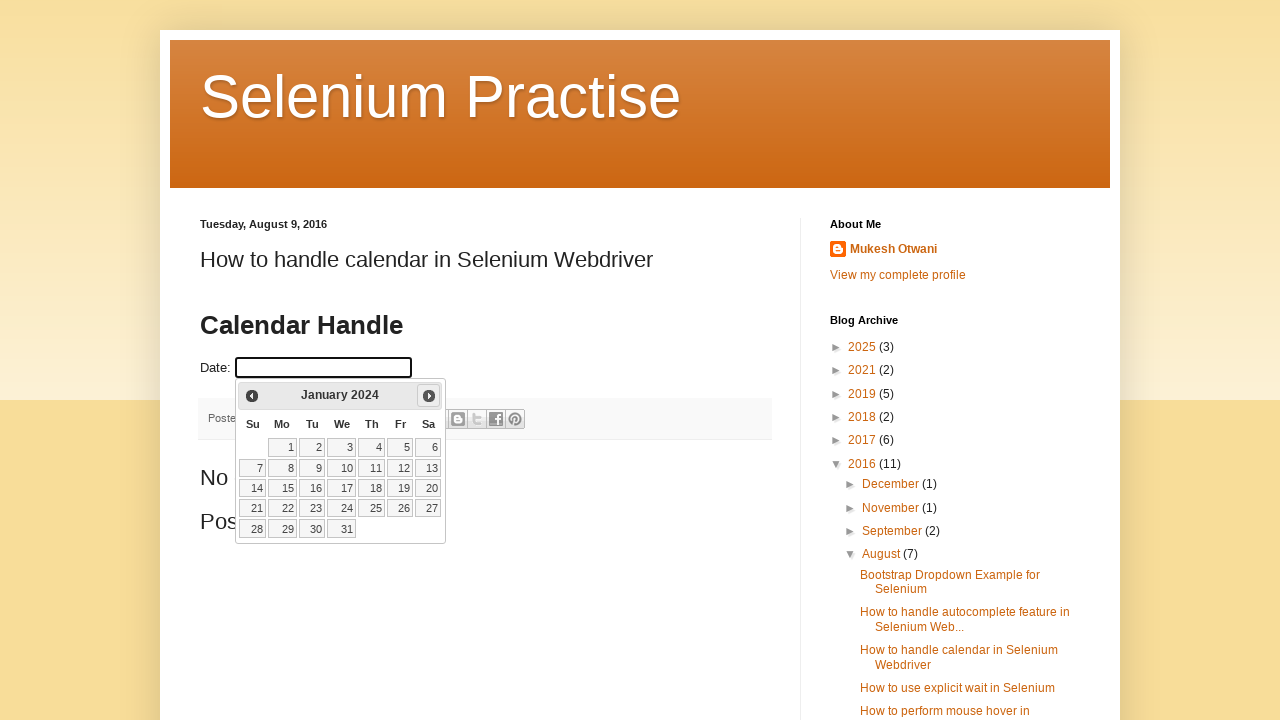

Clicked next button to navigate months (currently at January 2024) at (429, 396) on .ui-icon-circle-triangle-e
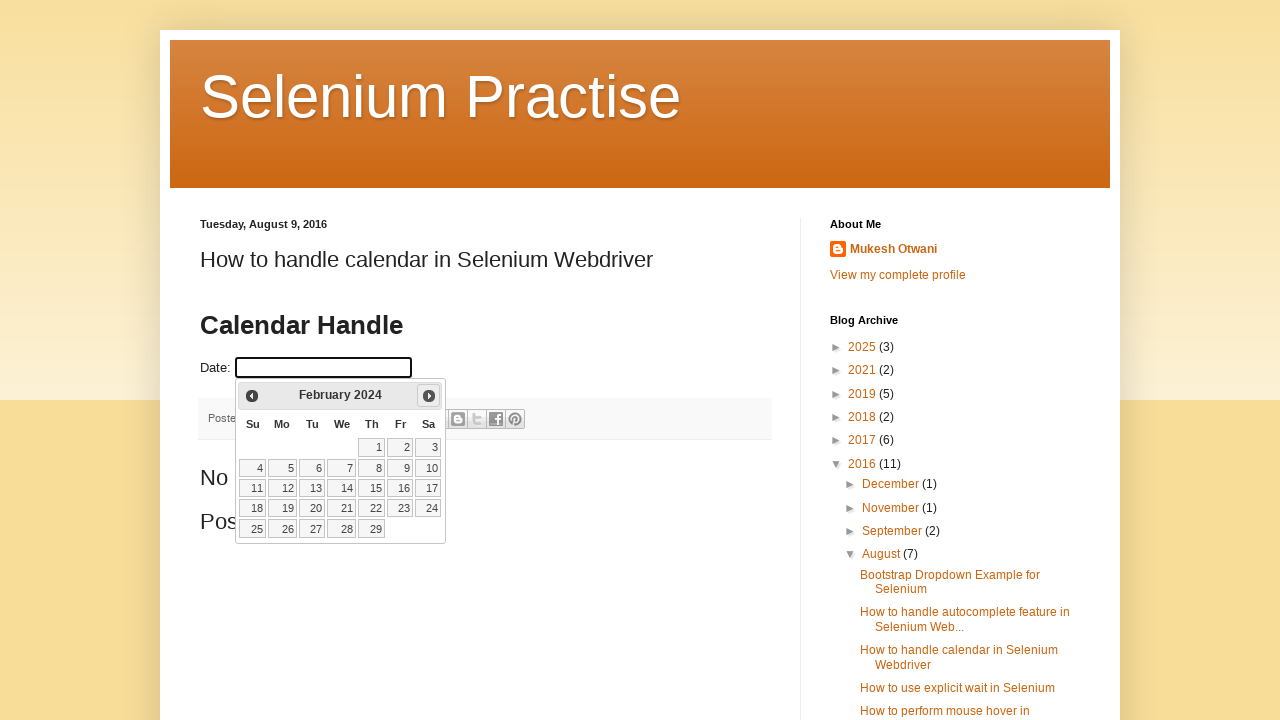

Waited 200ms for calendar to update
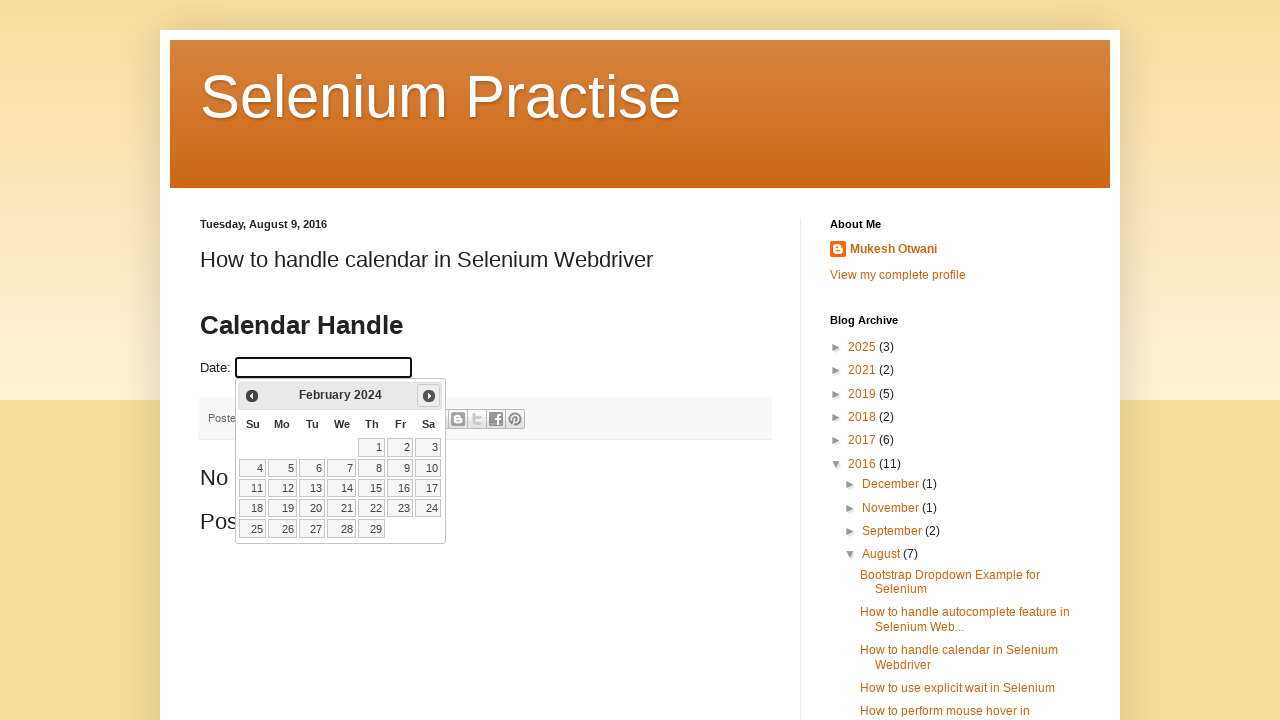

Clicked next button to navigate months (currently at February 2024) at (429, 396) on .ui-icon-circle-triangle-e
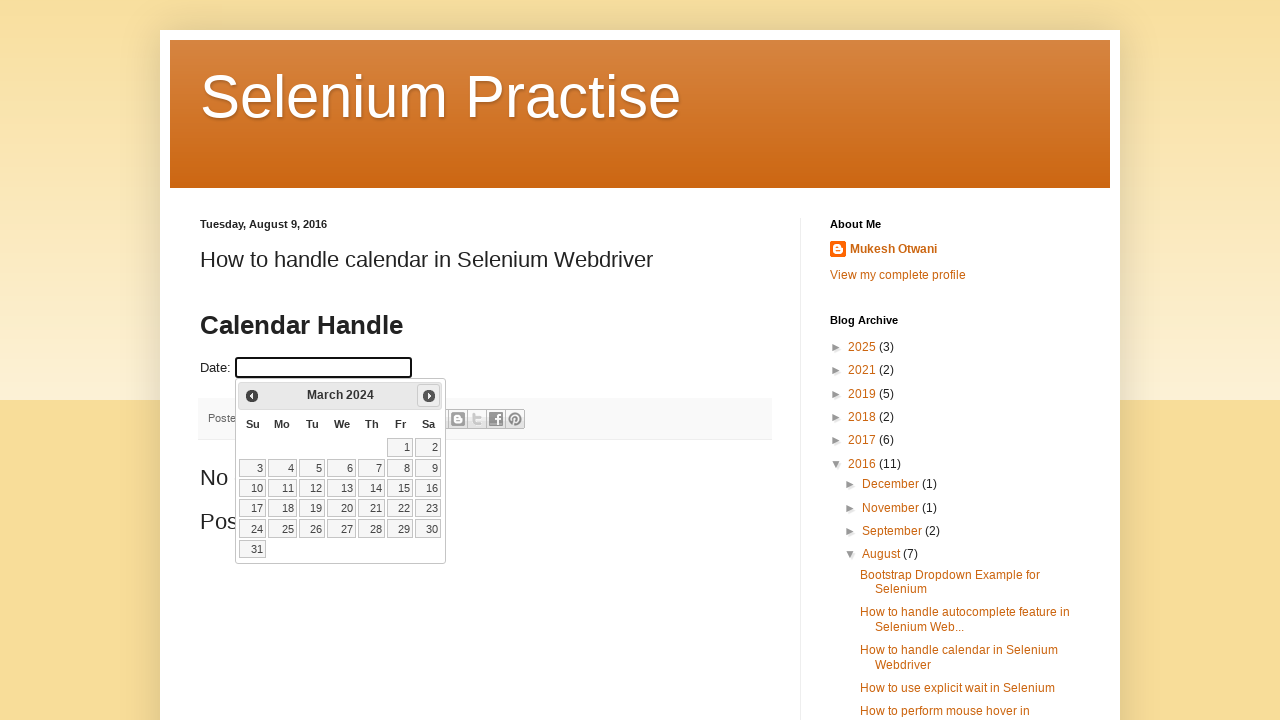

Waited 200ms for calendar to update
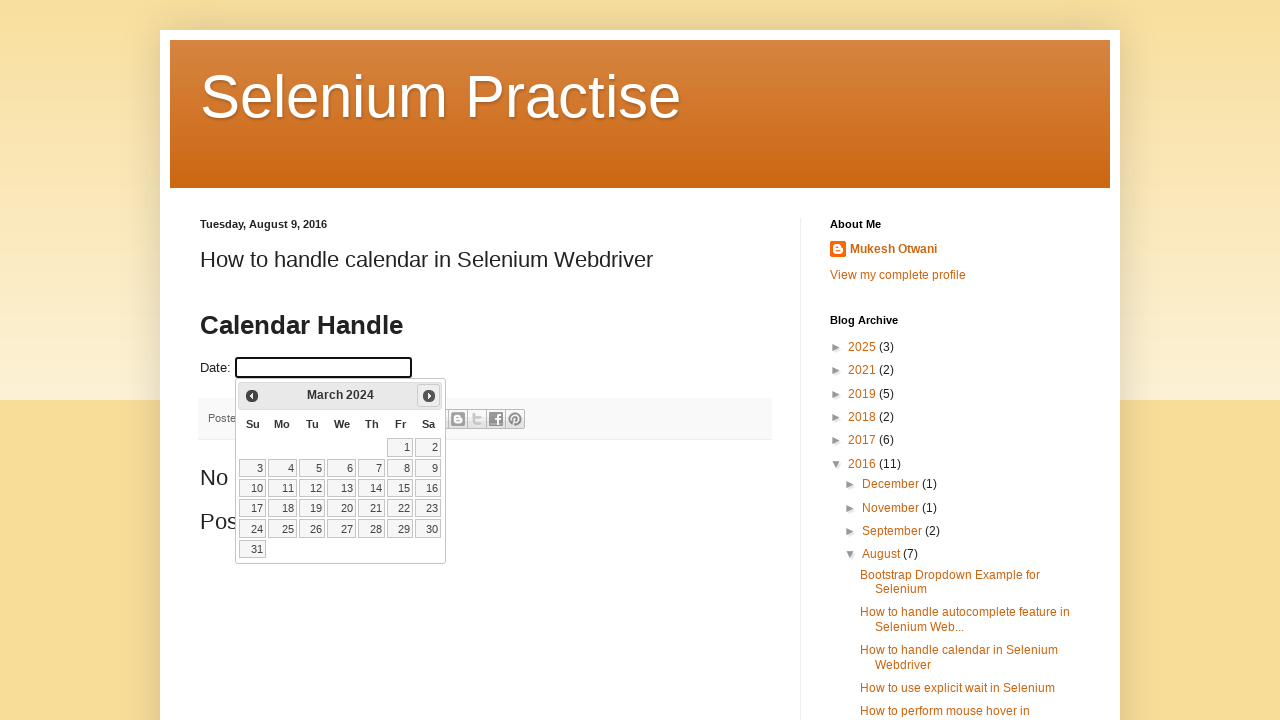

Clicked next button to navigate months (currently at March 2024) at (429, 396) on .ui-icon-circle-triangle-e
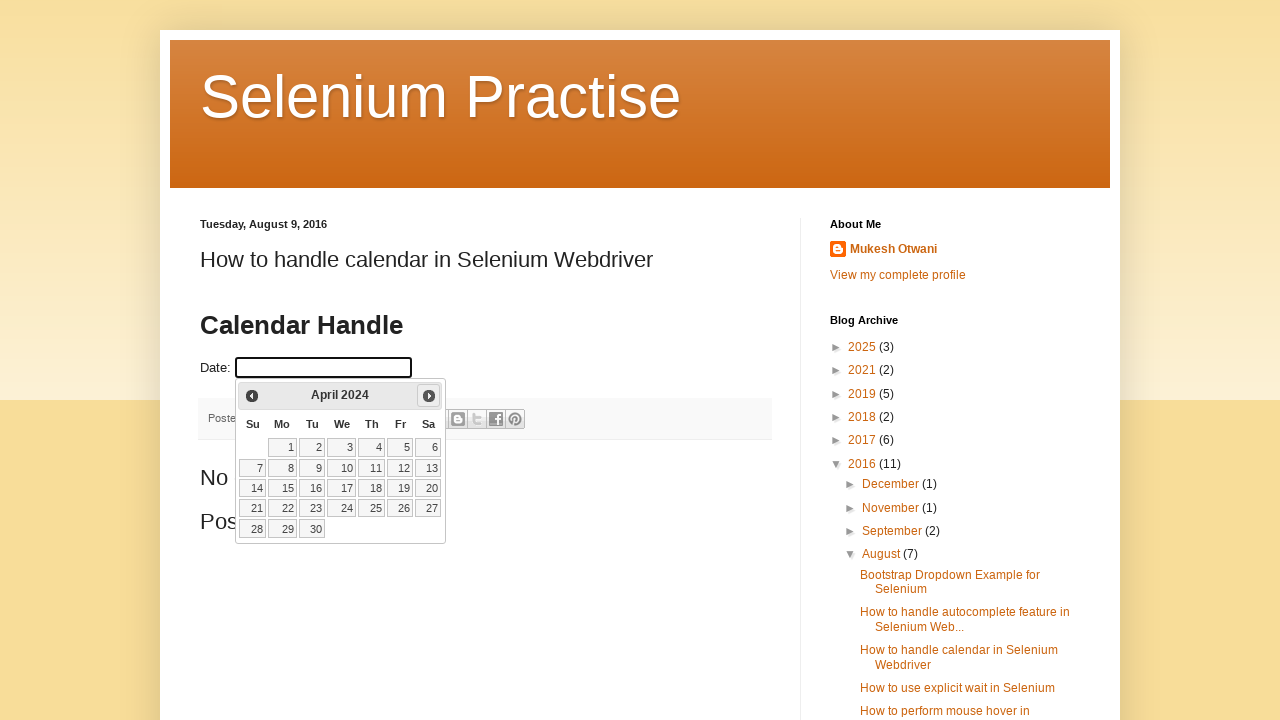

Waited 200ms for calendar to update
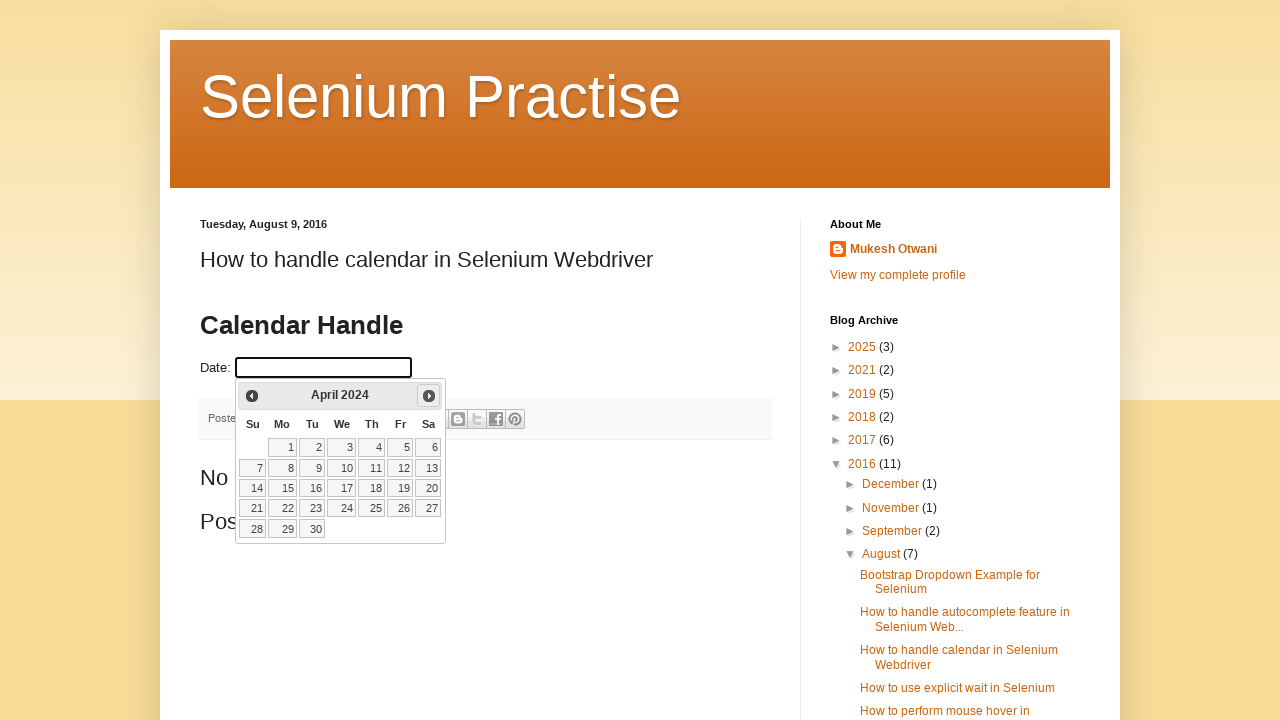

Clicked next button to navigate months (currently at April 2024) at (429, 396) on .ui-icon-circle-triangle-e
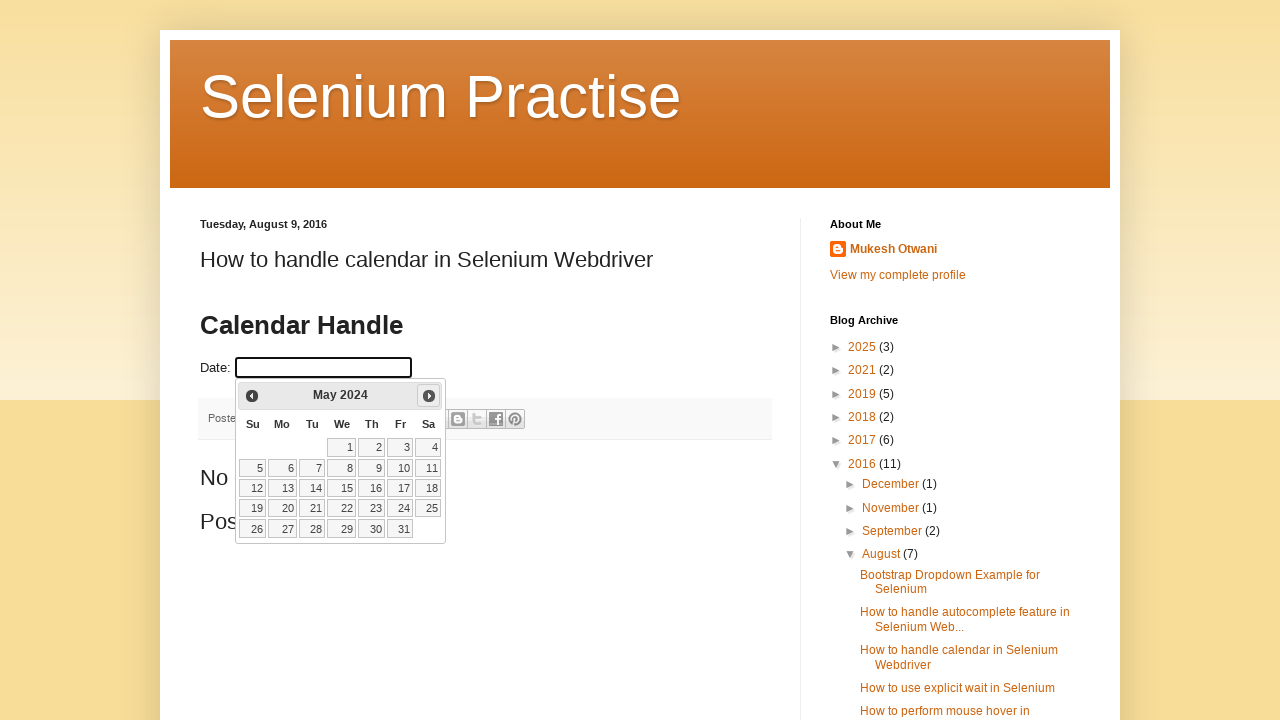

Waited 200ms for calendar to update
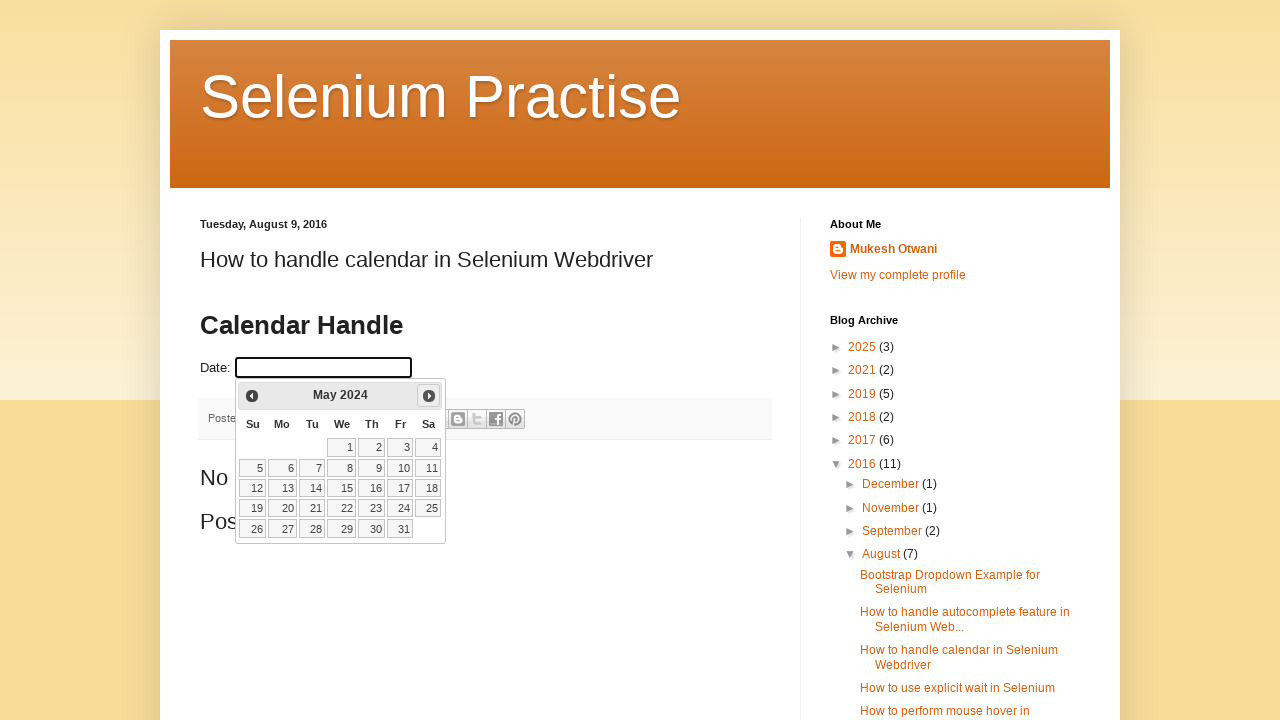

Clicked next button to navigate months (currently at May 2024) at (429, 396) on .ui-icon-circle-triangle-e
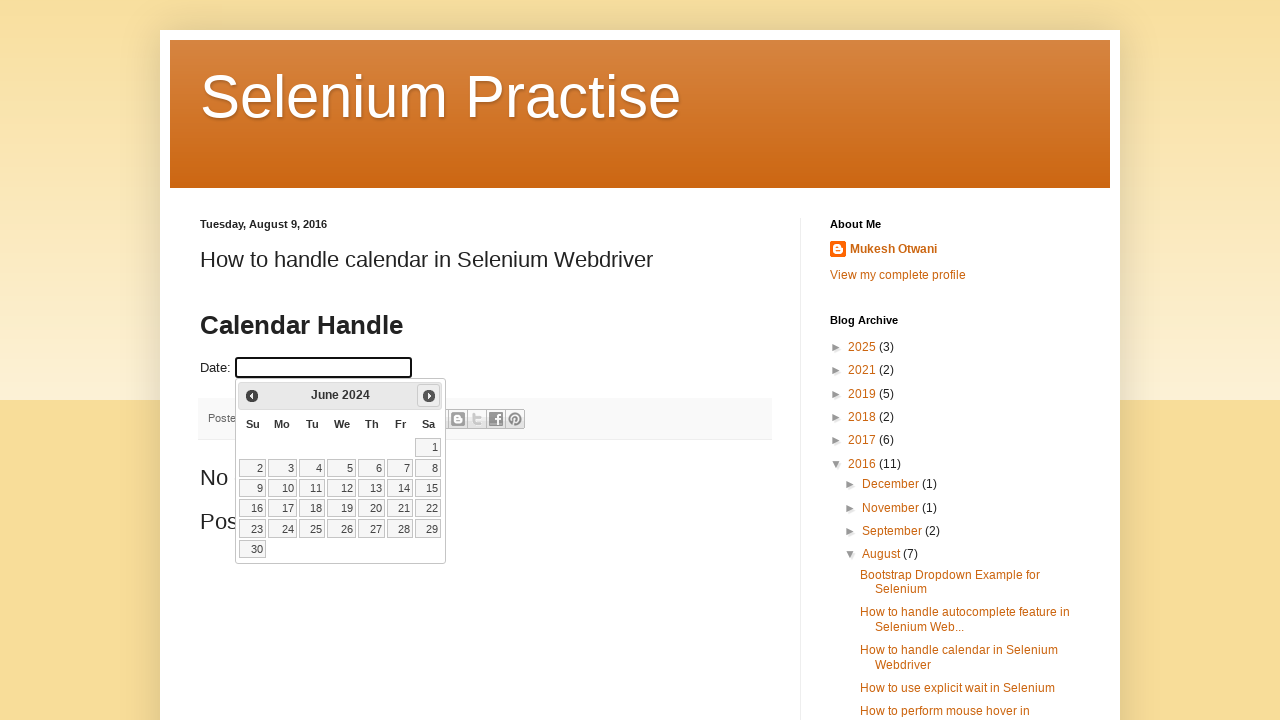

Waited 200ms for calendar to update
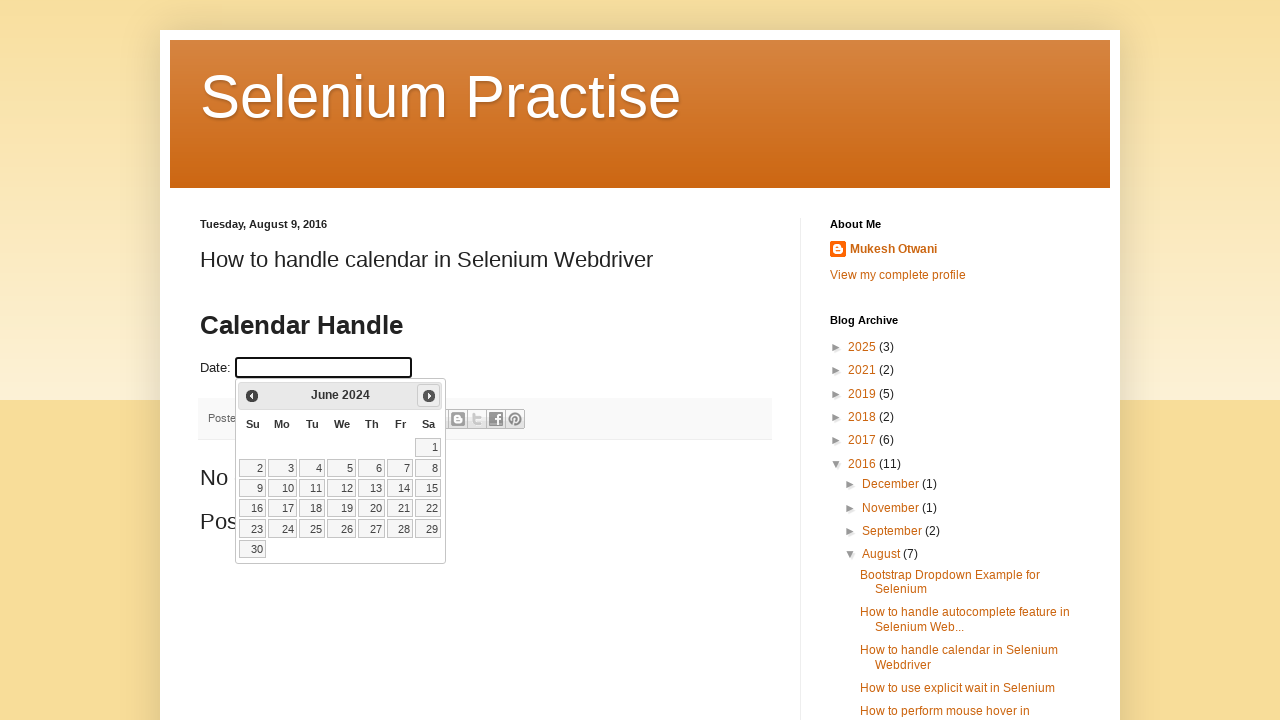

Clicked next button to navigate months (currently at June 2024) at (429, 396) on .ui-icon-circle-triangle-e
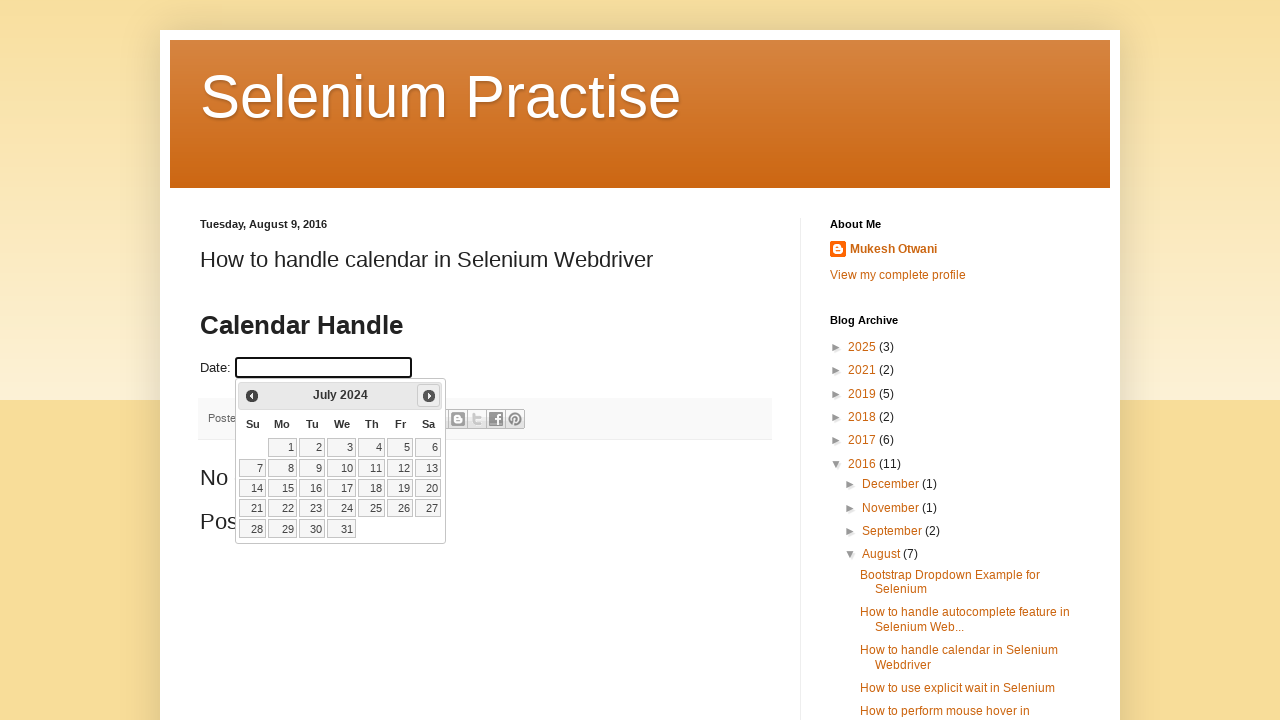

Waited 200ms for calendar to update
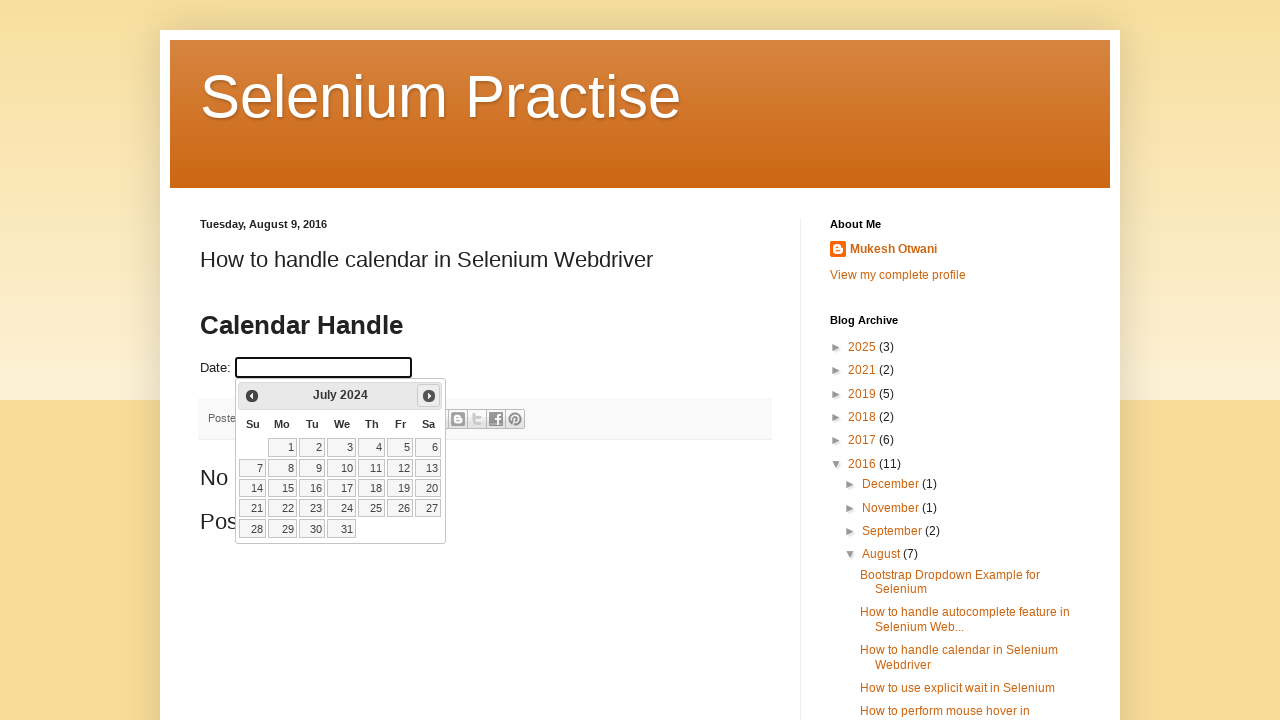

Navigated to July 2024
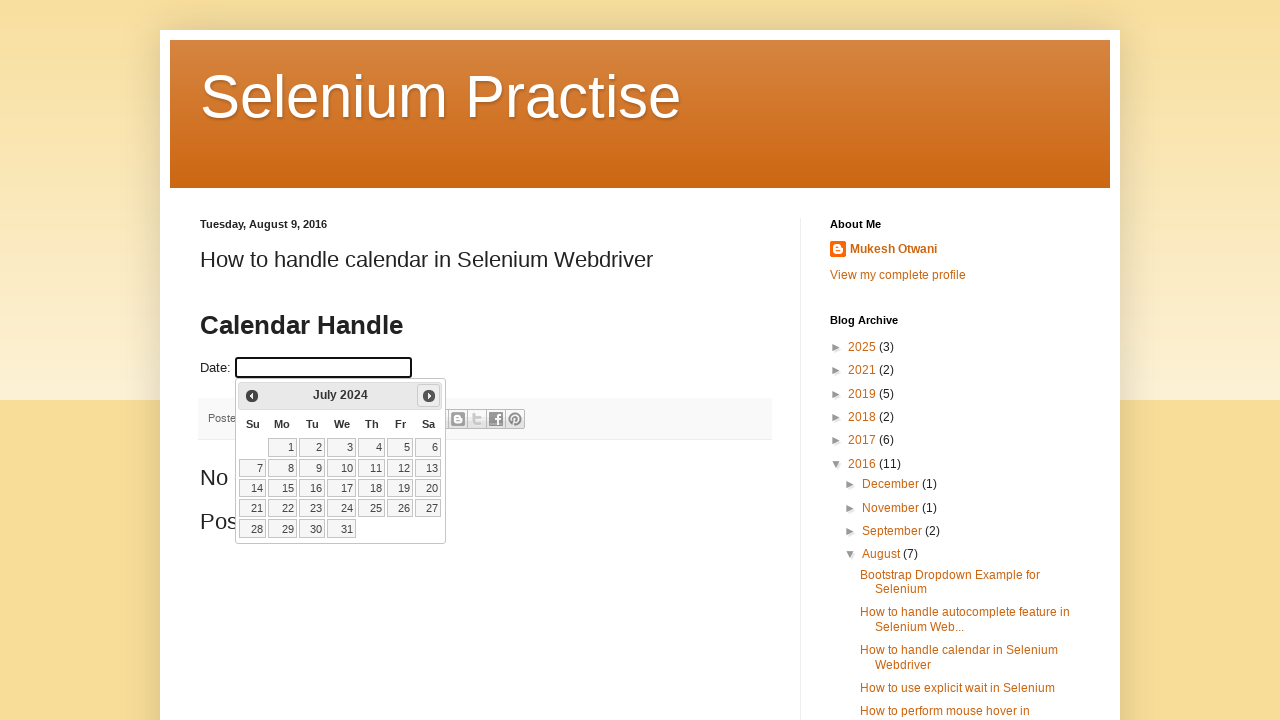

Refreshed the page
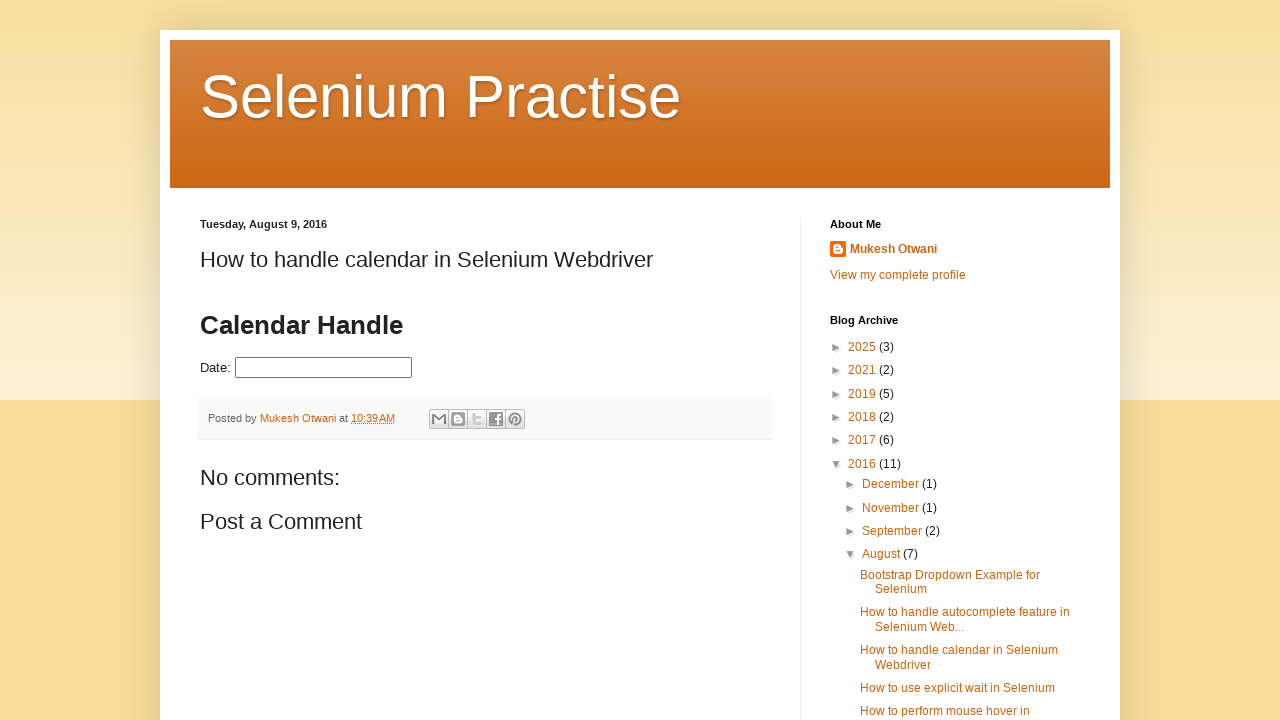

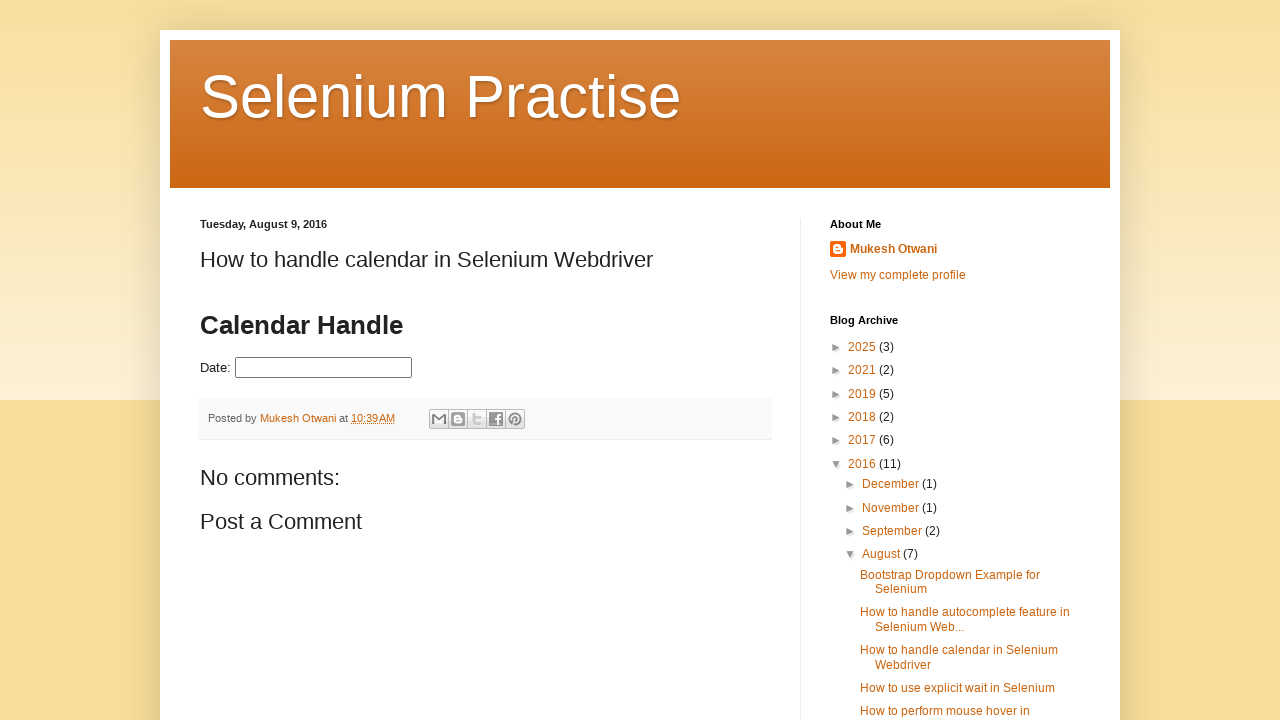